Tests filling out a large form by finding all input elements and populating them with text, then submitting the form by clicking the submit button.

Starting URL: http://suninjuly.github.io/huge_form.html

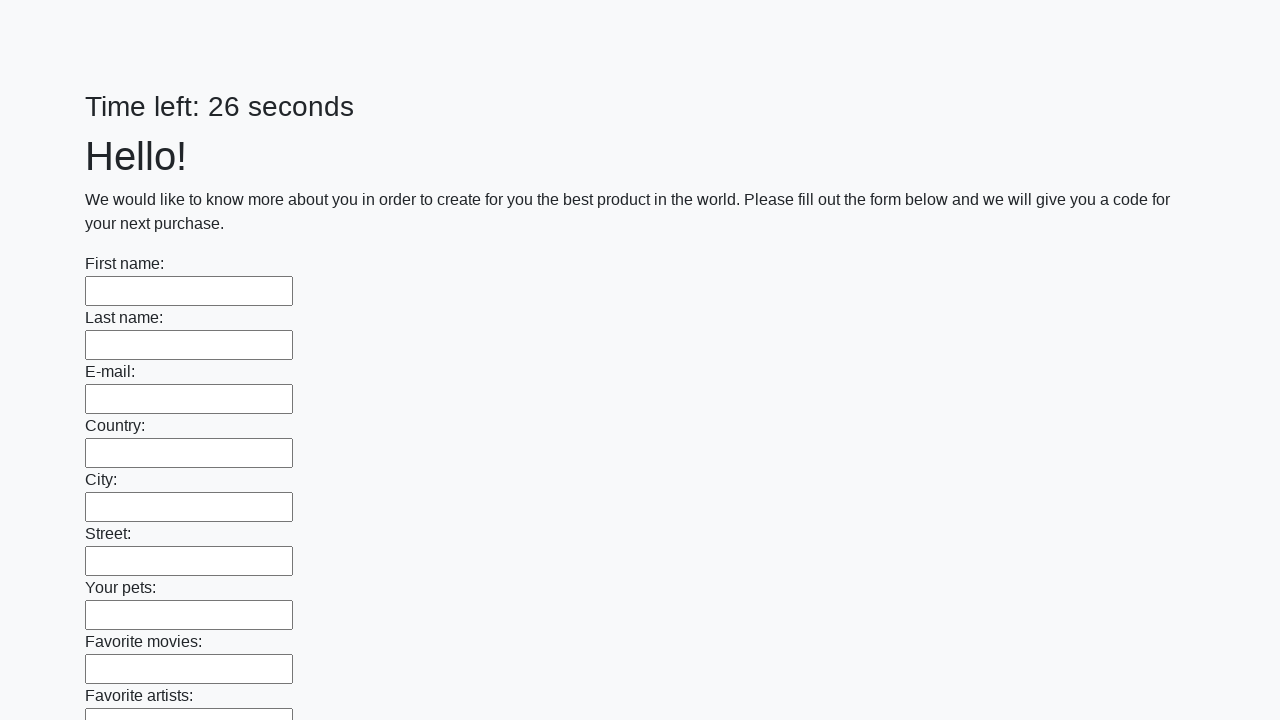

Navigated to huge form page
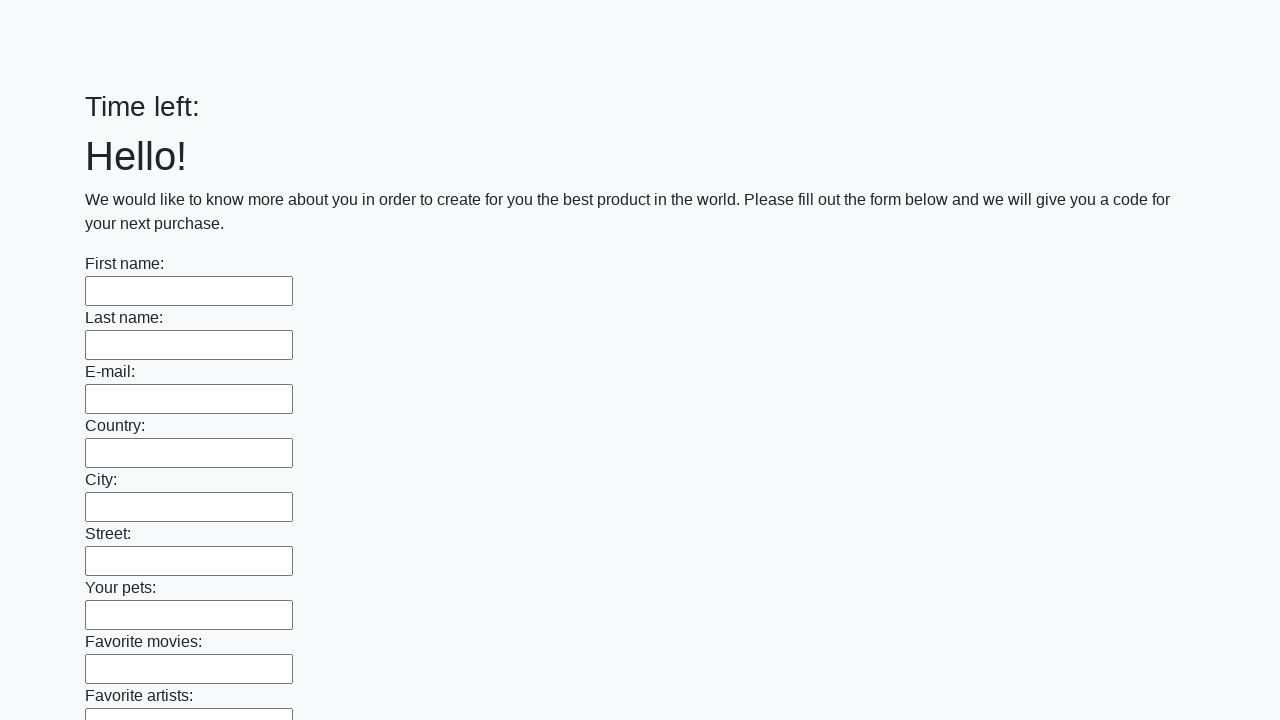

Located all input elements on the form
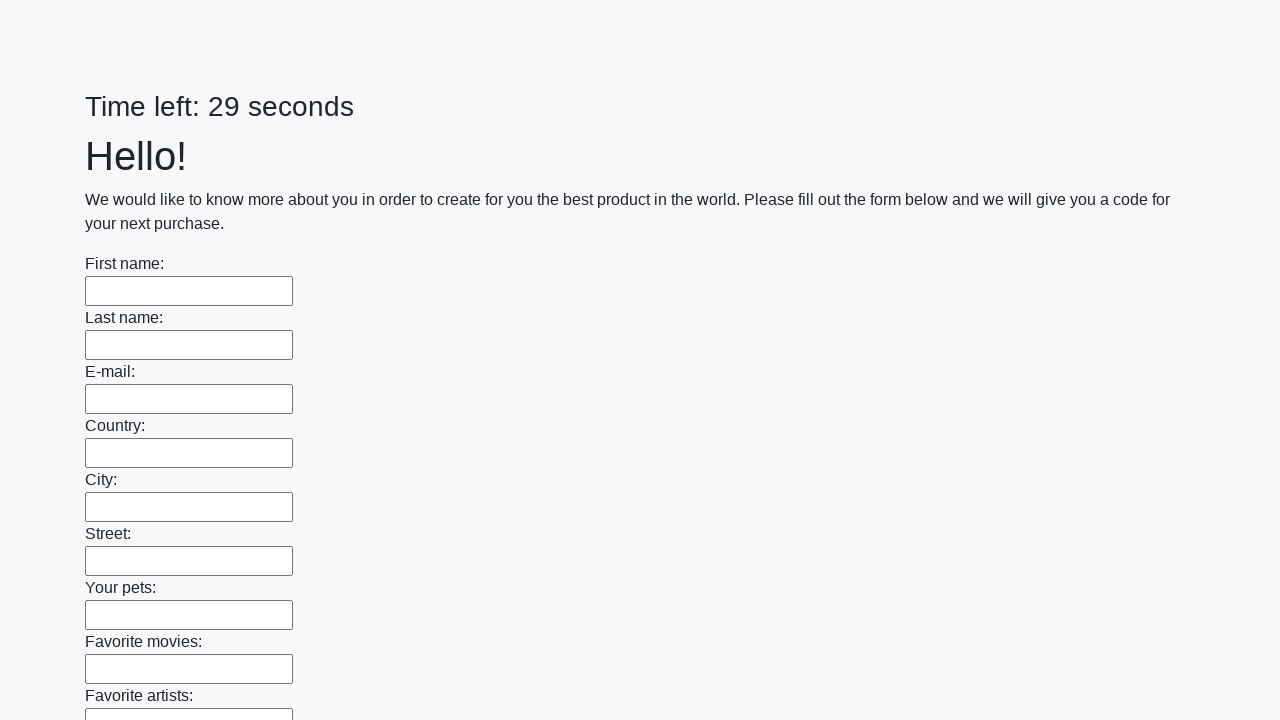

Filled an input field with text 'труляля' on input >> nth=0
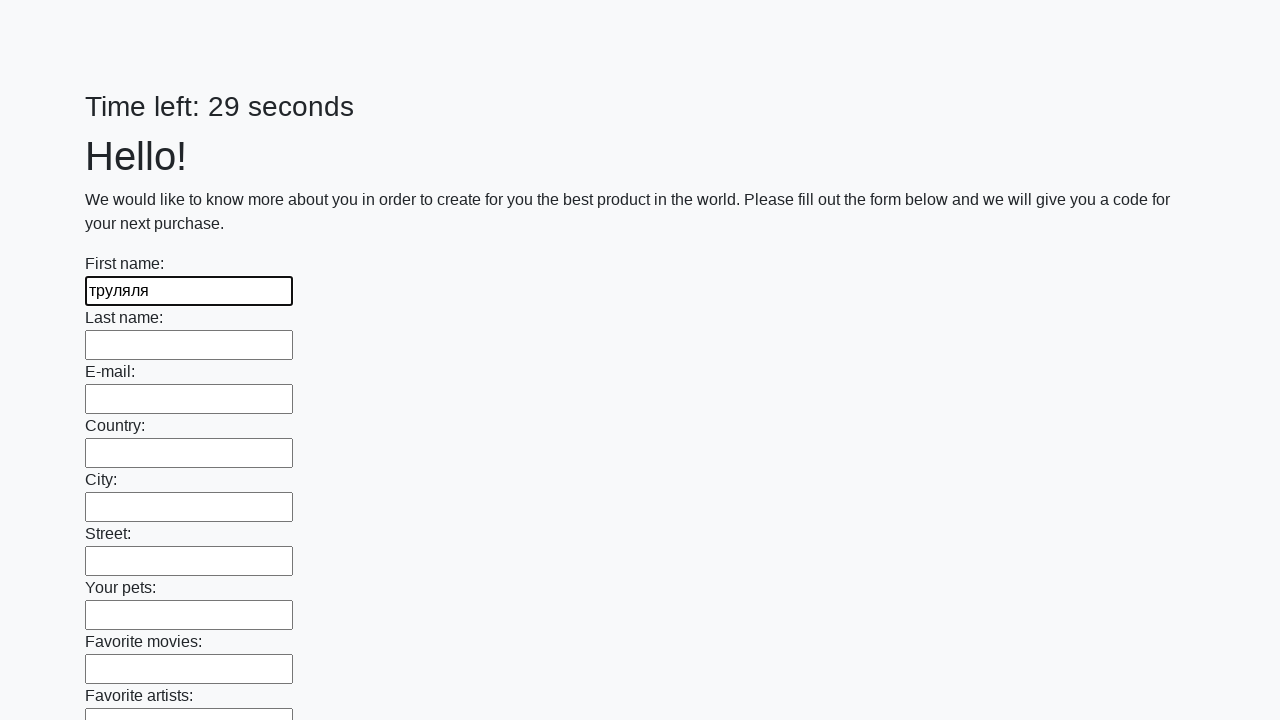

Filled an input field with text 'труляля' on input >> nth=1
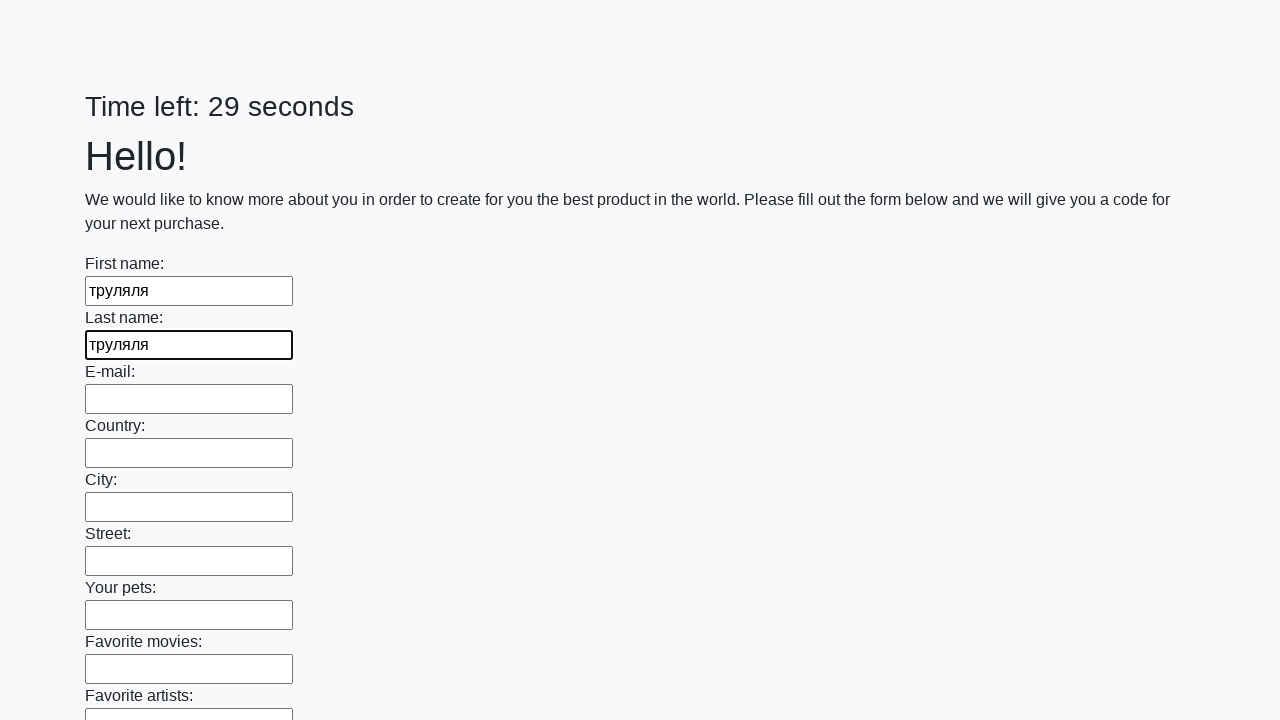

Filled an input field with text 'труляля' on input >> nth=2
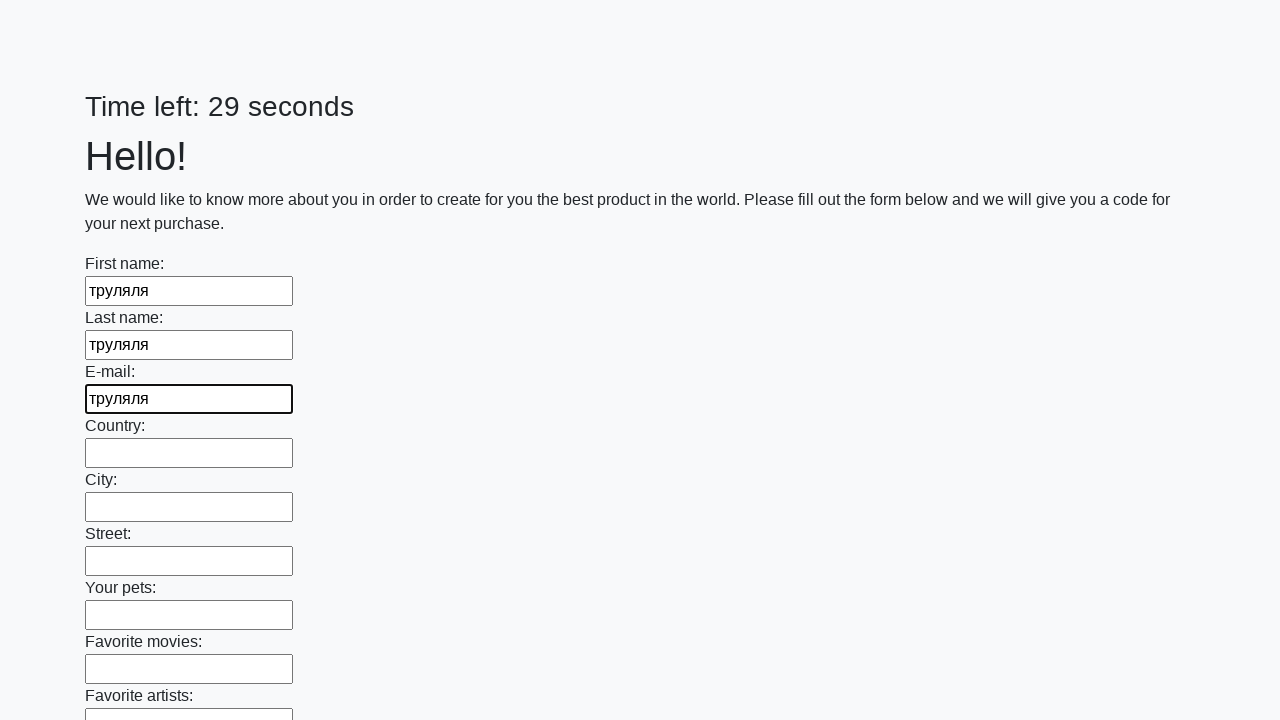

Filled an input field with text 'труляля' on input >> nth=3
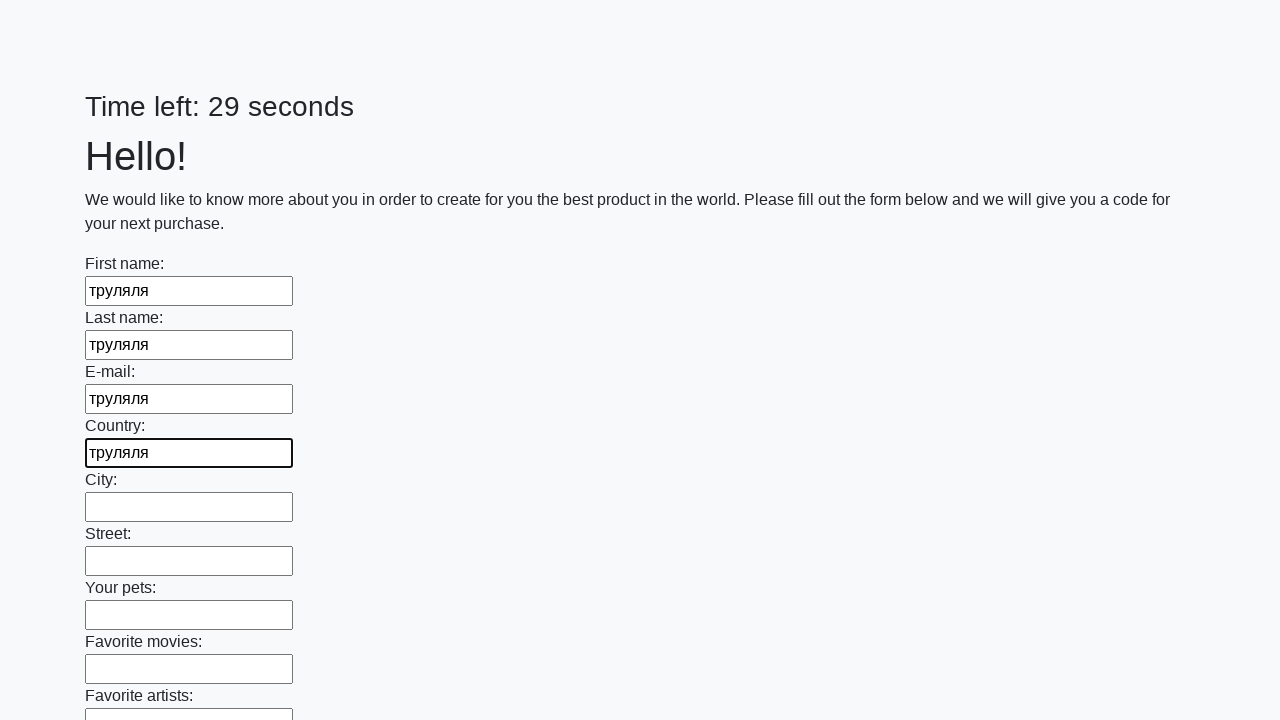

Filled an input field with text 'труляля' on input >> nth=4
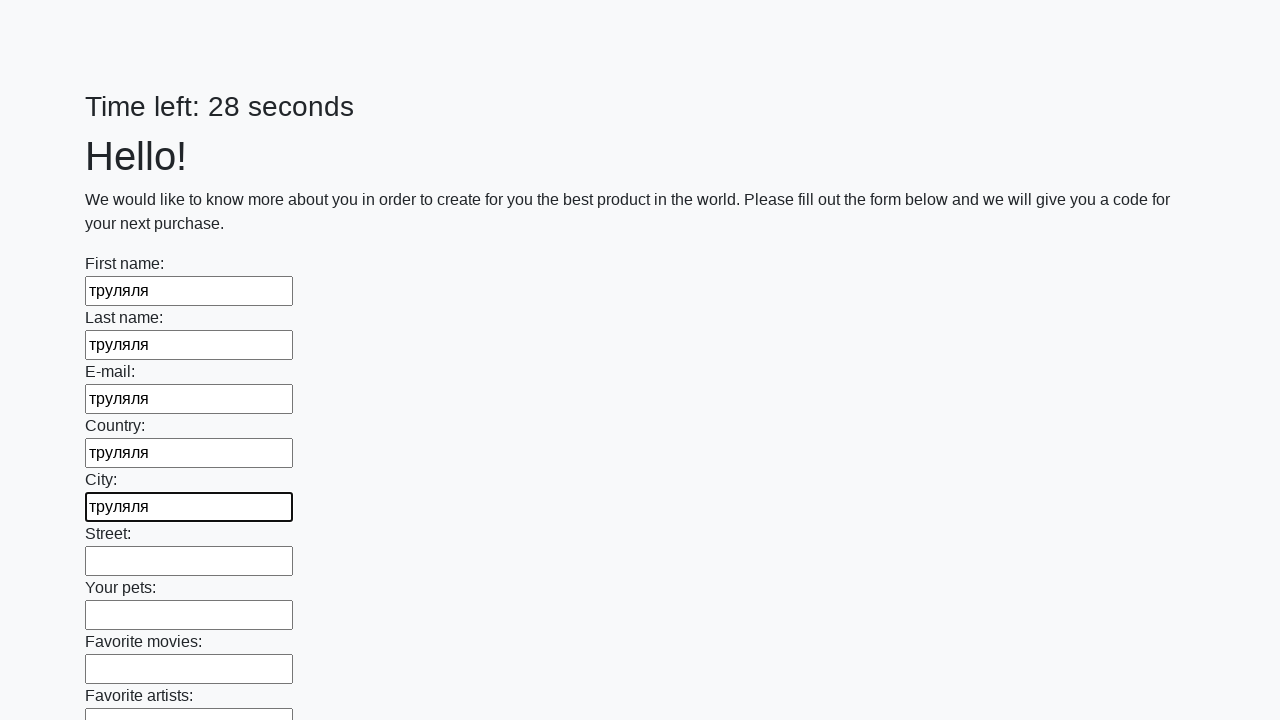

Filled an input field with text 'труляля' on input >> nth=5
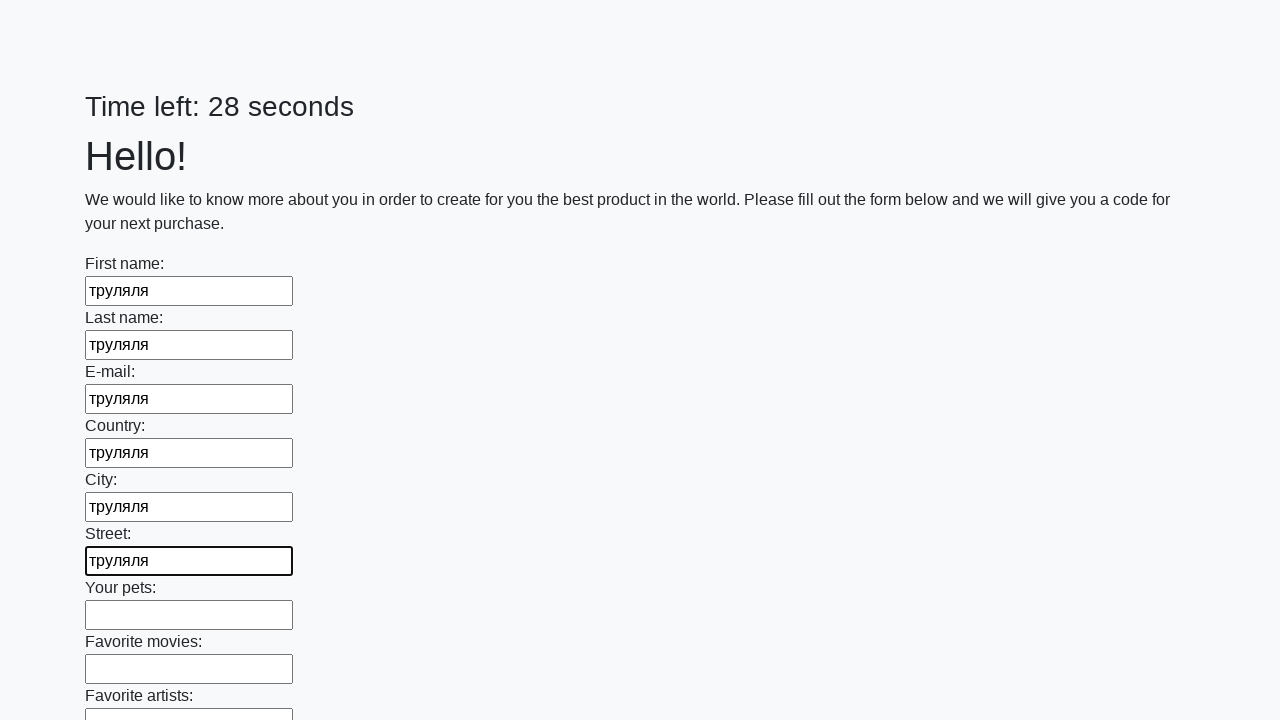

Filled an input field with text 'труляля' on input >> nth=6
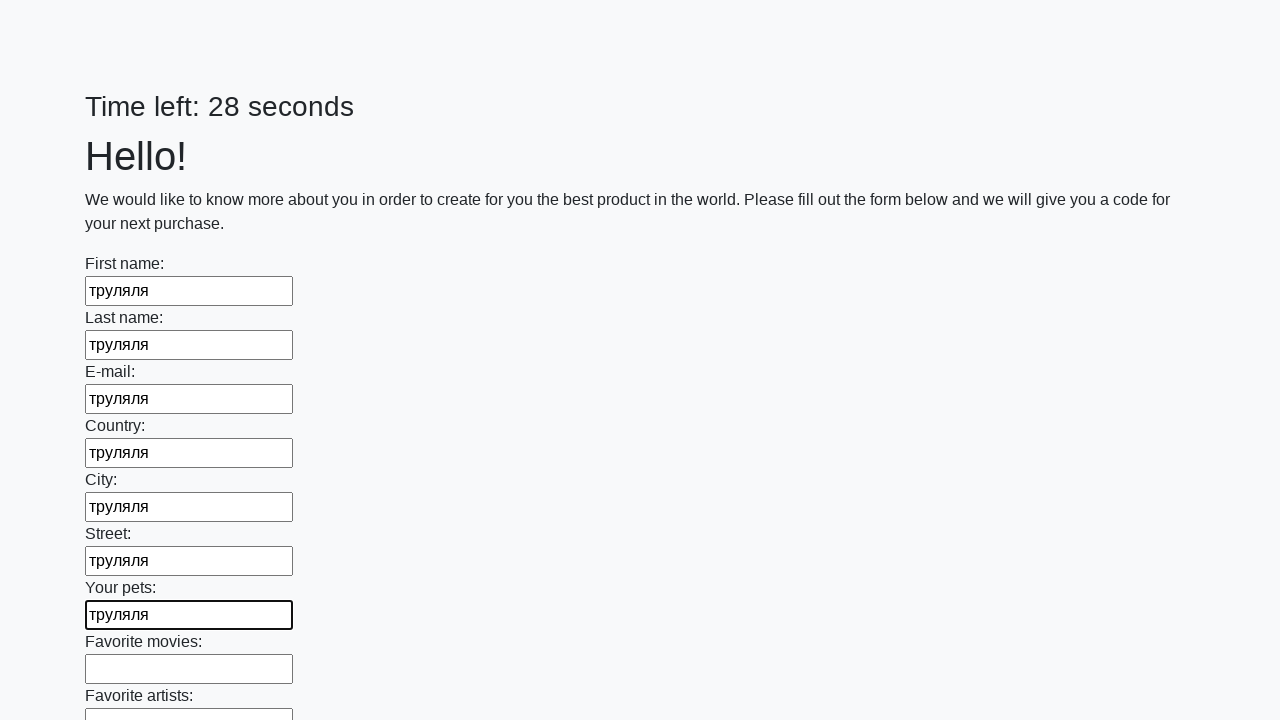

Filled an input field with text 'труляля' on input >> nth=7
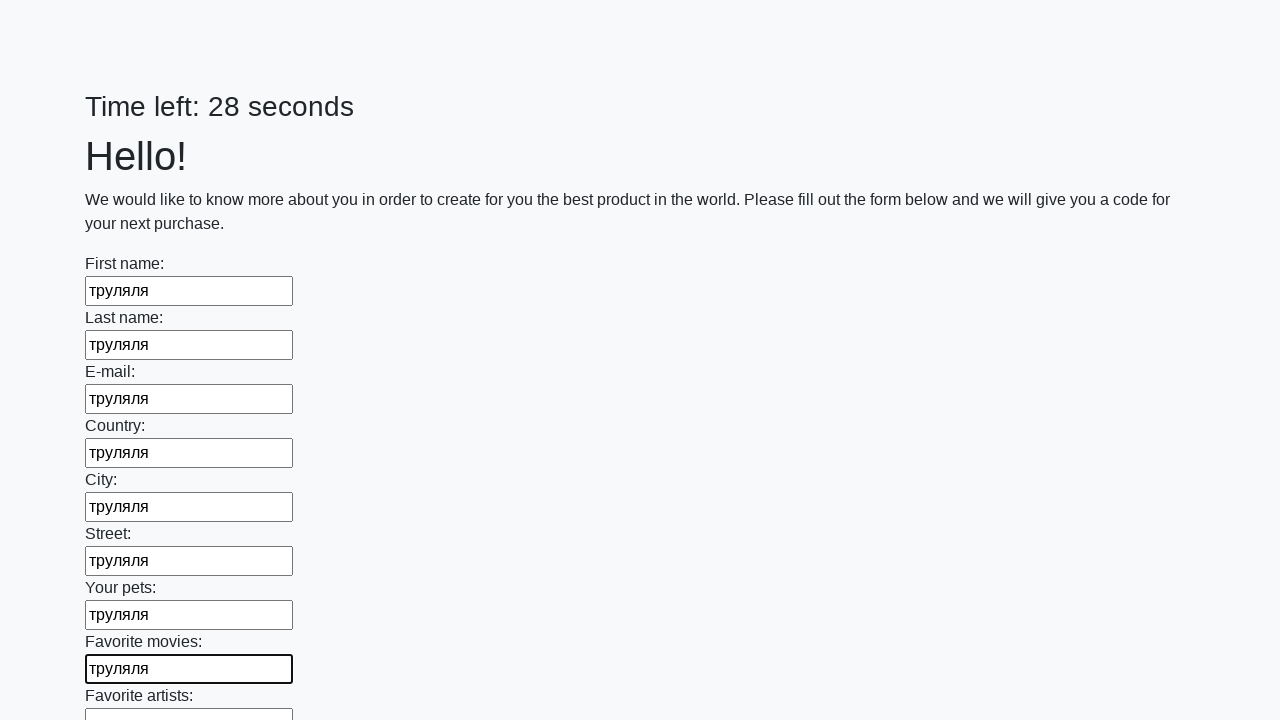

Filled an input field with text 'труляля' on input >> nth=8
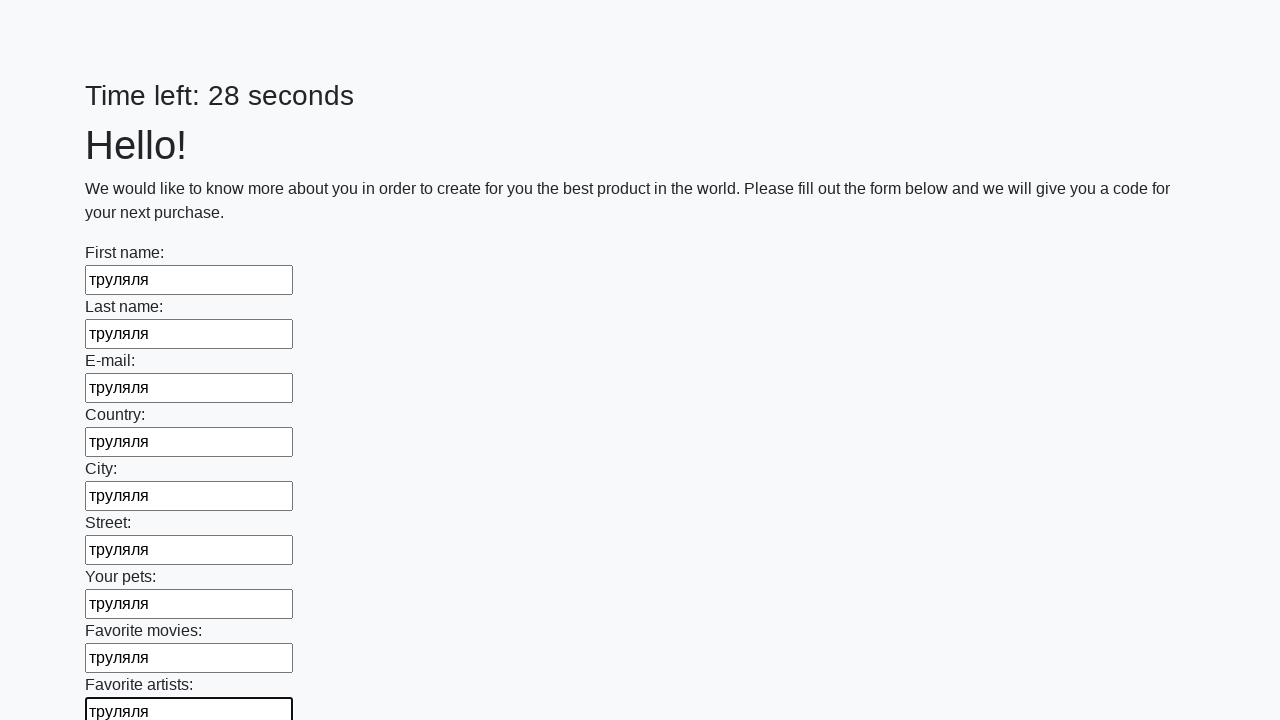

Filled an input field with text 'труляля' on input >> nth=9
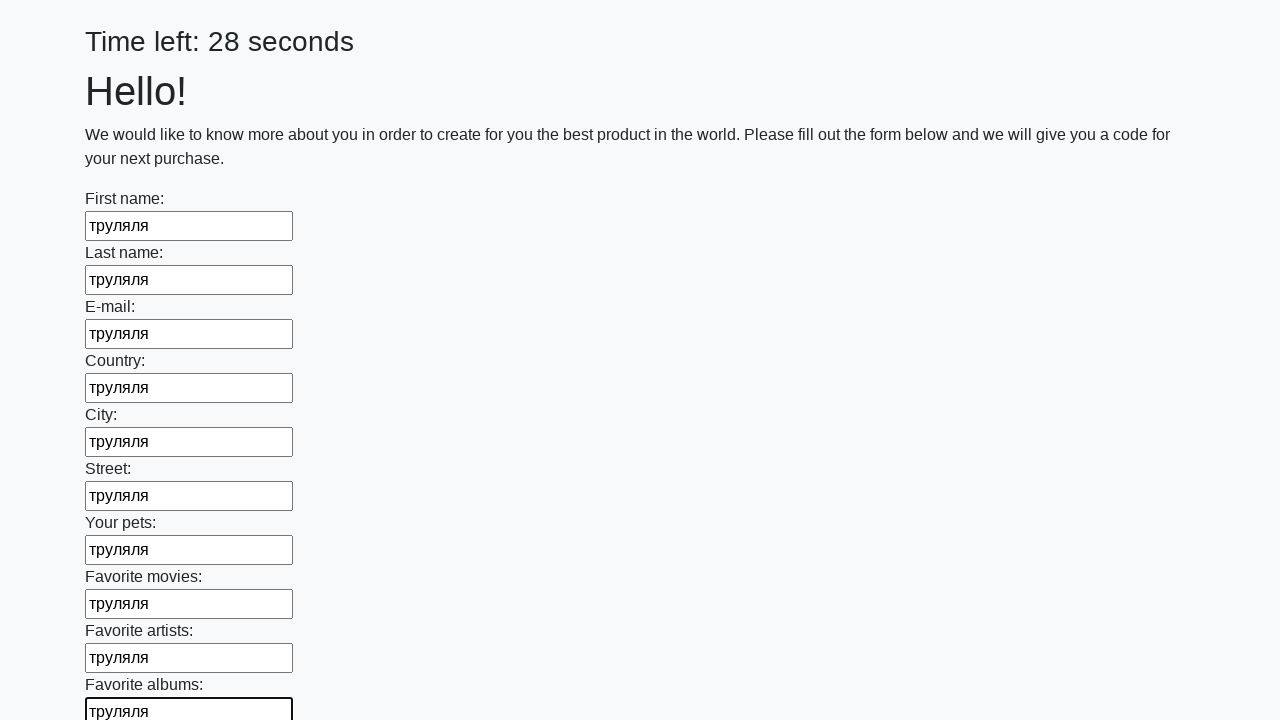

Filled an input field with text 'труляля' on input >> nth=10
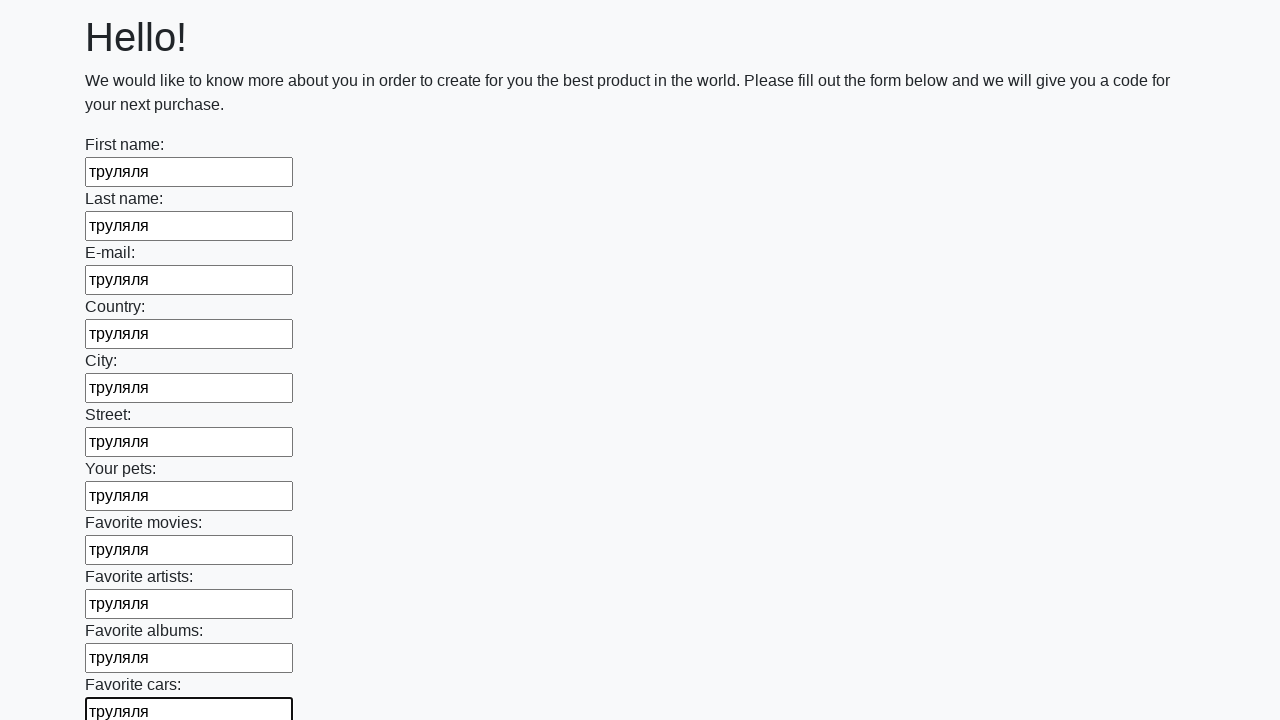

Filled an input field with text 'труляля' on input >> nth=11
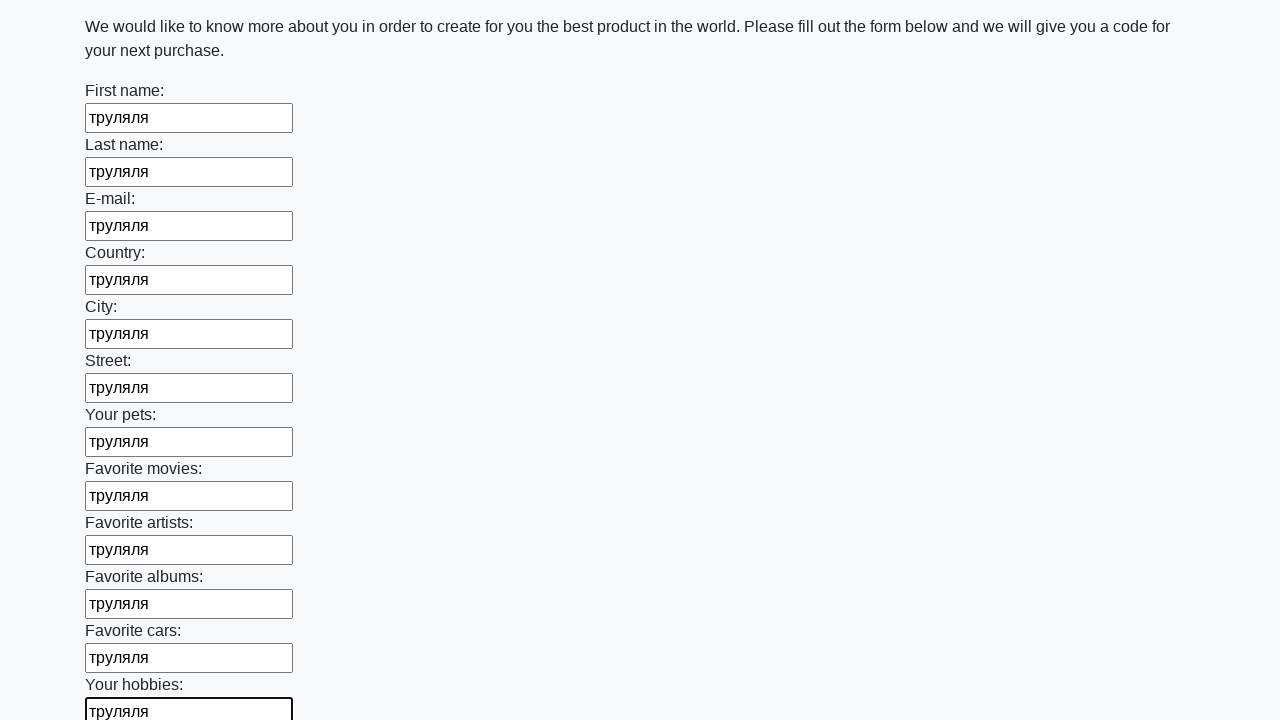

Filled an input field with text 'труляля' on input >> nth=12
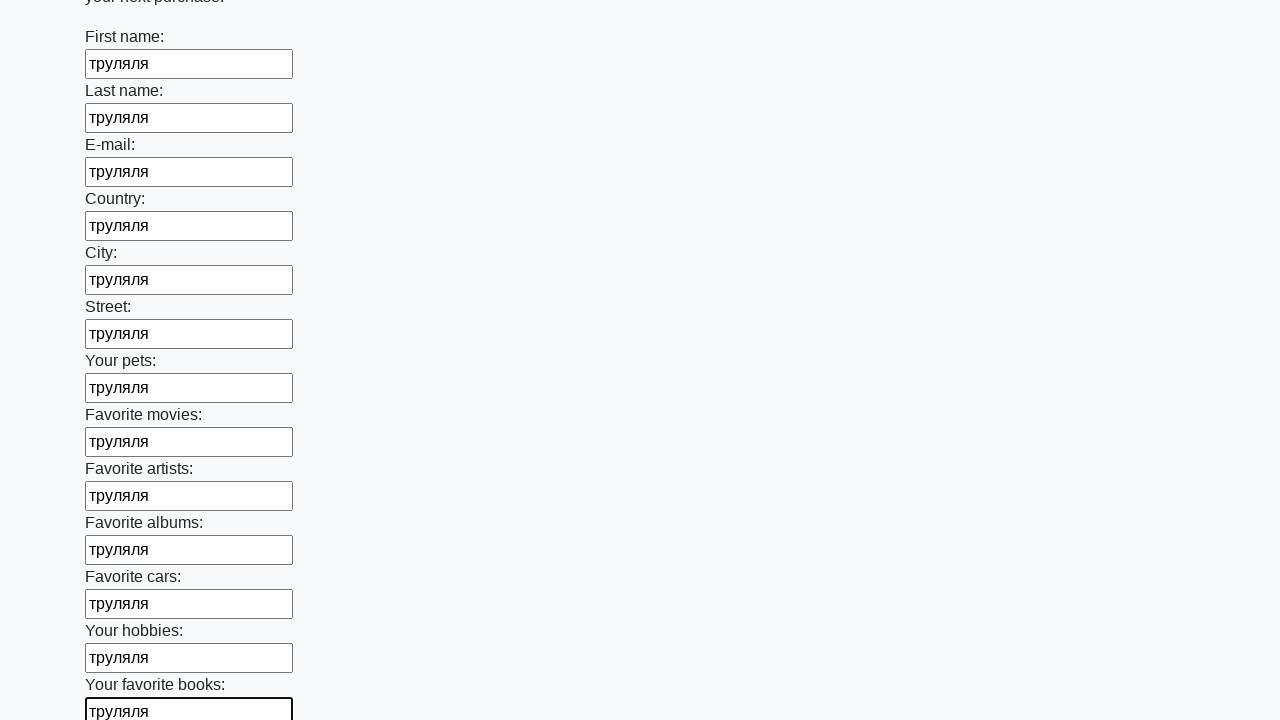

Filled an input field with text 'труляля' on input >> nth=13
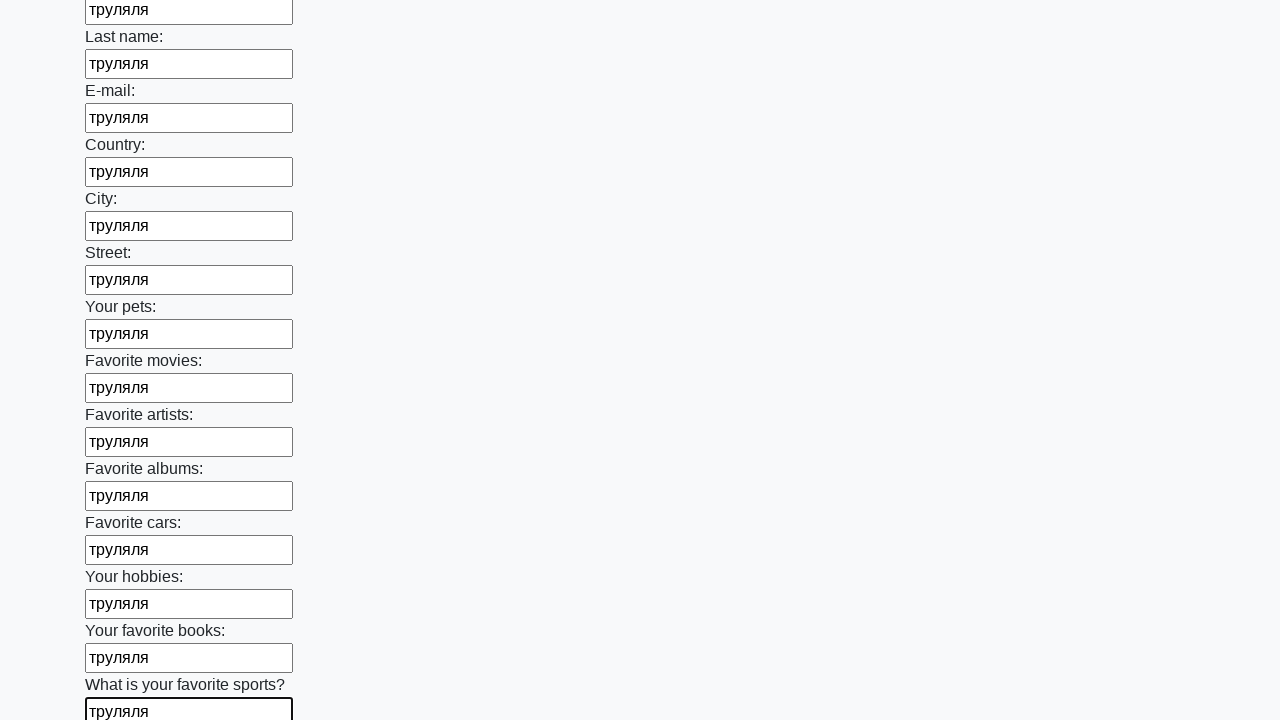

Filled an input field with text 'труляля' on input >> nth=14
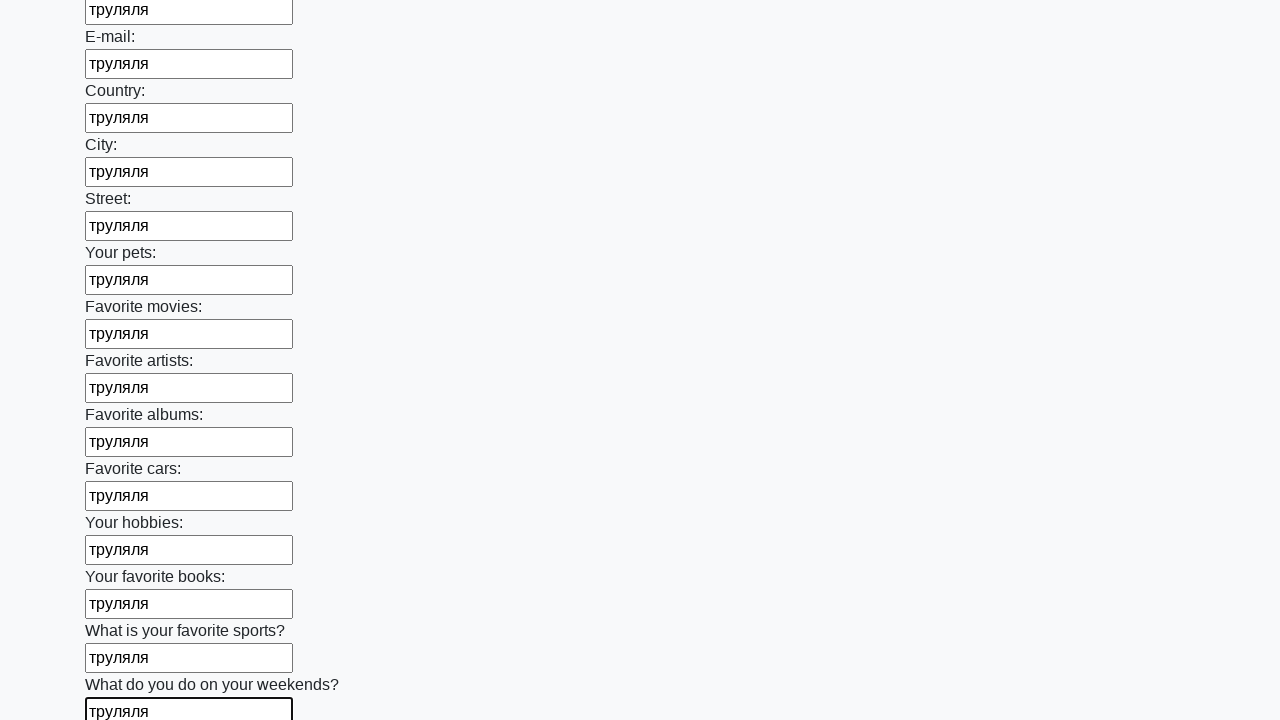

Filled an input field with text 'труляля' on input >> nth=15
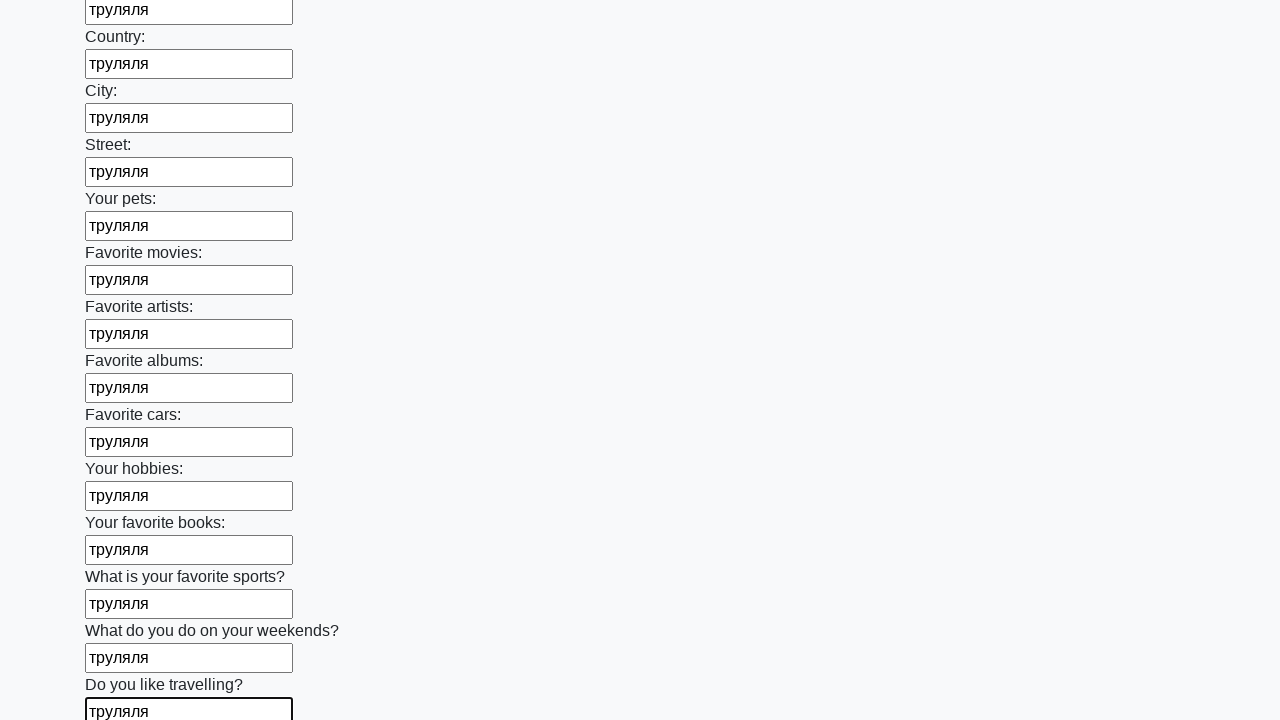

Filled an input field with text 'труляля' on input >> nth=16
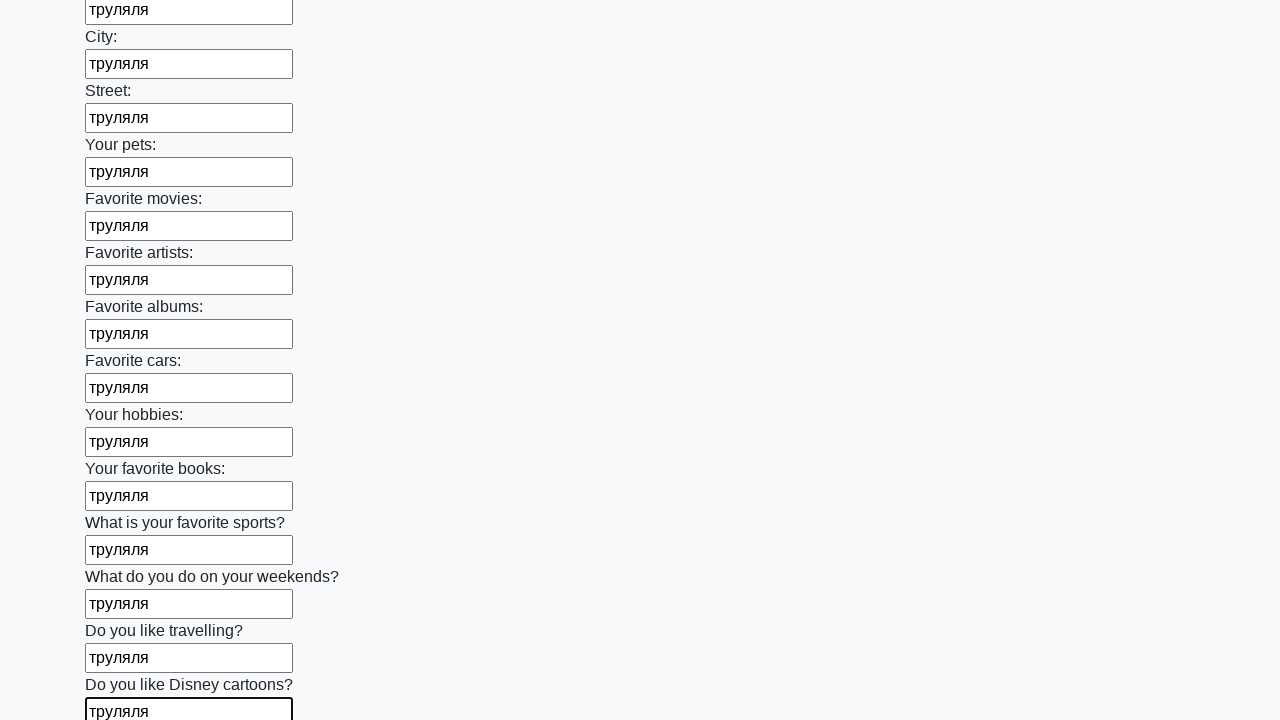

Filled an input field with text 'труляля' on input >> nth=17
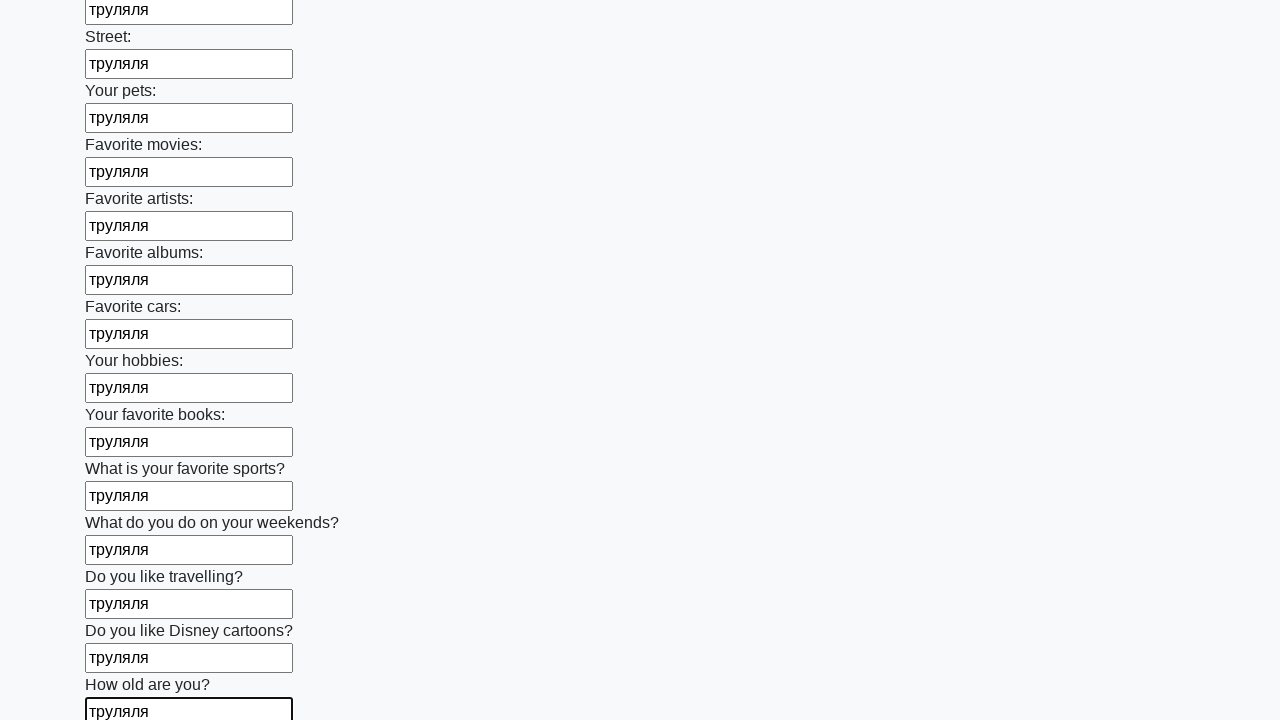

Filled an input field with text 'труляля' on input >> nth=18
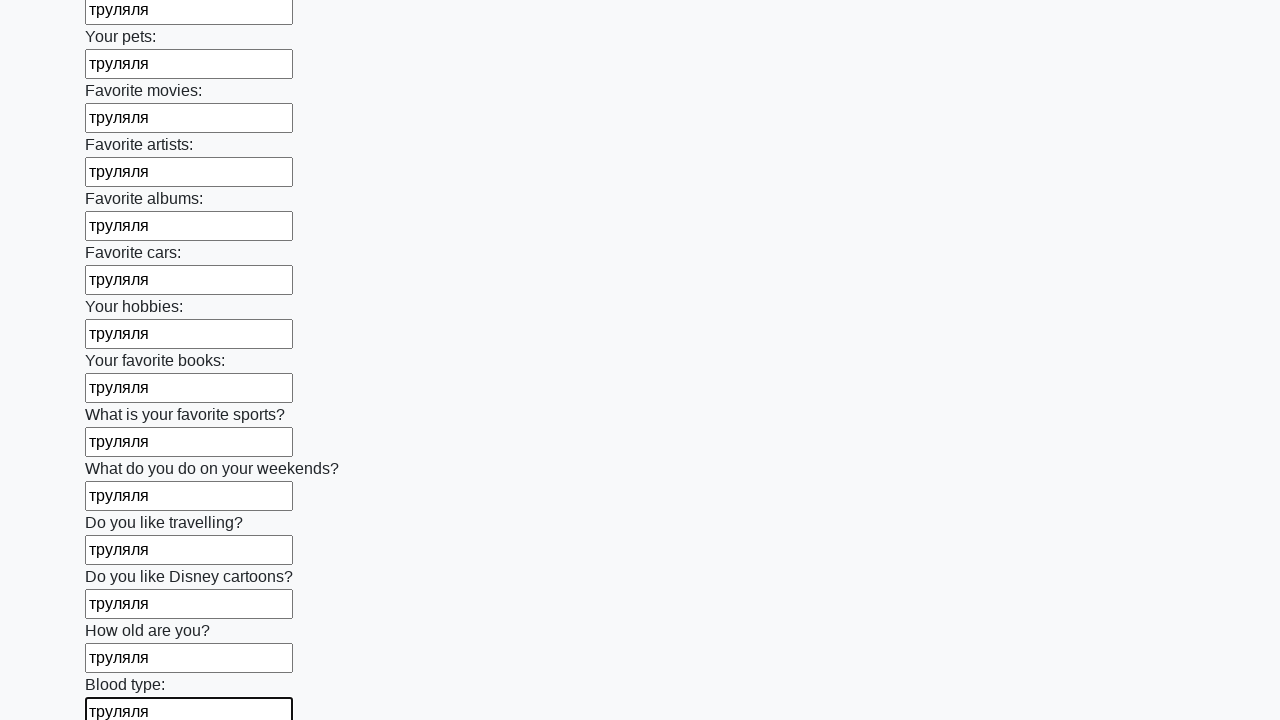

Filled an input field with text 'труляля' on input >> nth=19
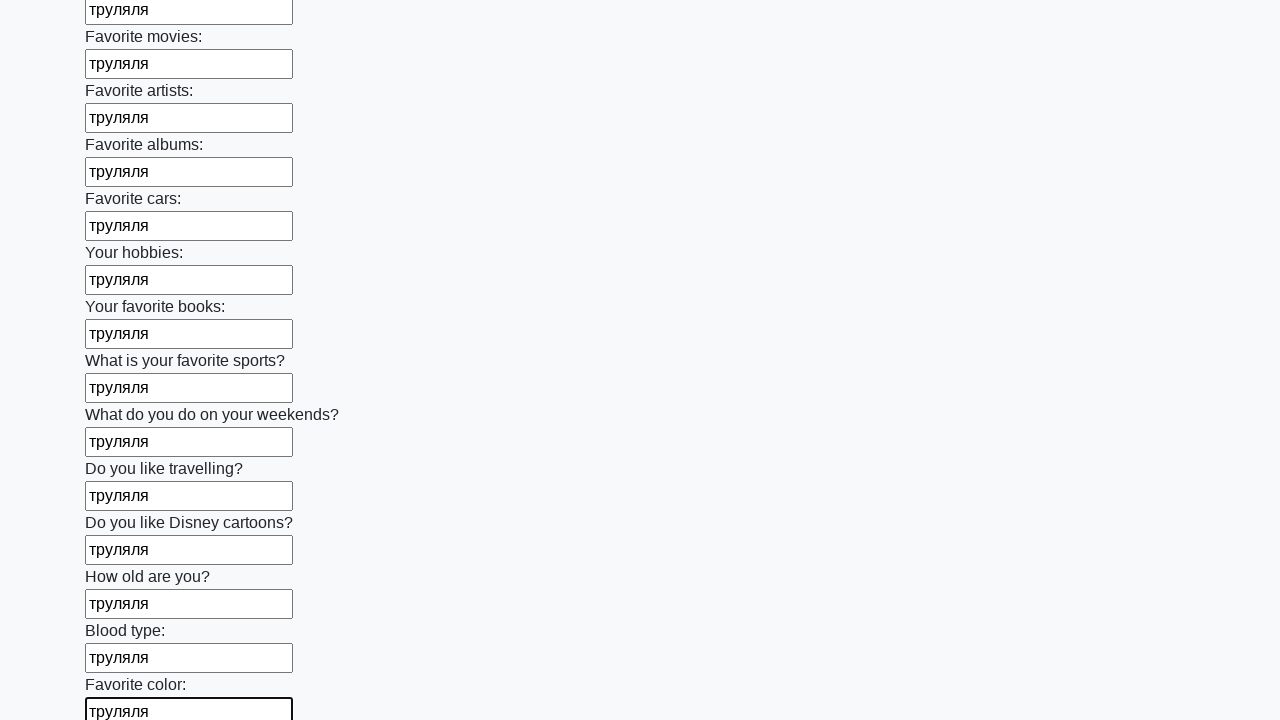

Filled an input field with text 'труляля' on input >> nth=20
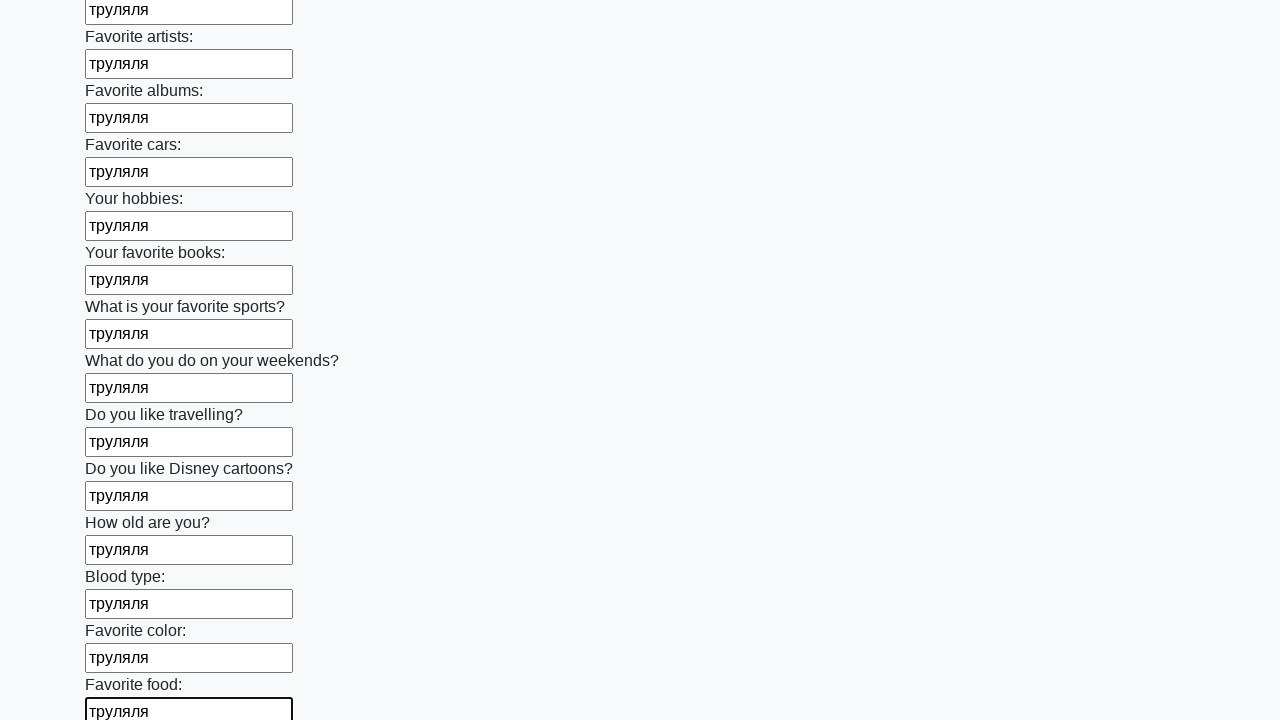

Filled an input field with text 'труляля' on input >> nth=21
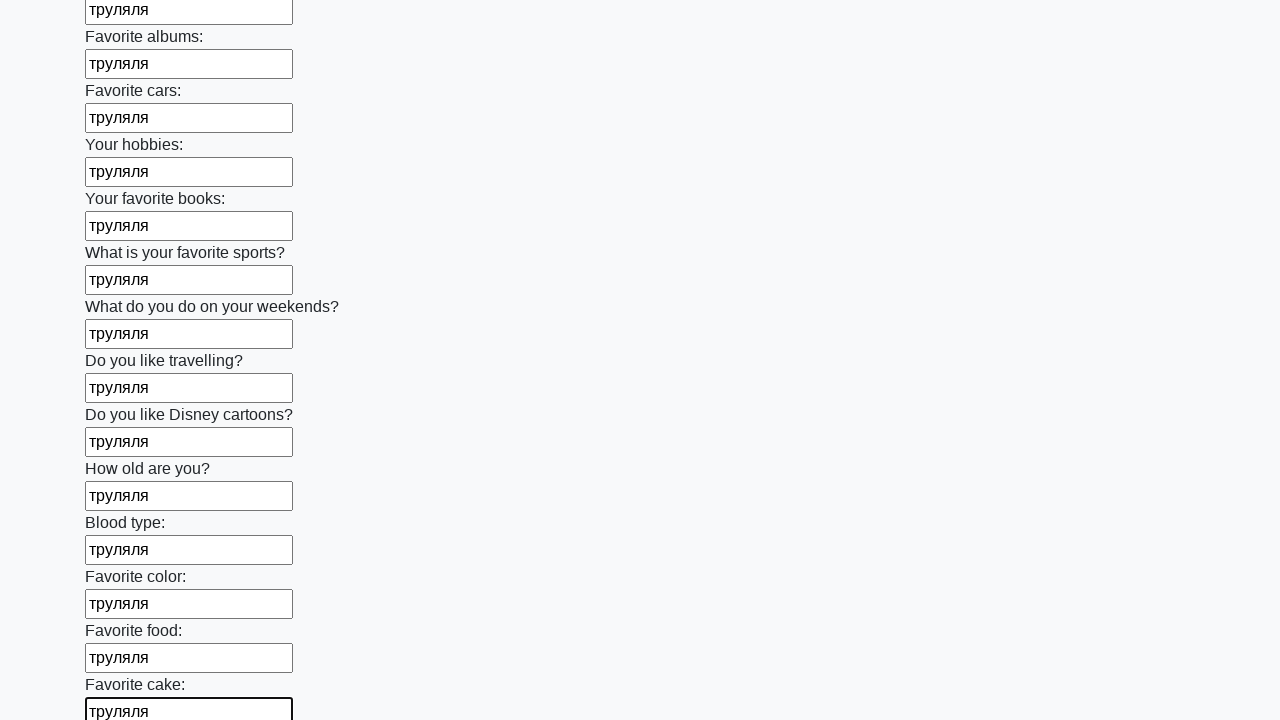

Filled an input field with text 'труляля' on input >> nth=22
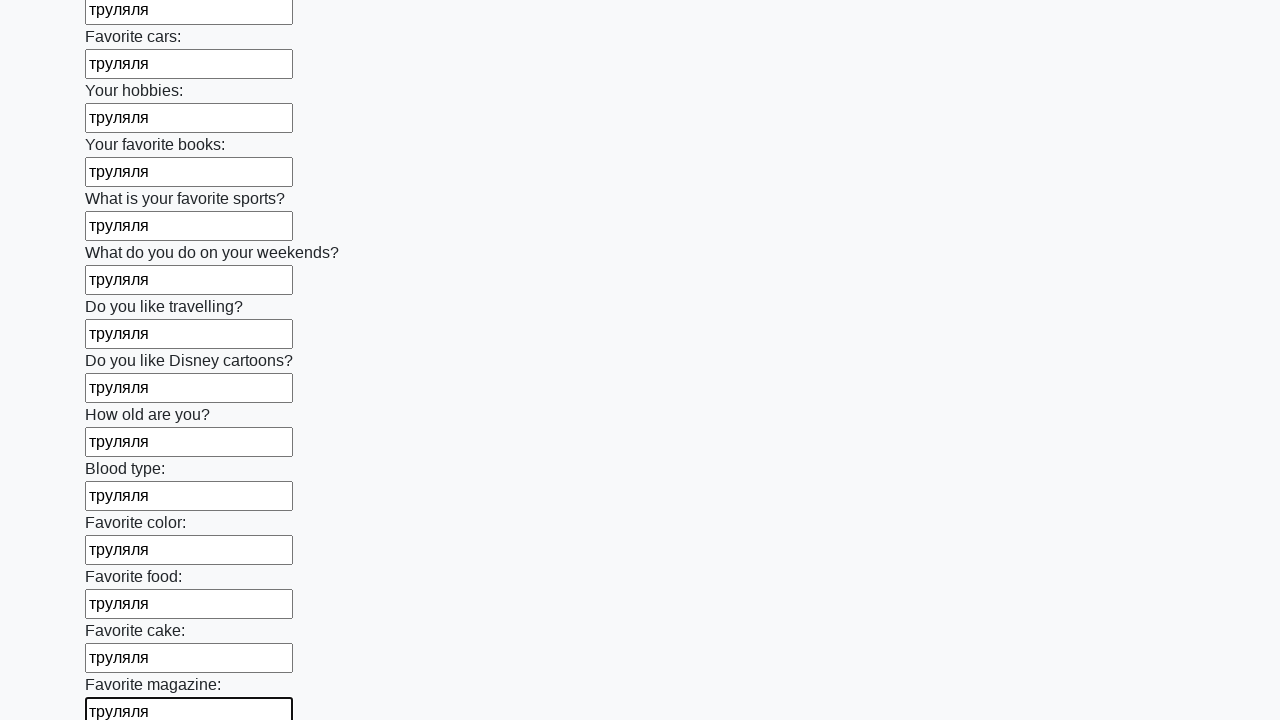

Filled an input field with text 'труляля' on input >> nth=23
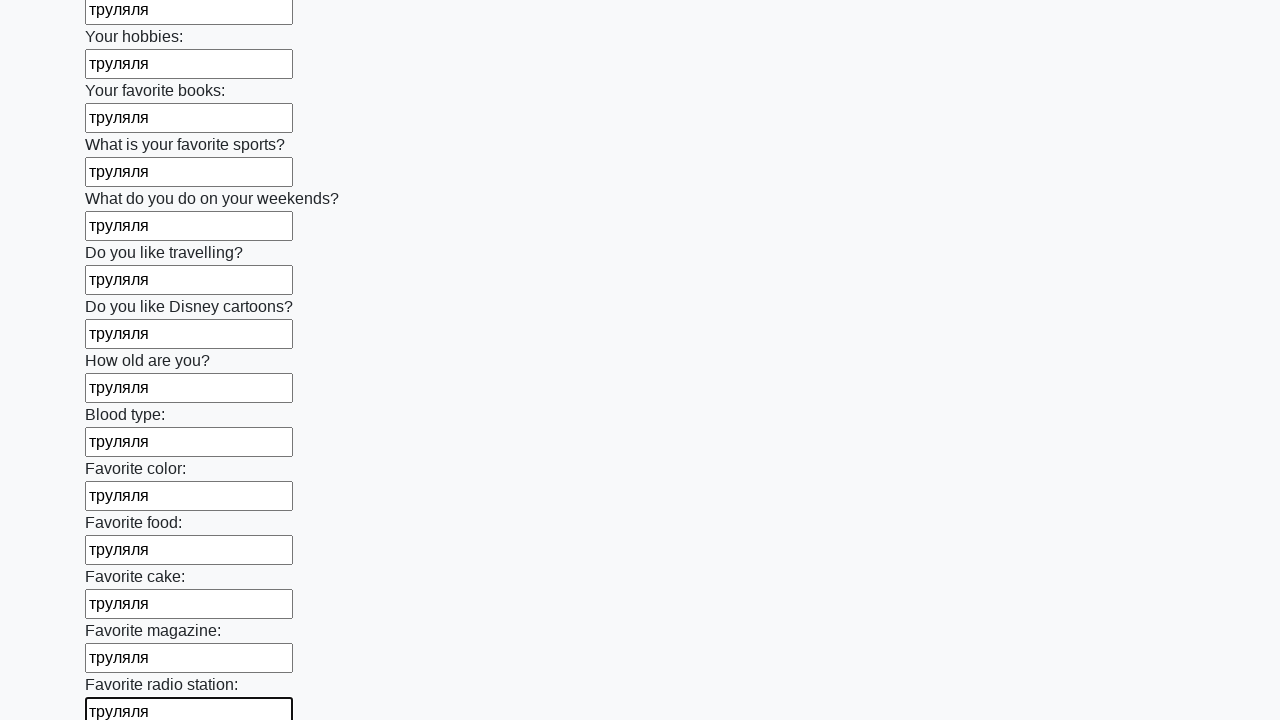

Filled an input field with text 'труляля' on input >> nth=24
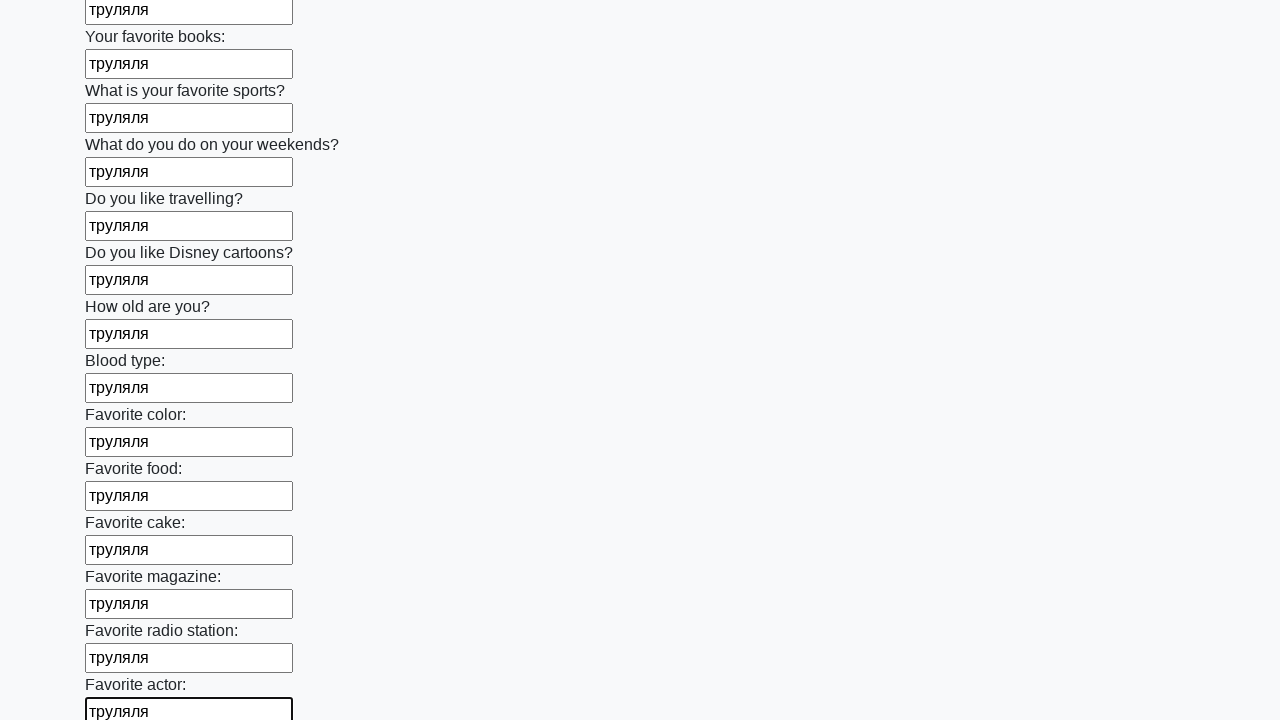

Filled an input field with text 'труляля' on input >> nth=25
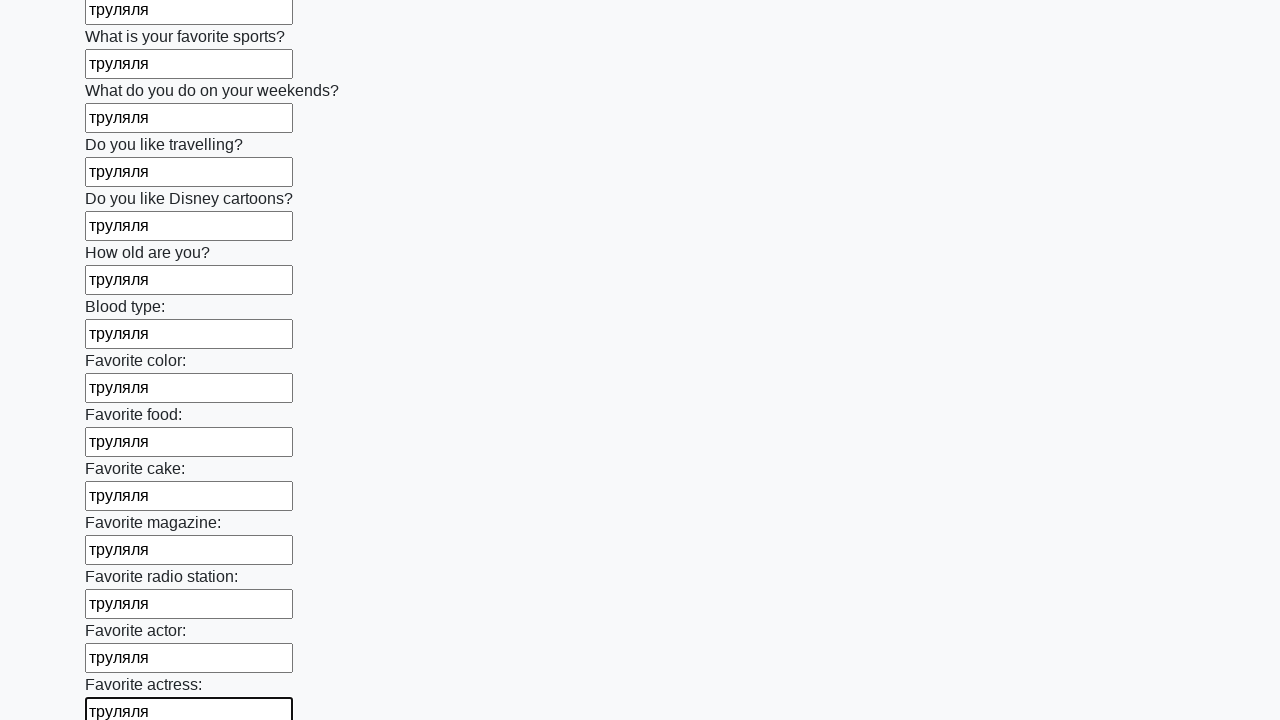

Filled an input field with text 'труляля' on input >> nth=26
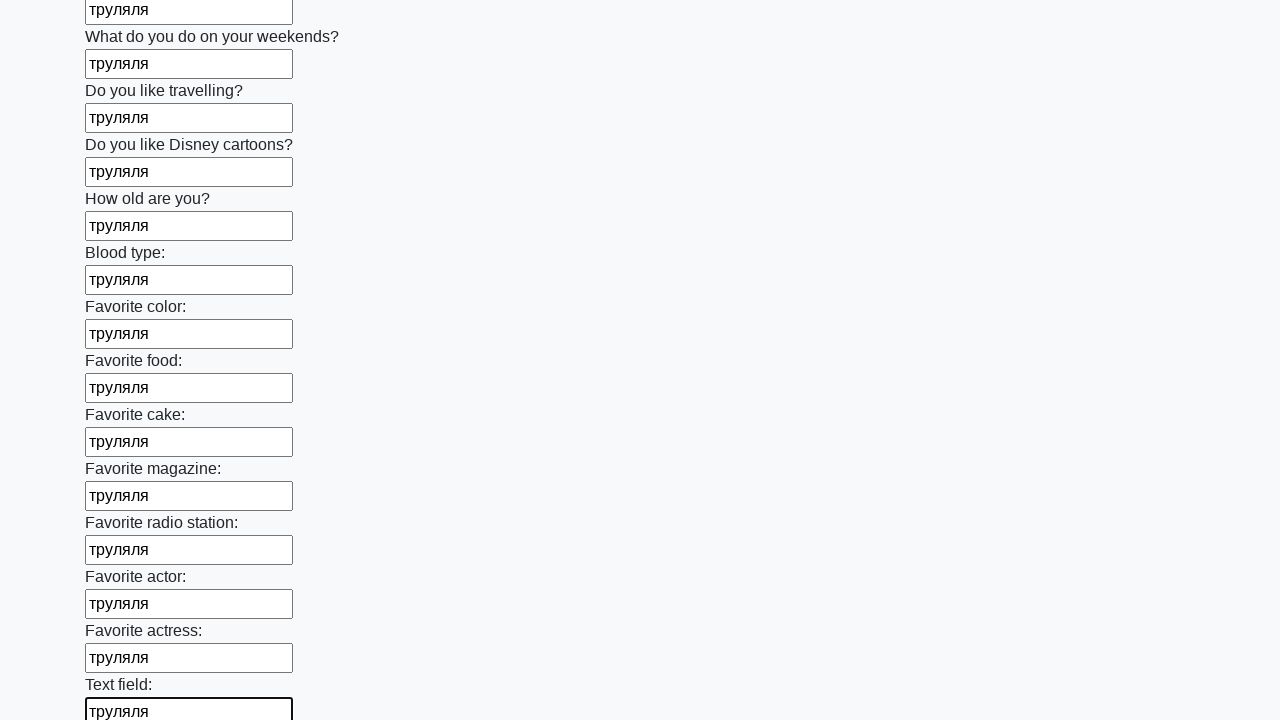

Filled an input field with text 'труляля' on input >> nth=27
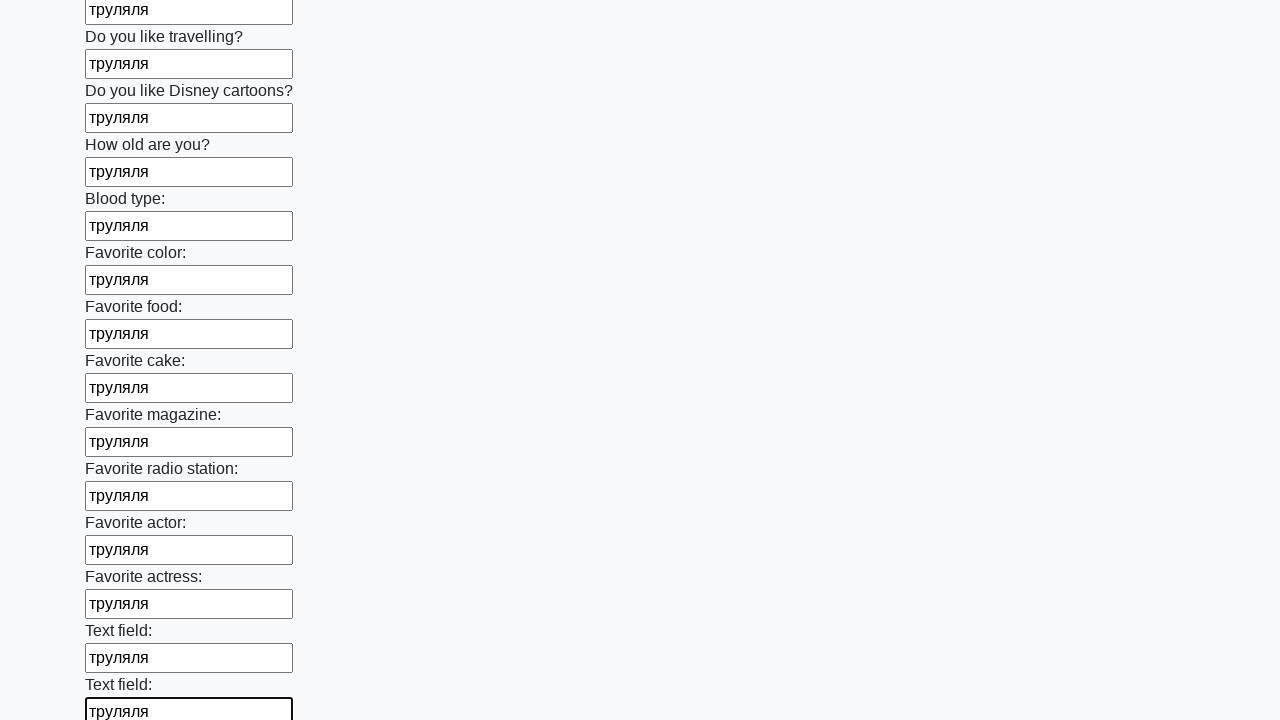

Filled an input field with text 'труляля' on input >> nth=28
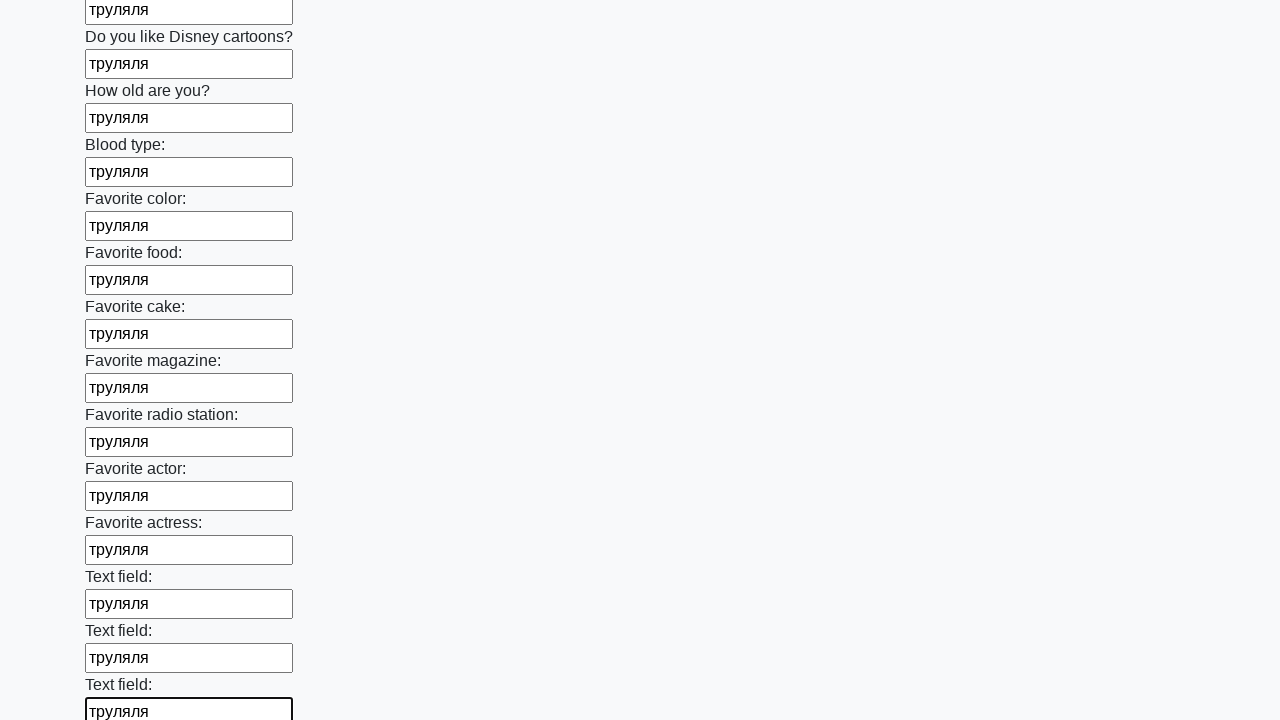

Filled an input field with text 'труляля' on input >> nth=29
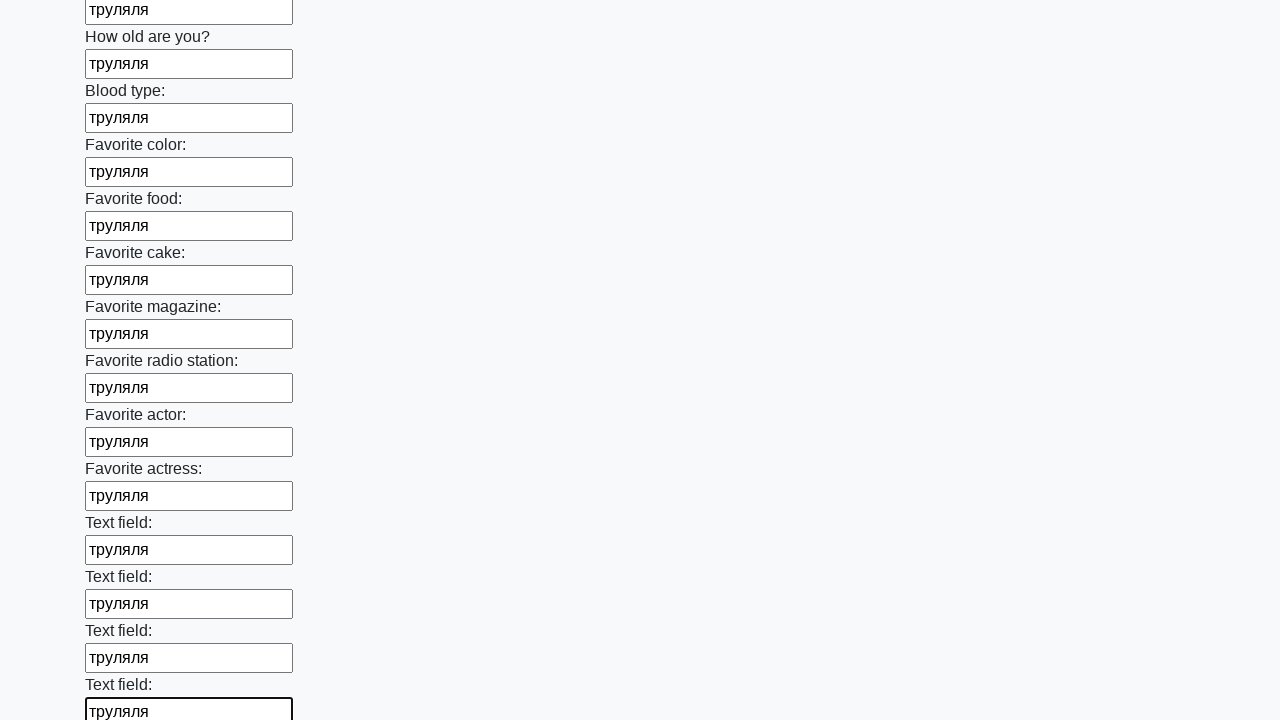

Filled an input field with text 'труляля' on input >> nth=30
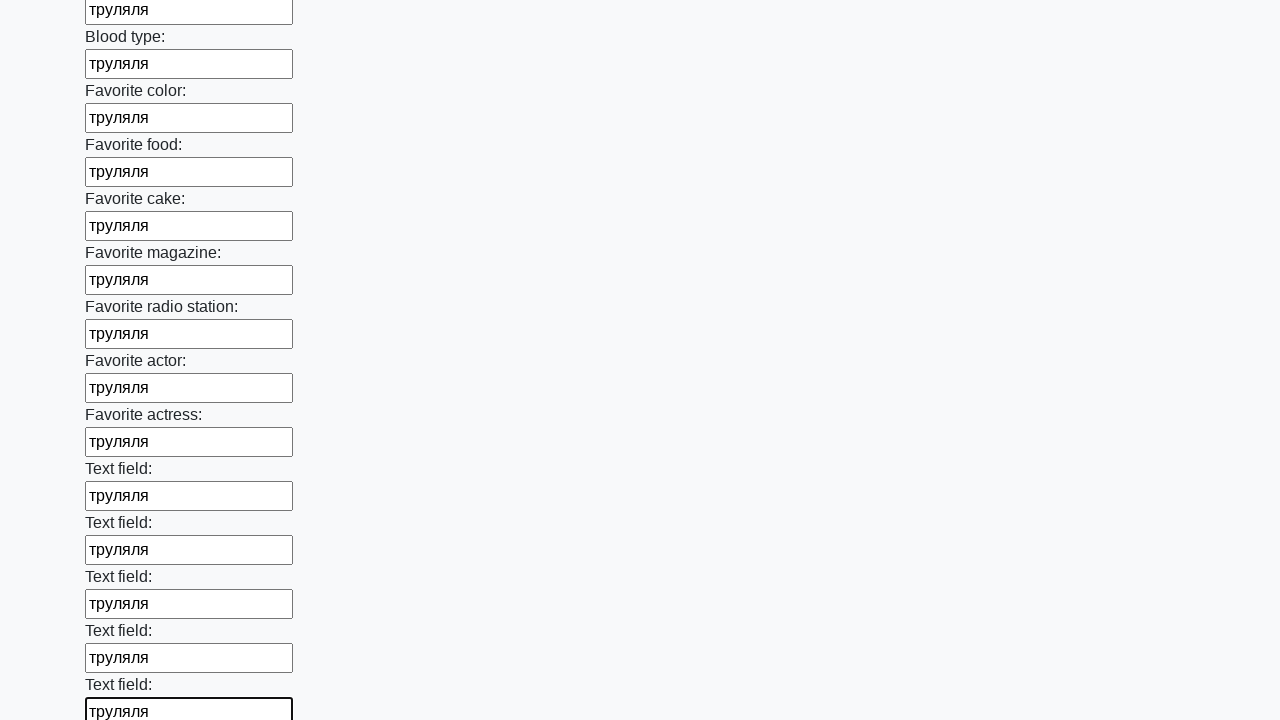

Filled an input field with text 'труляля' on input >> nth=31
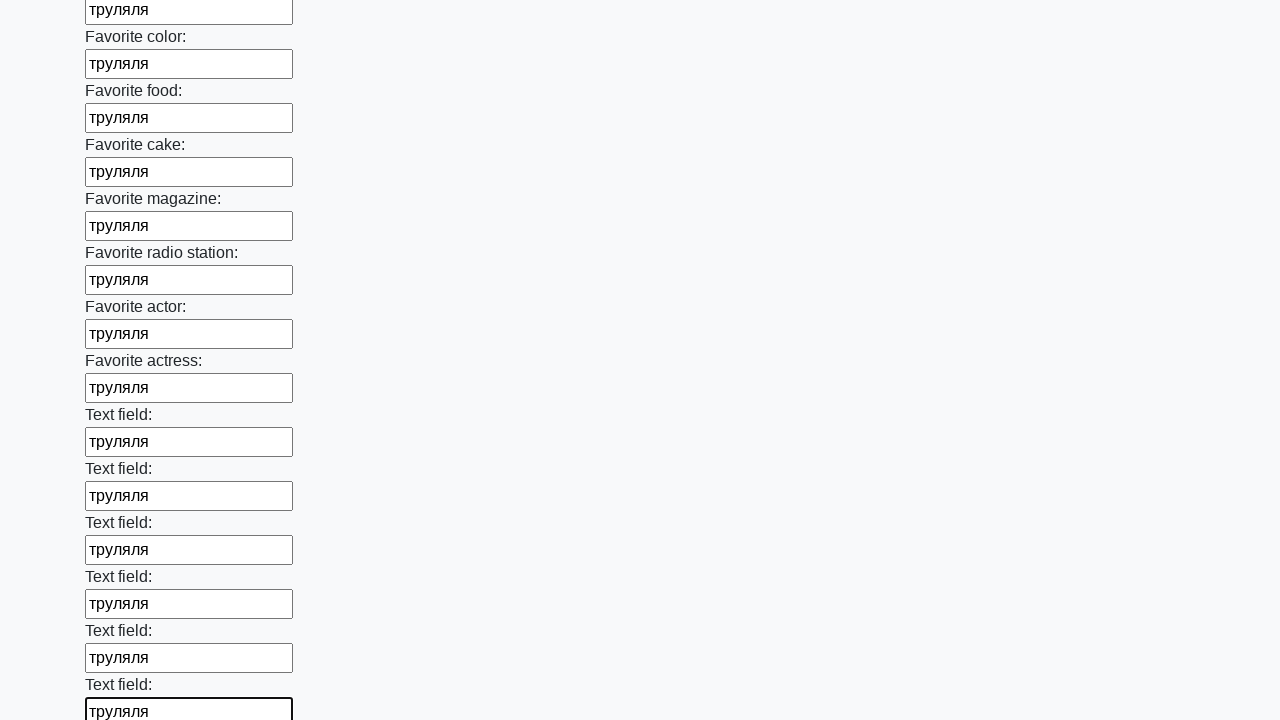

Filled an input field with text 'труляля' on input >> nth=32
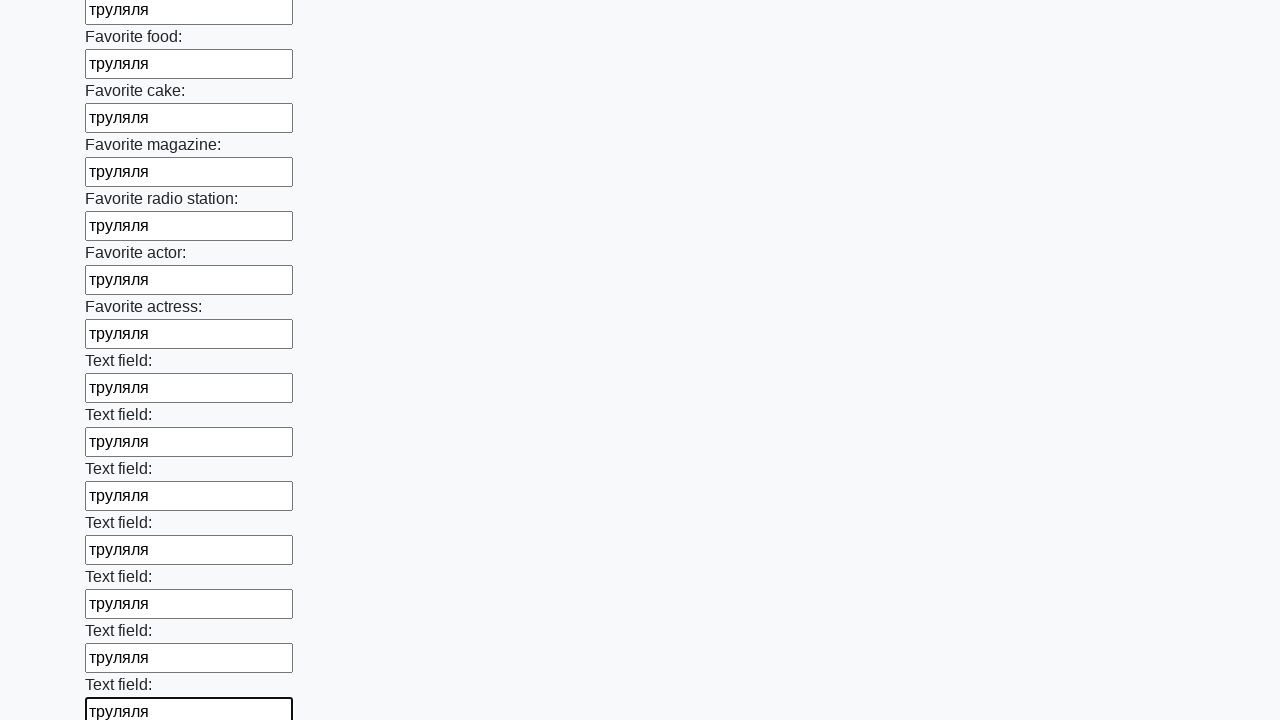

Filled an input field with text 'труляля' on input >> nth=33
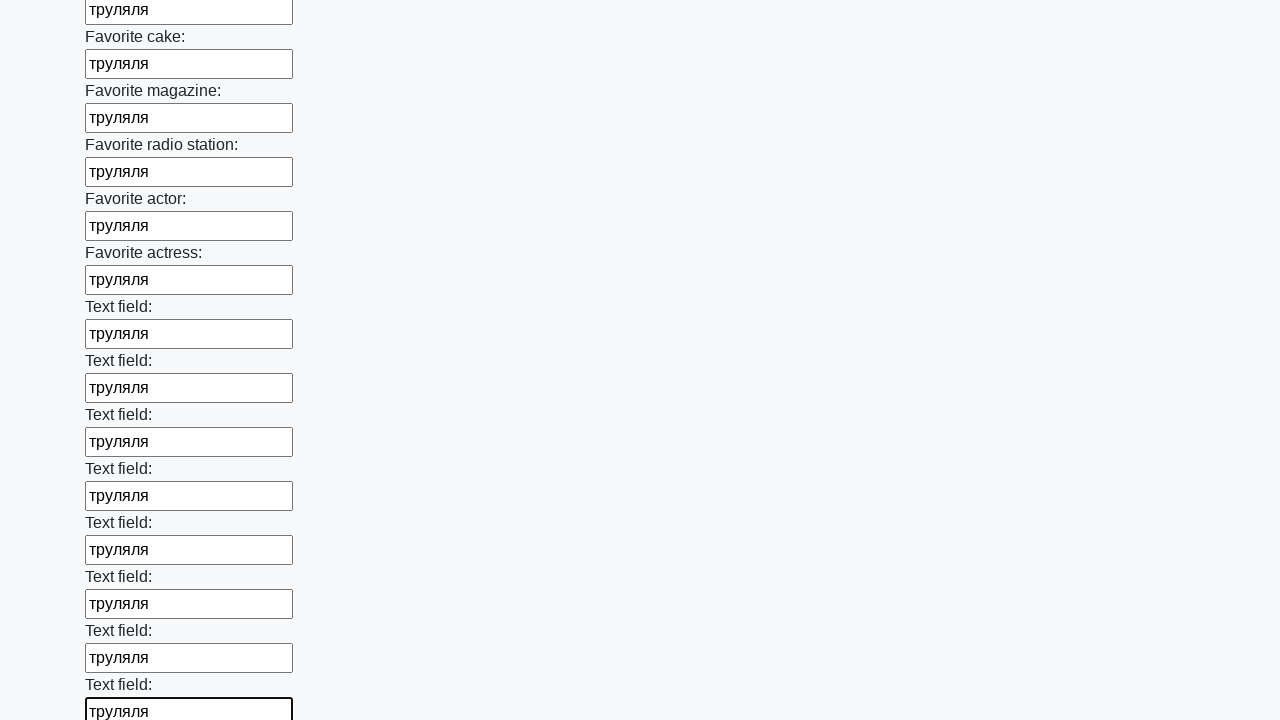

Filled an input field with text 'труляля' on input >> nth=34
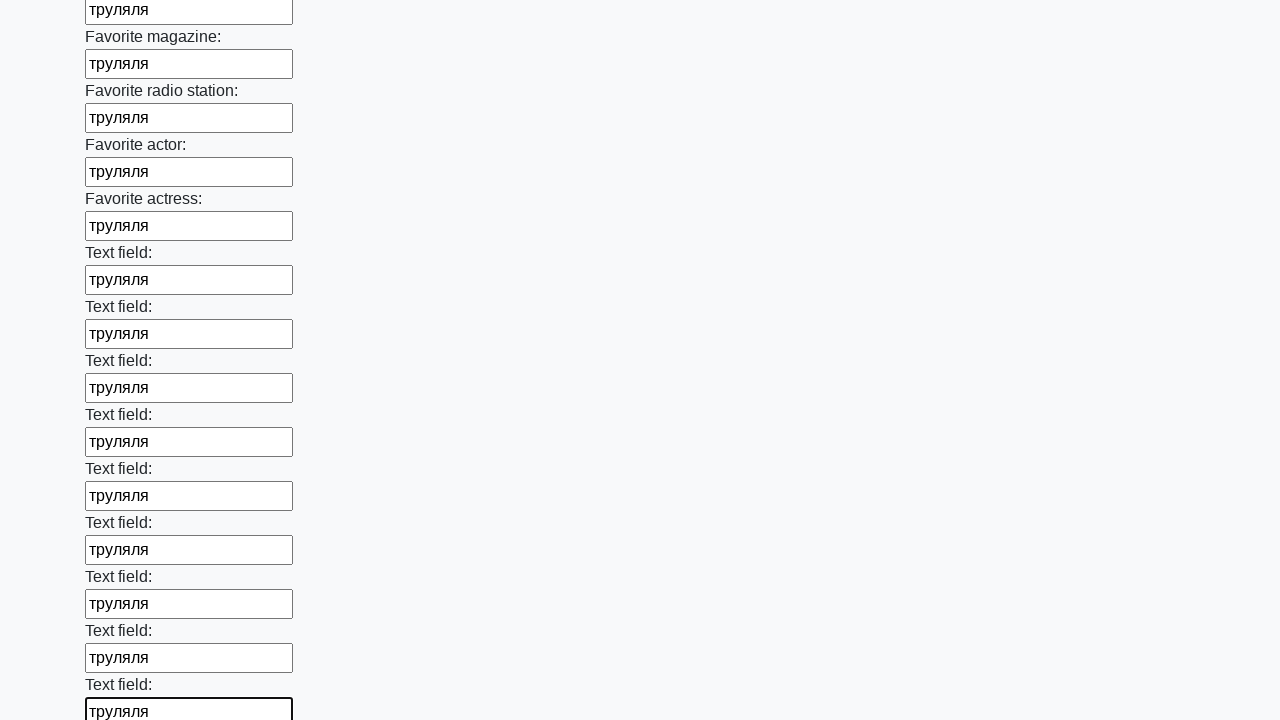

Filled an input field with text 'труляля' on input >> nth=35
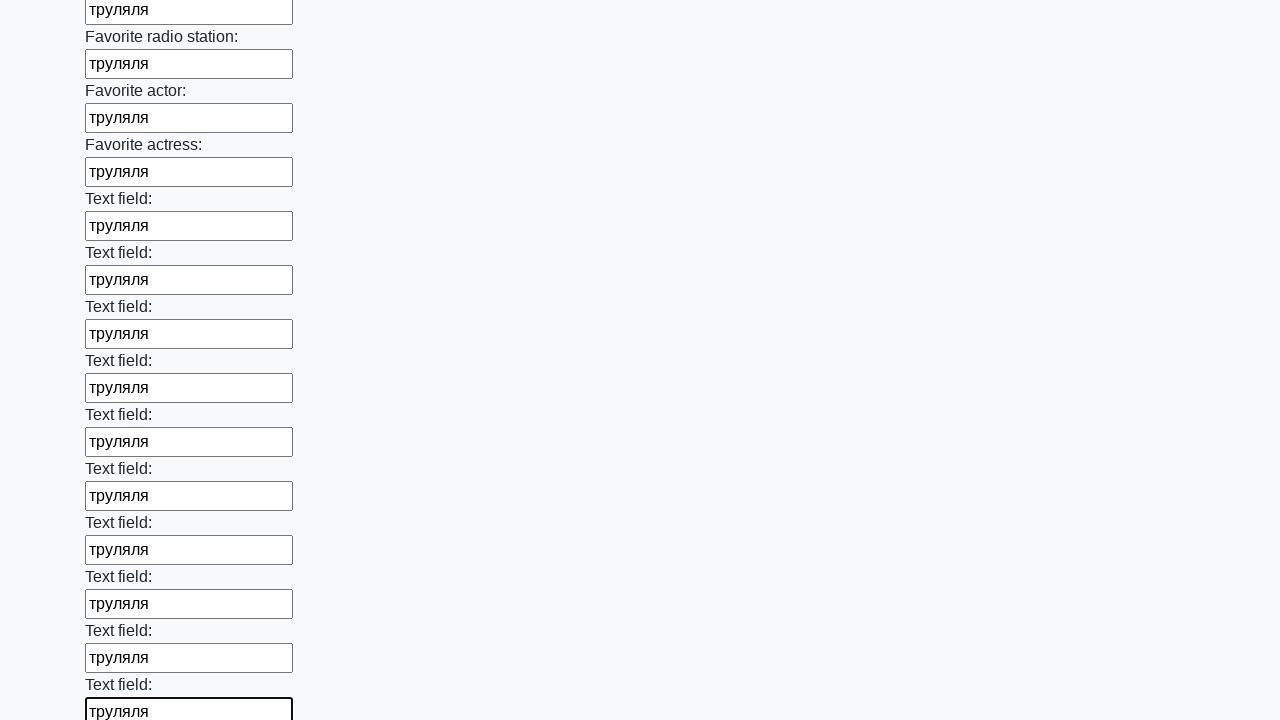

Filled an input field with text 'труляля' on input >> nth=36
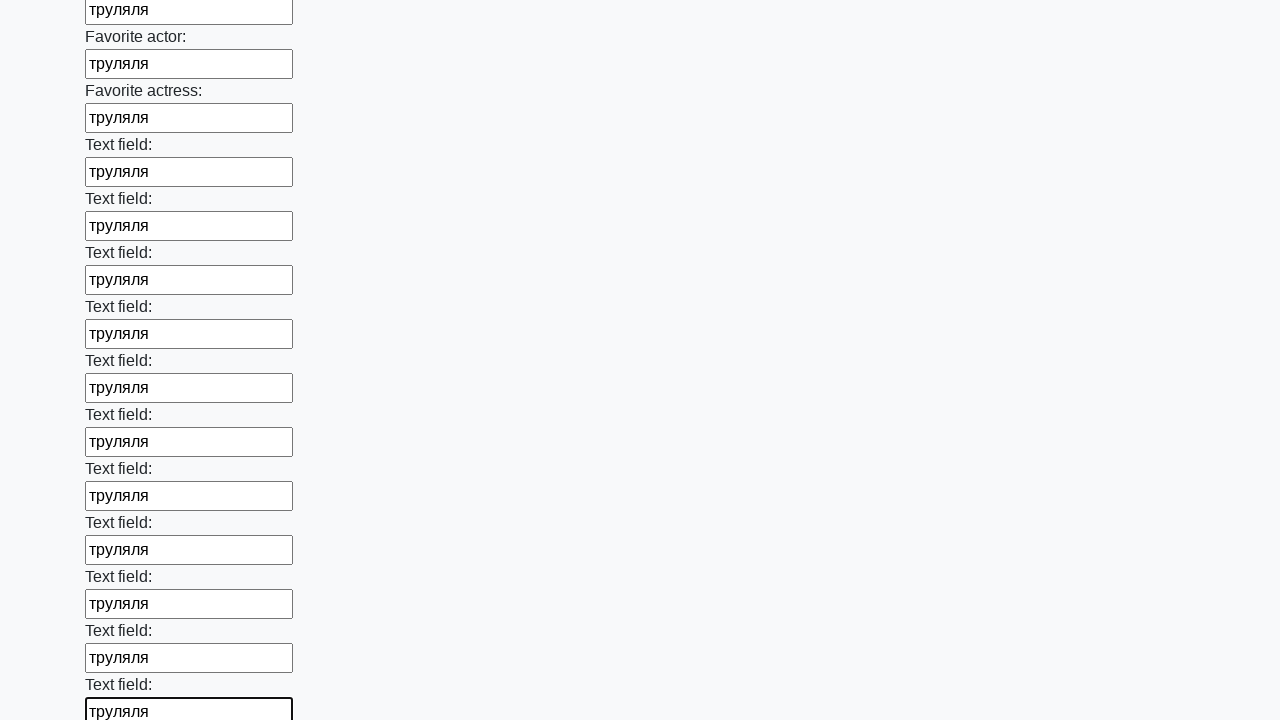

Filled an input field with text 'труляля' on input >> nth=37
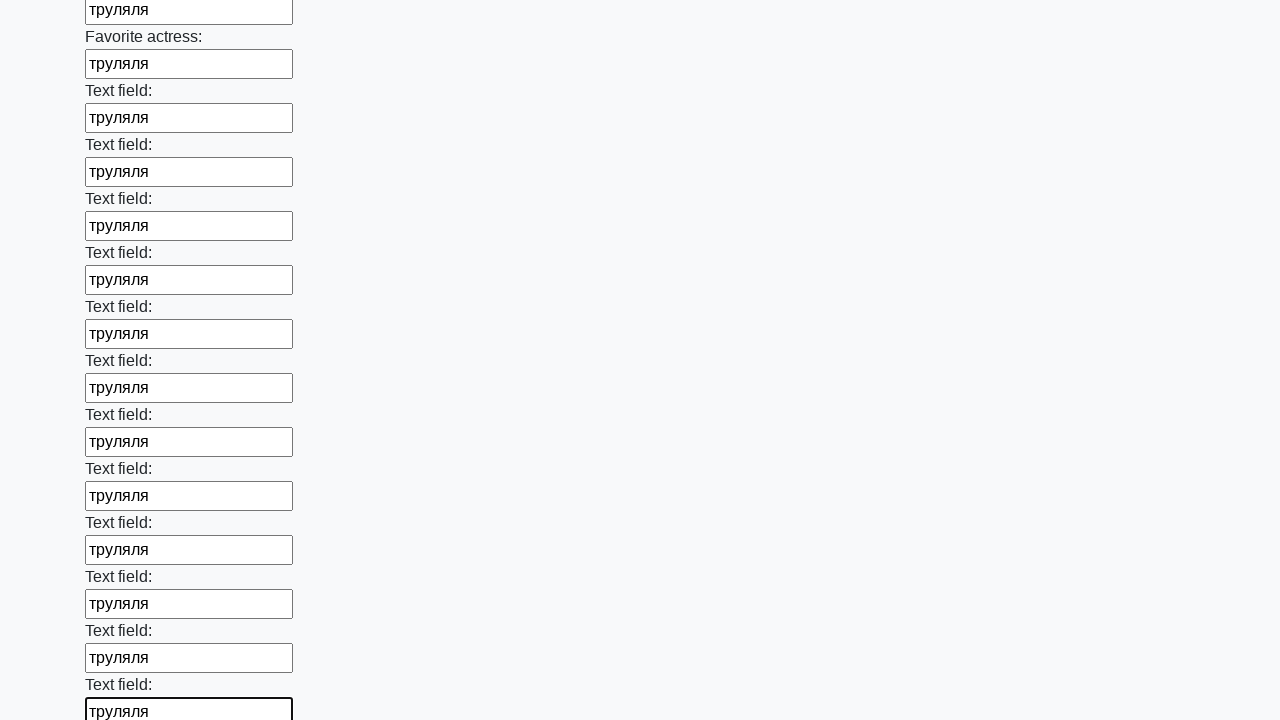

Filled an input field with text 'труляля' on input >> nth=38
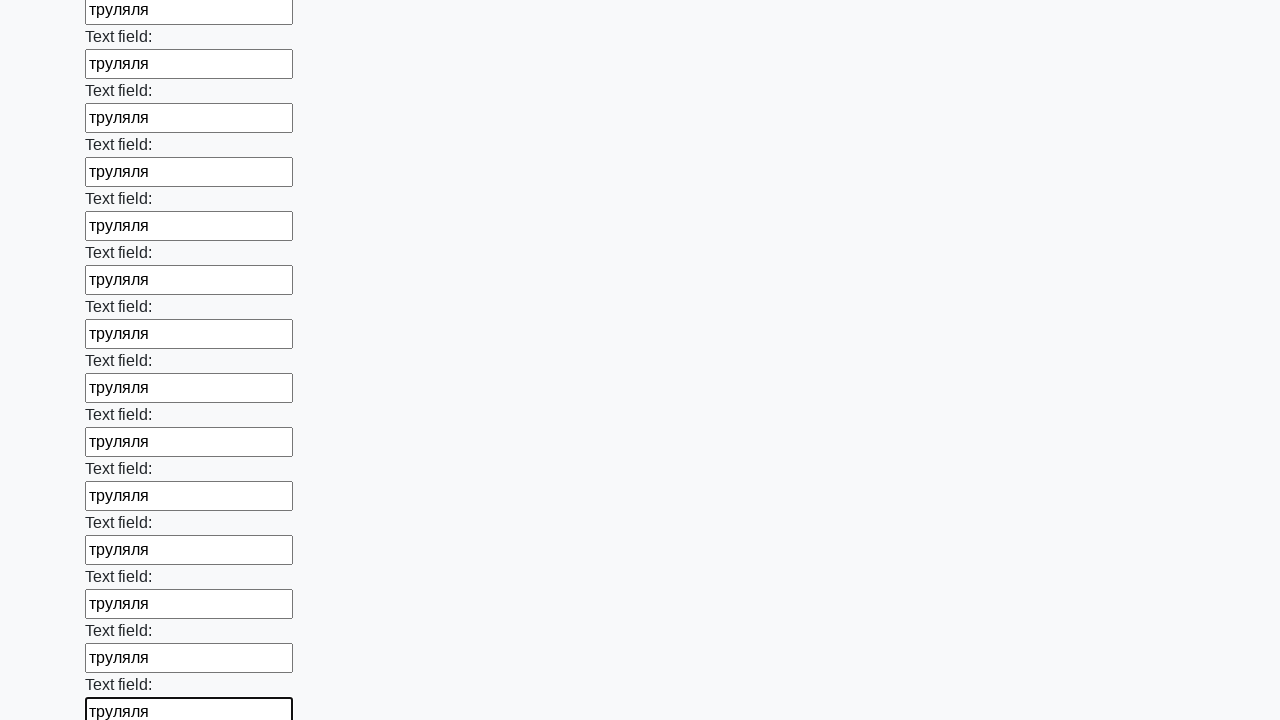

Filled an input field with text 'труляля' on input >> nth=39
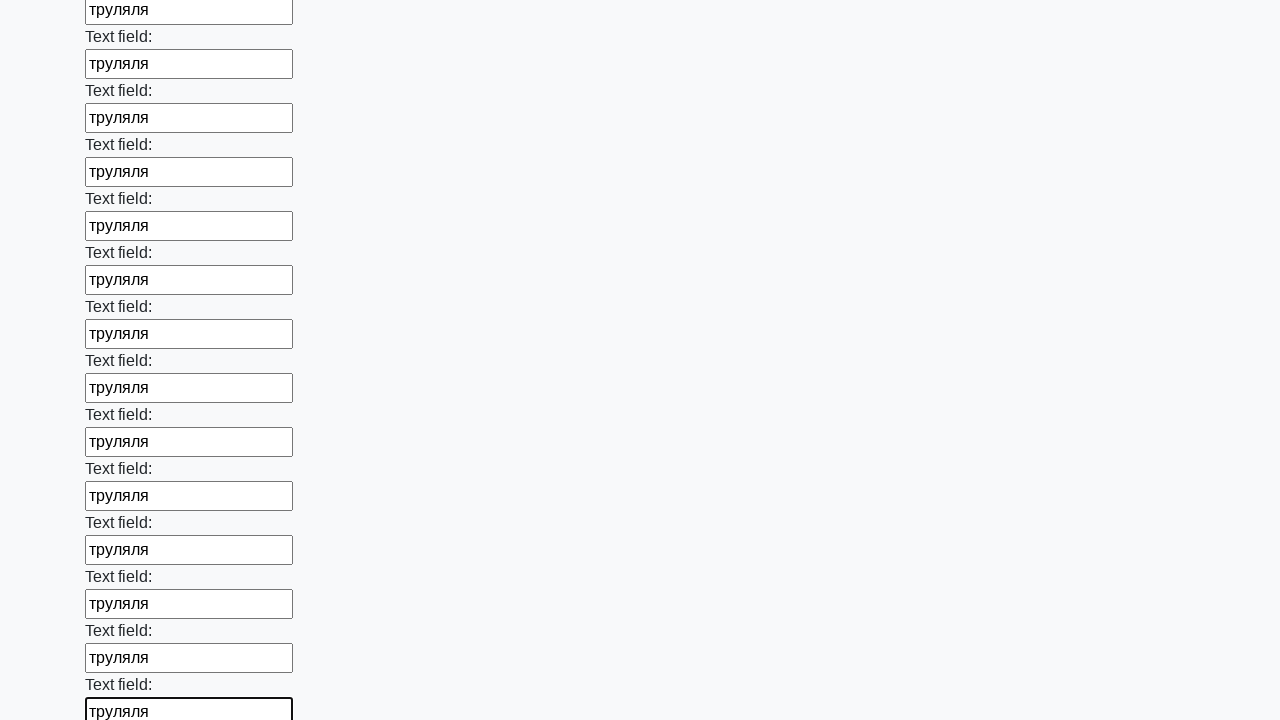

Filled an input field with text 'труляля' on input >> nth=40
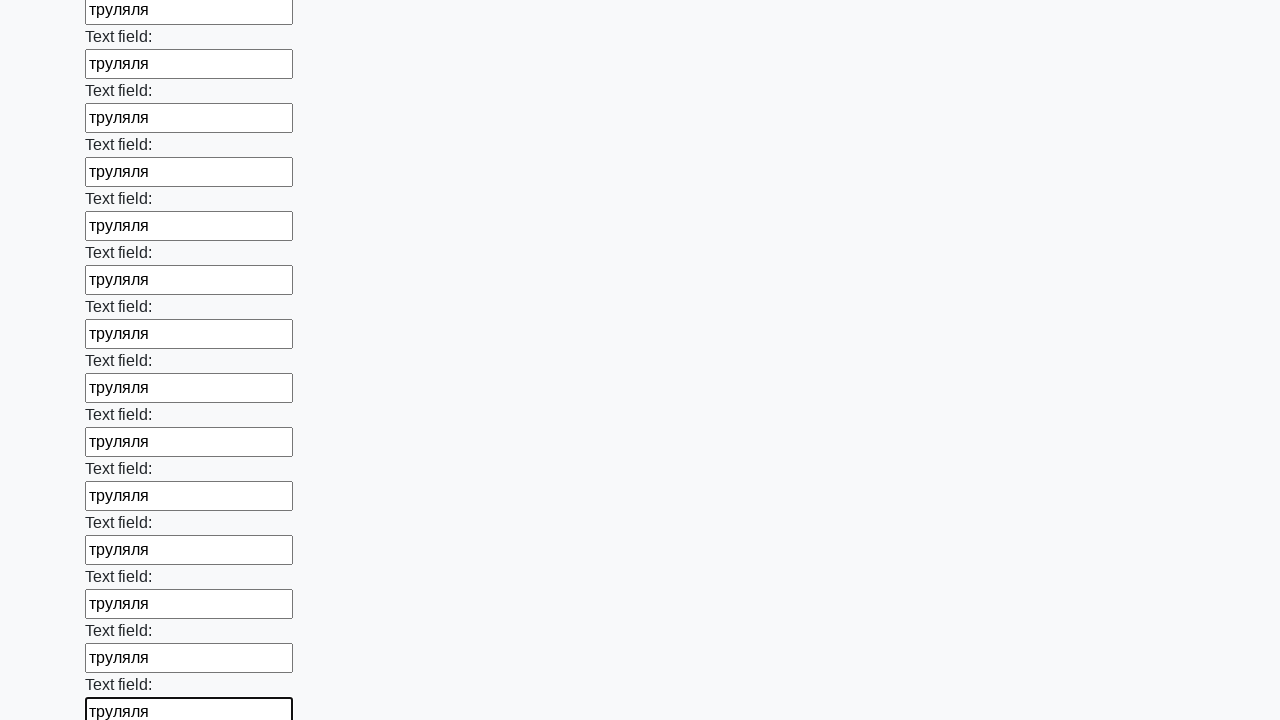

Filled an input field with text 'труляля' on input >> nth=41
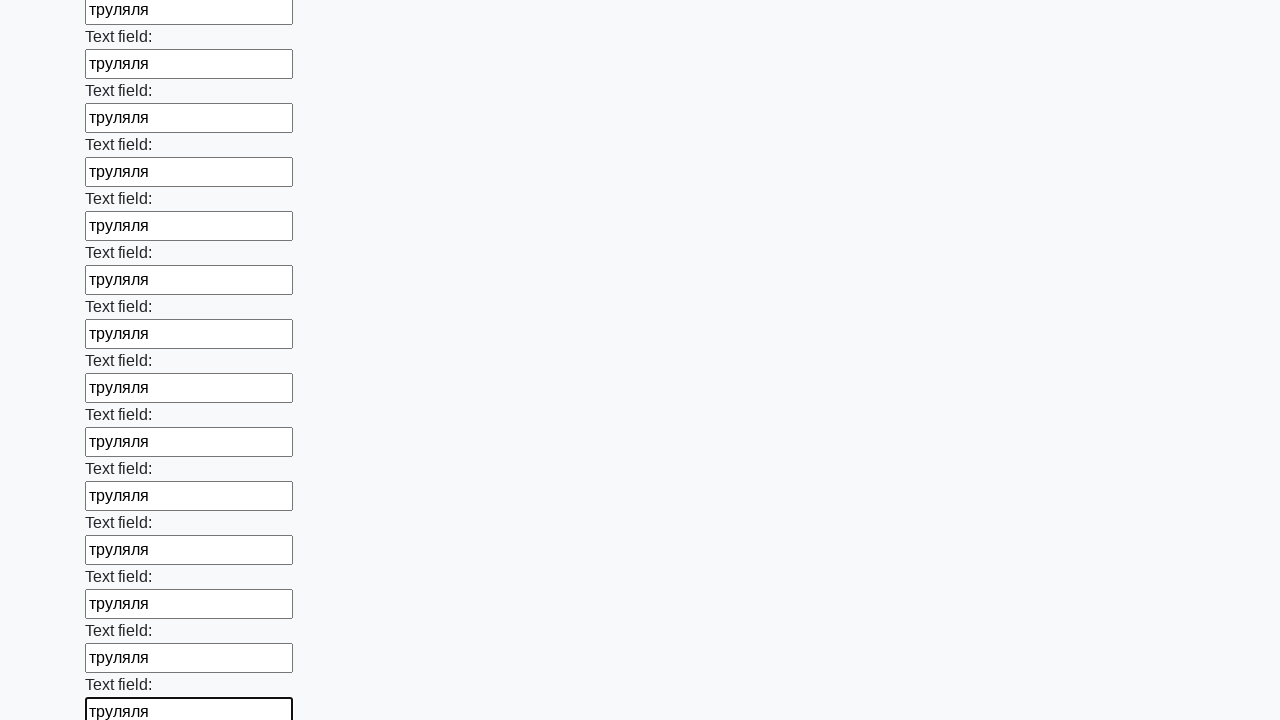

Filled an input field with text 'труляля' on input >> nth=42
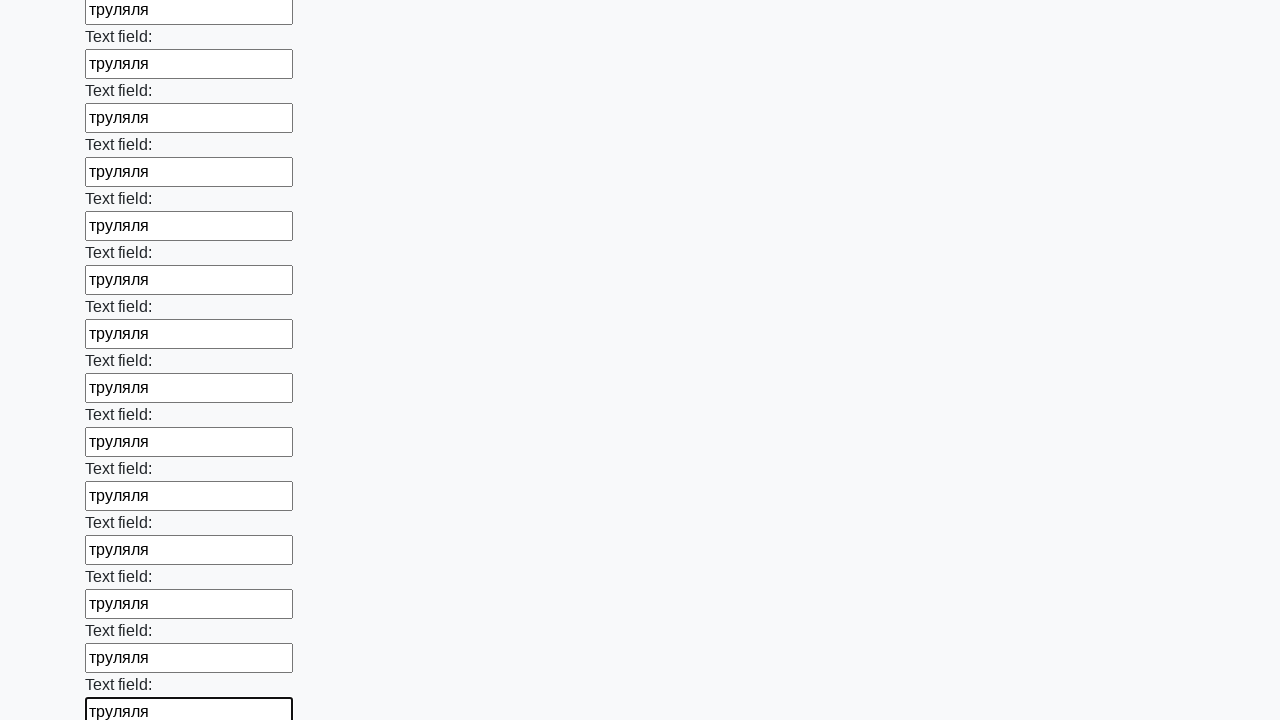

Filled an input field with text 'труляля' on input >> nth=43
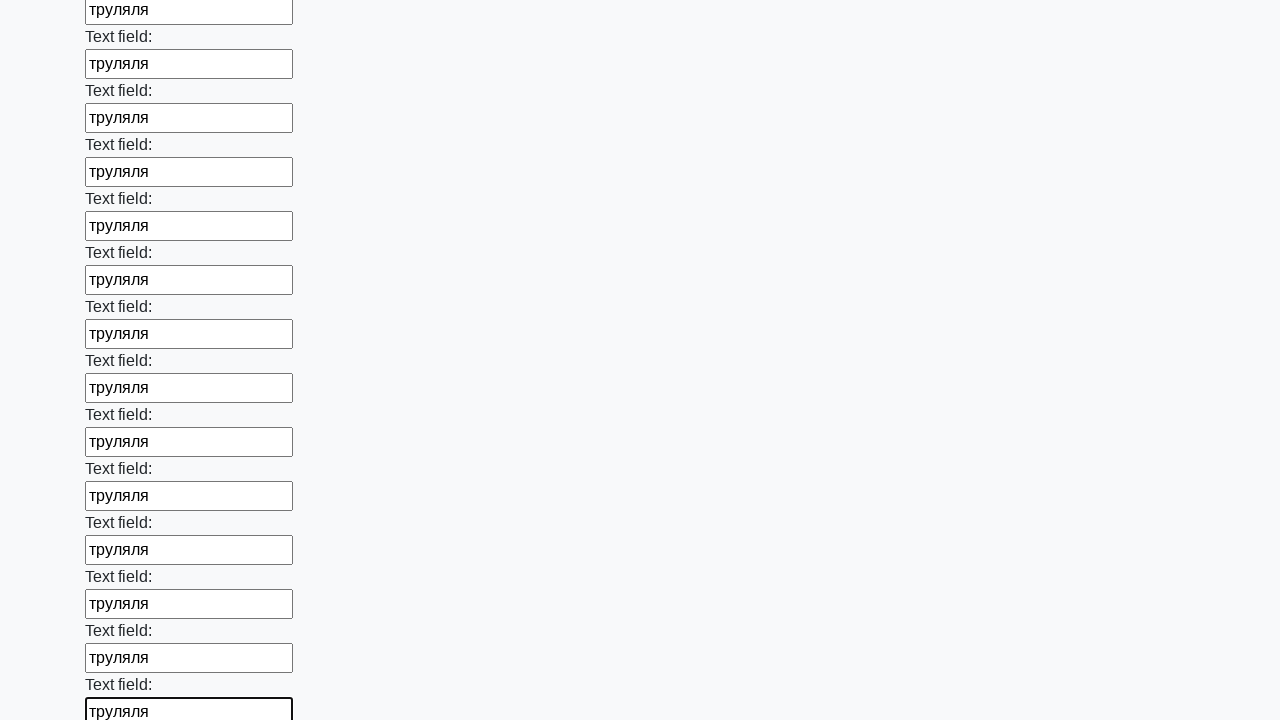

Filled an input field with text 'труляля' on input >> nth=44
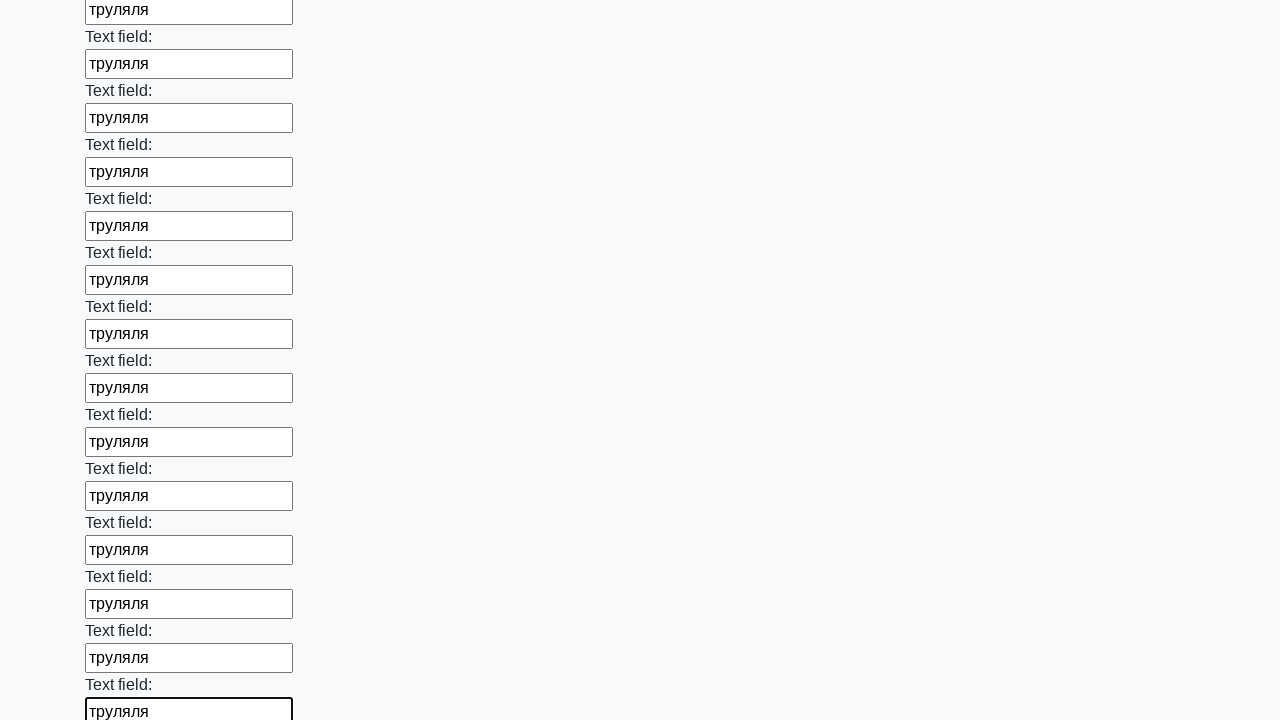

Filled an input field with text 'труляля' on input >> nth=45
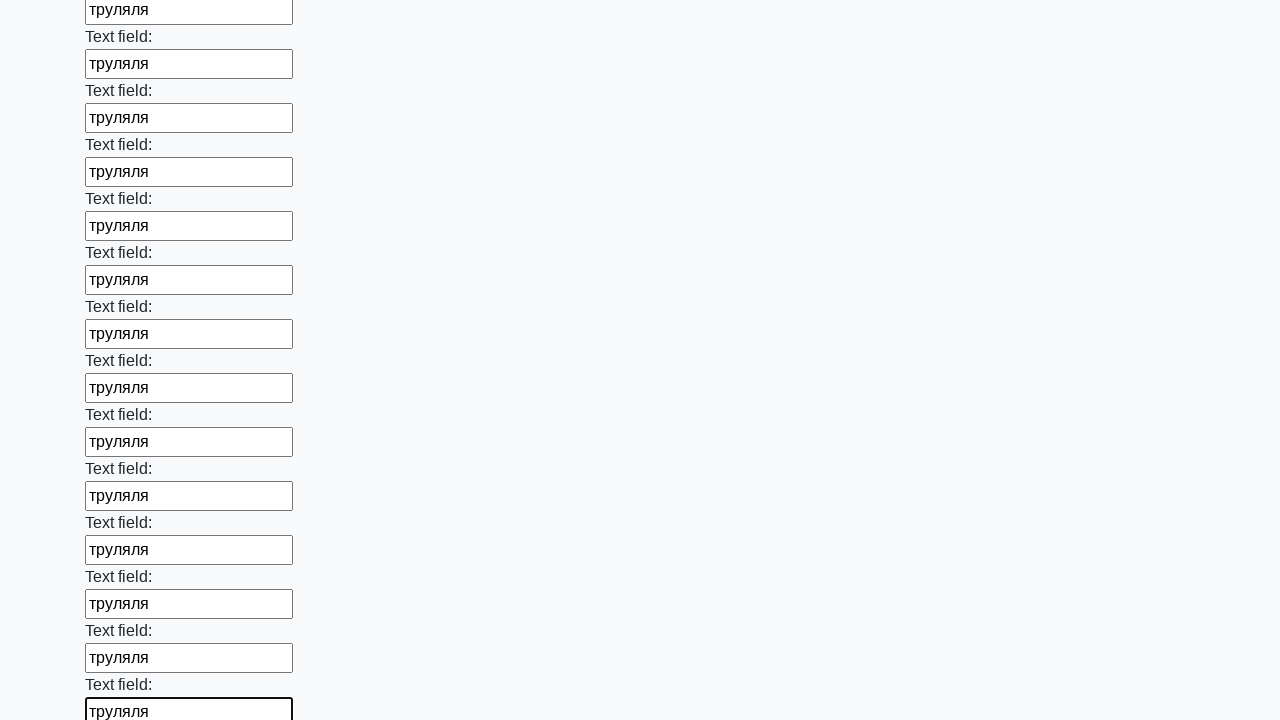

Filled an input field with text 'труляля' on input >> nth=46
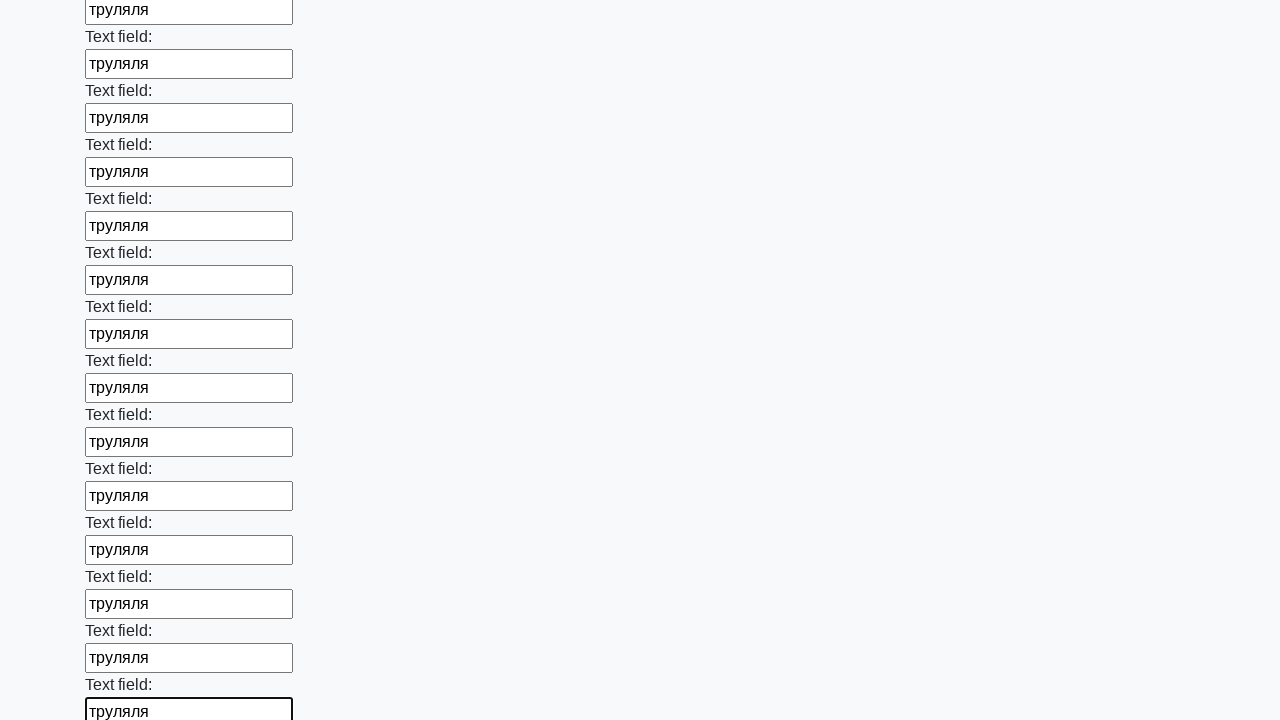

Filled an input field with text 'труляля' on input >> nth=47
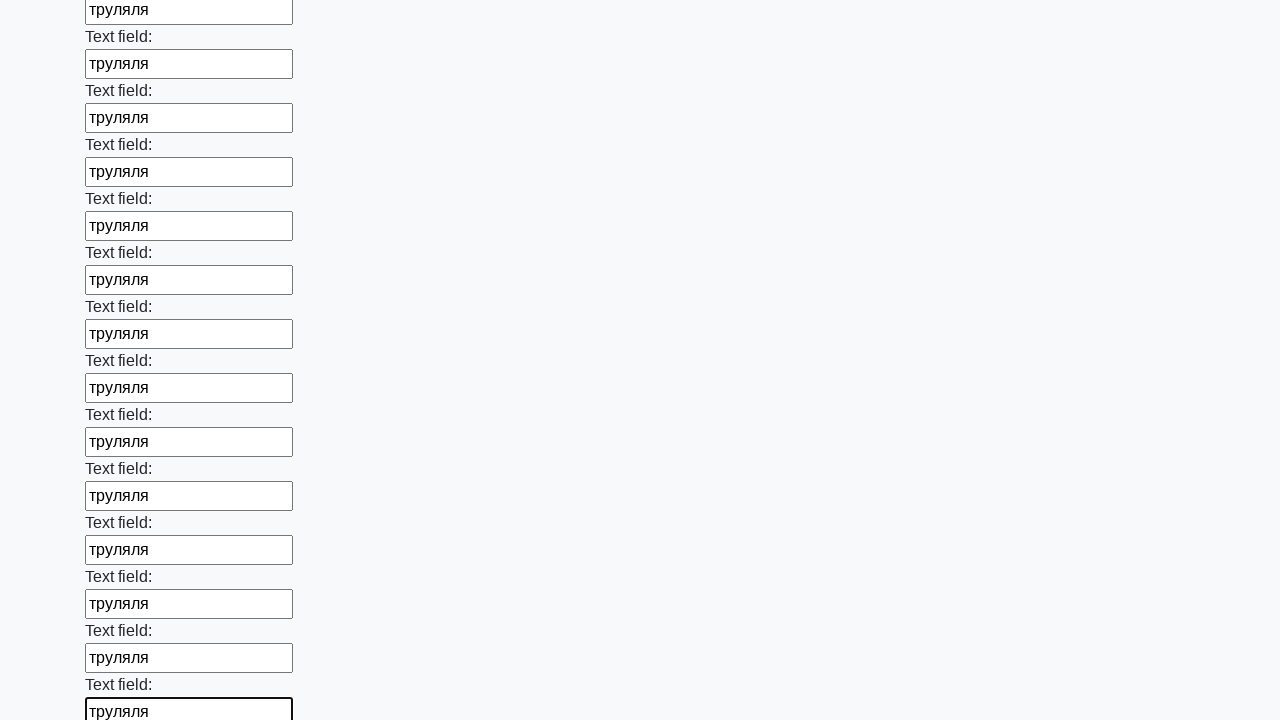

Filled an input field with text 'труляля' on input >> nth=48
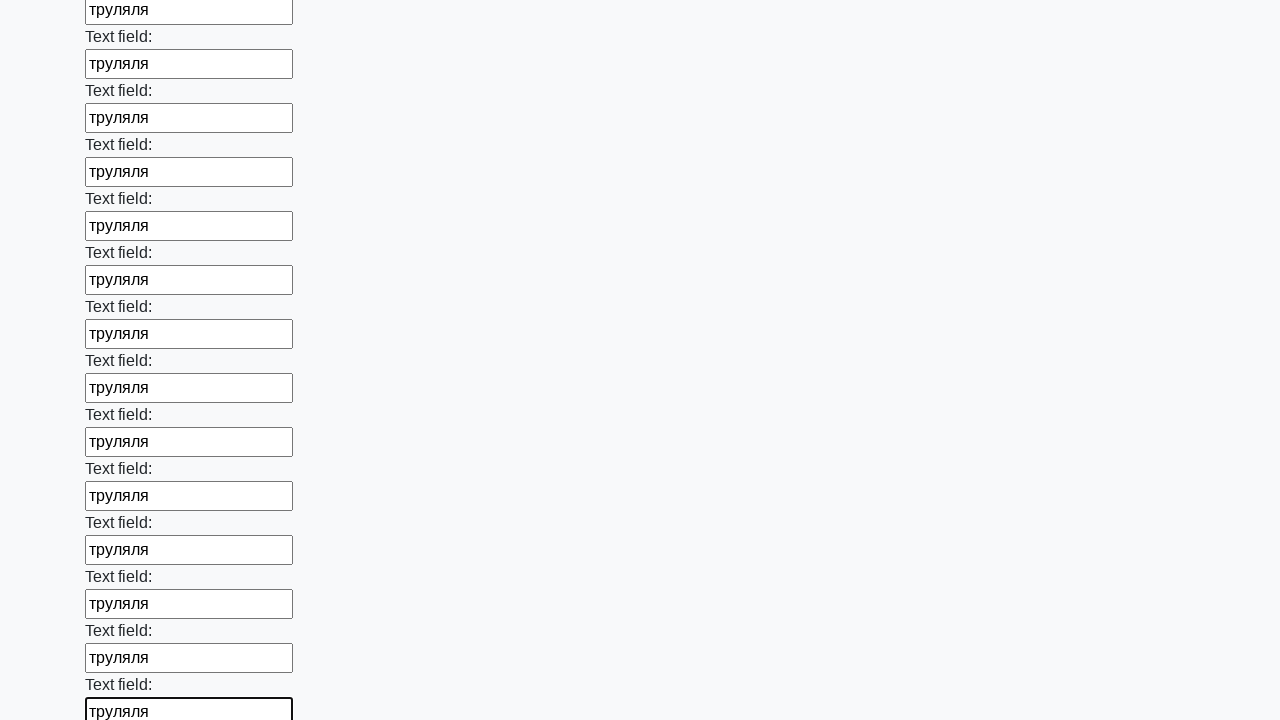

Filled an input field with text 'труляля' on input >> nth=49
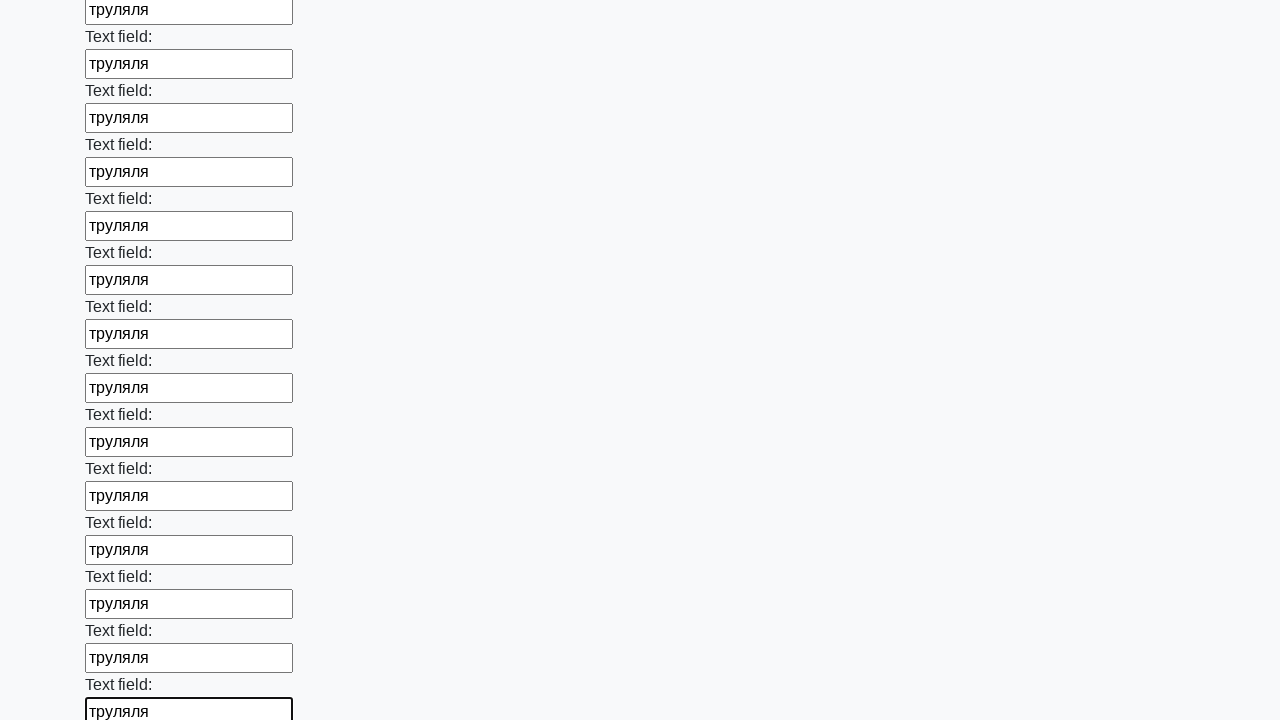

Filled an input field with text 'труляля' on input >> nth=50
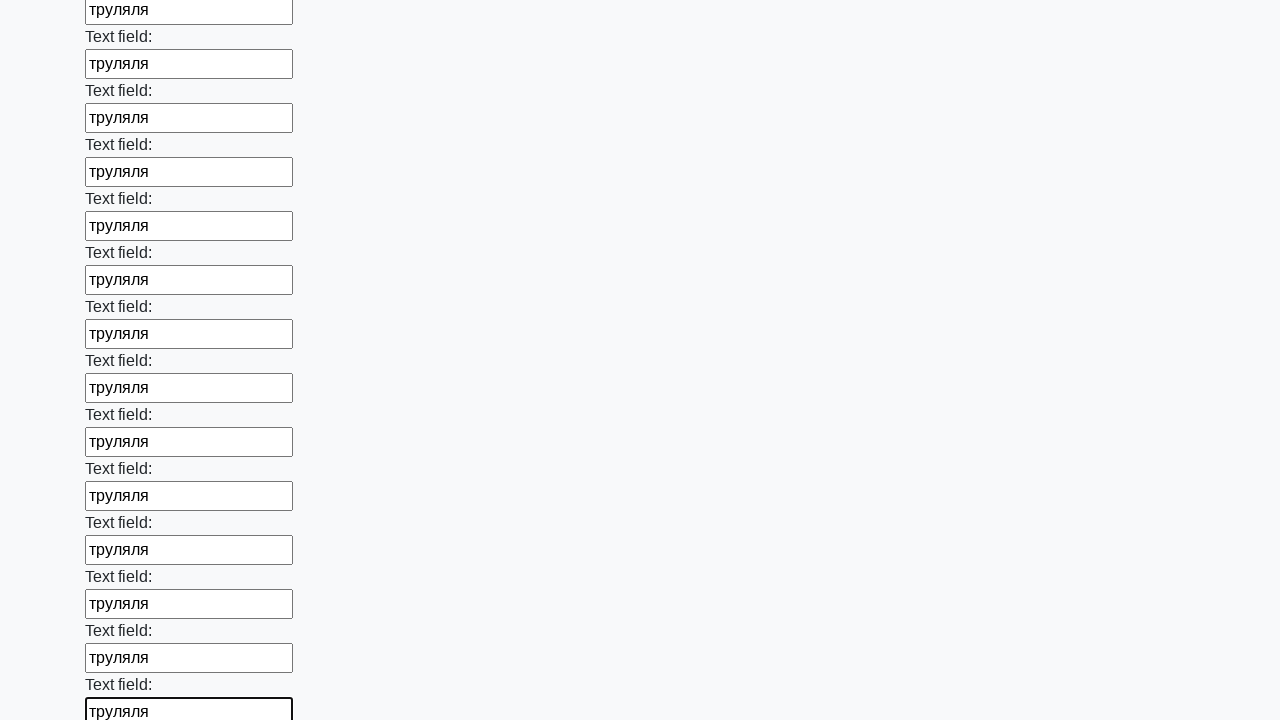

Filled an input field with text 'труляля' on input >> nth=51
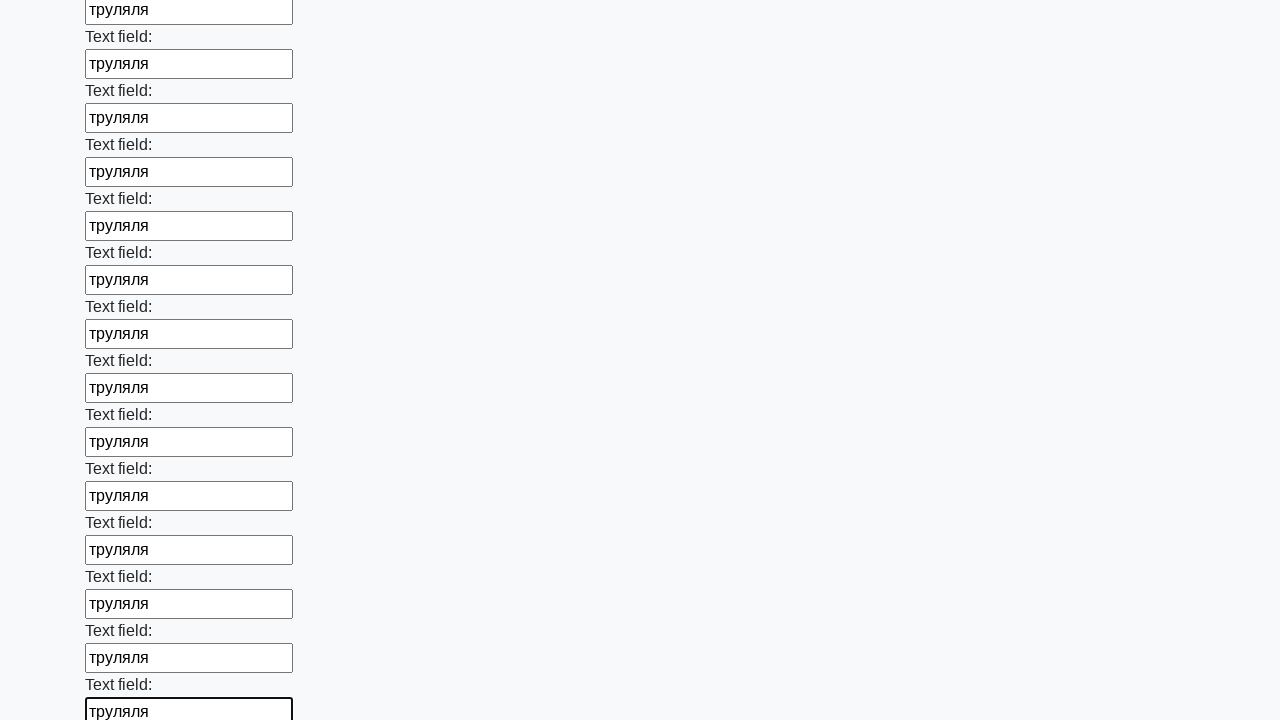

Filled an input field with text 'труляля' on input >> nth=52
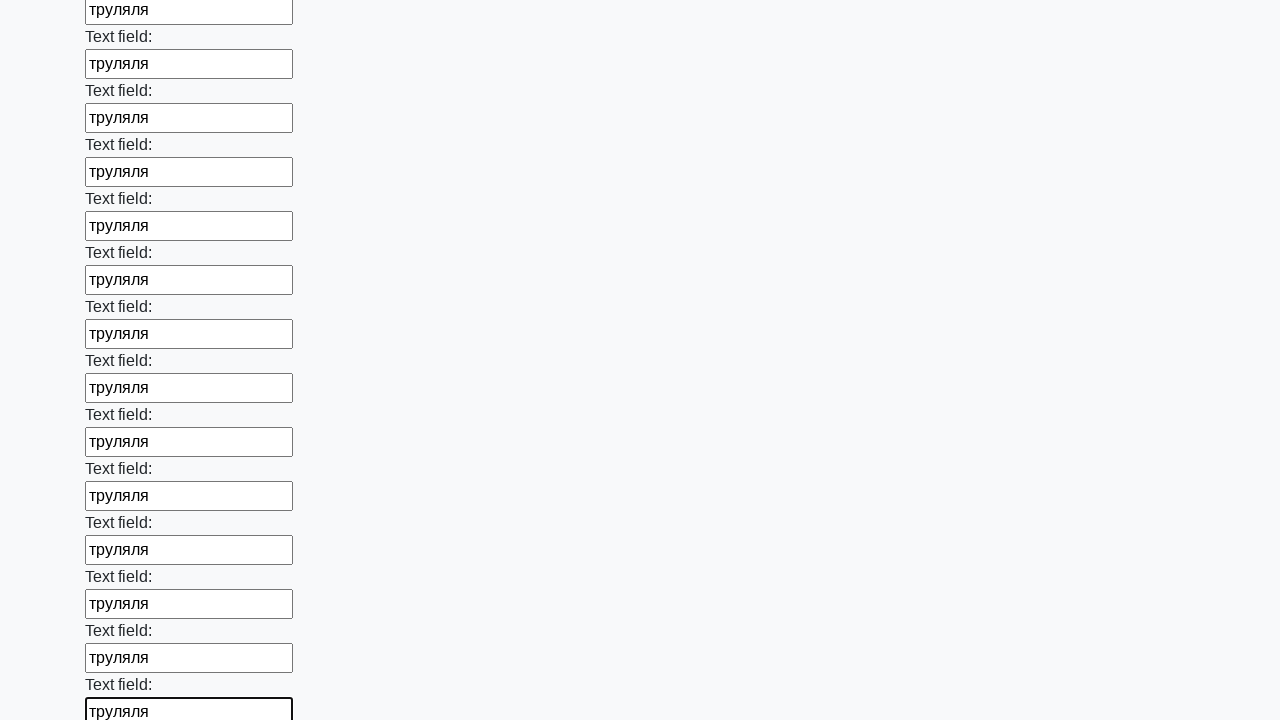

Filled an input field with text 'труляля' on input >> nth=53
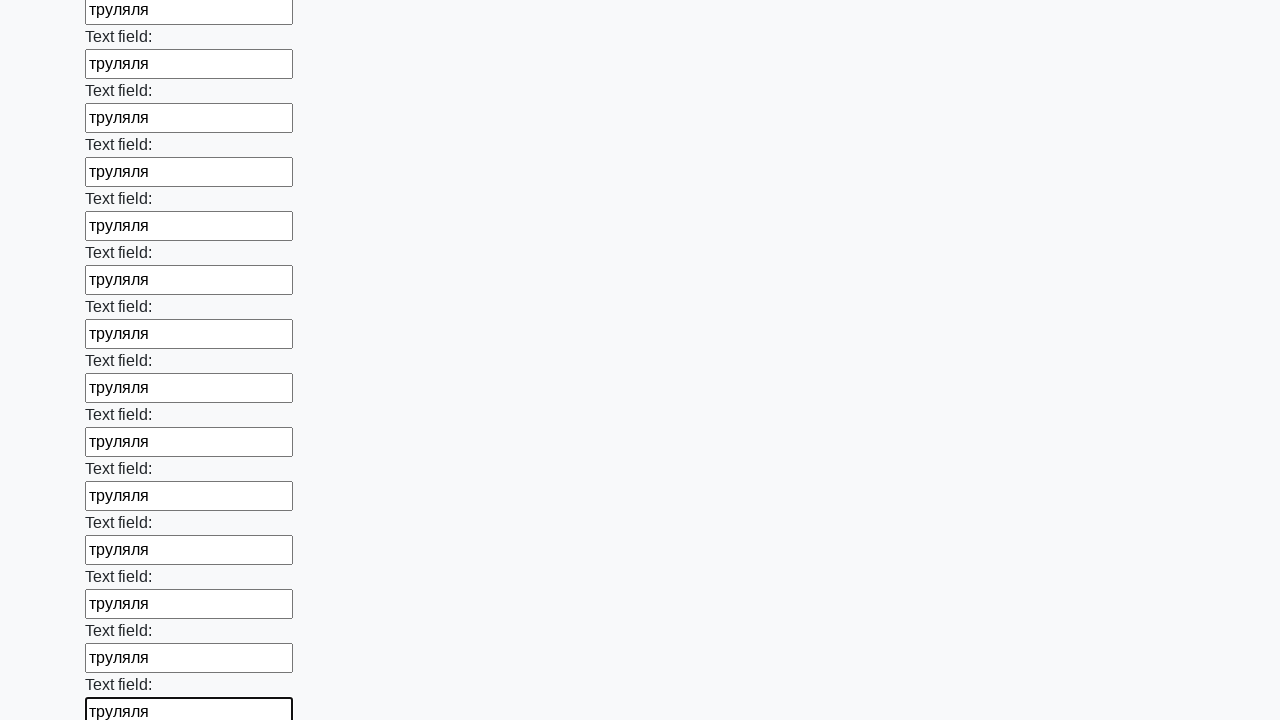

Filled an input field with text 'труляля' on input >> nth=54
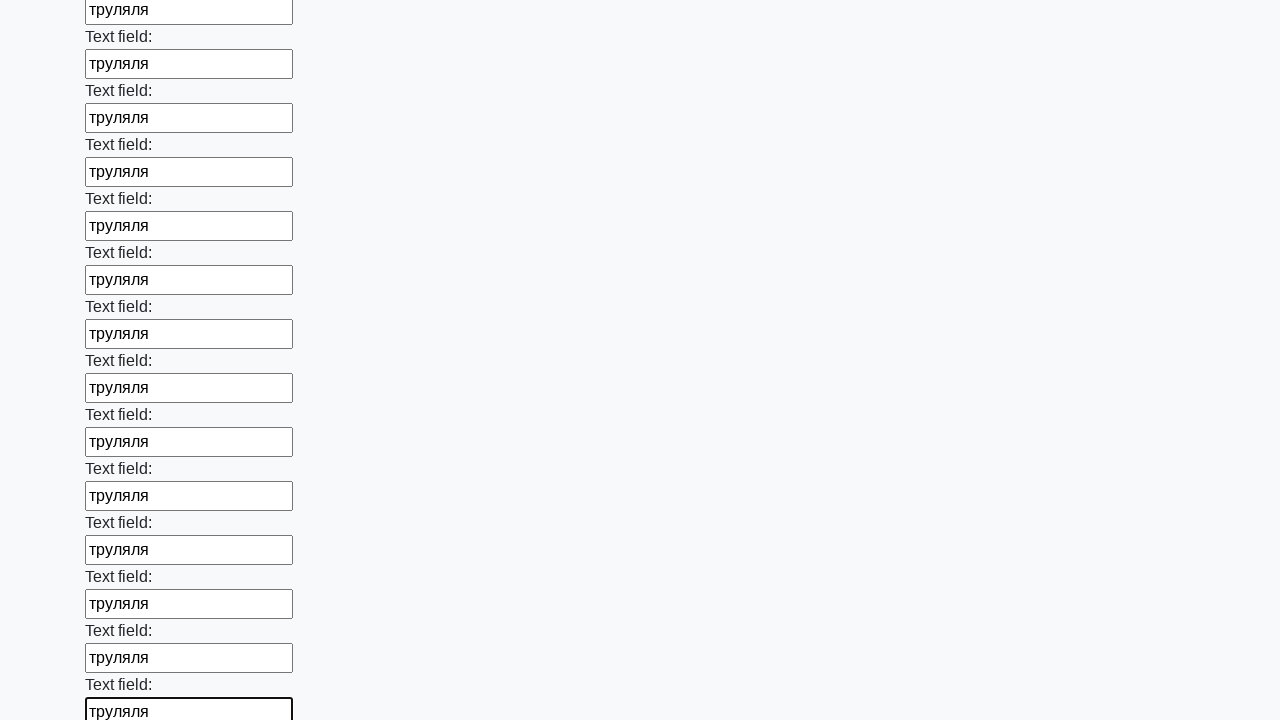

Filled an input field with text 'труляля' on input >> nth=55
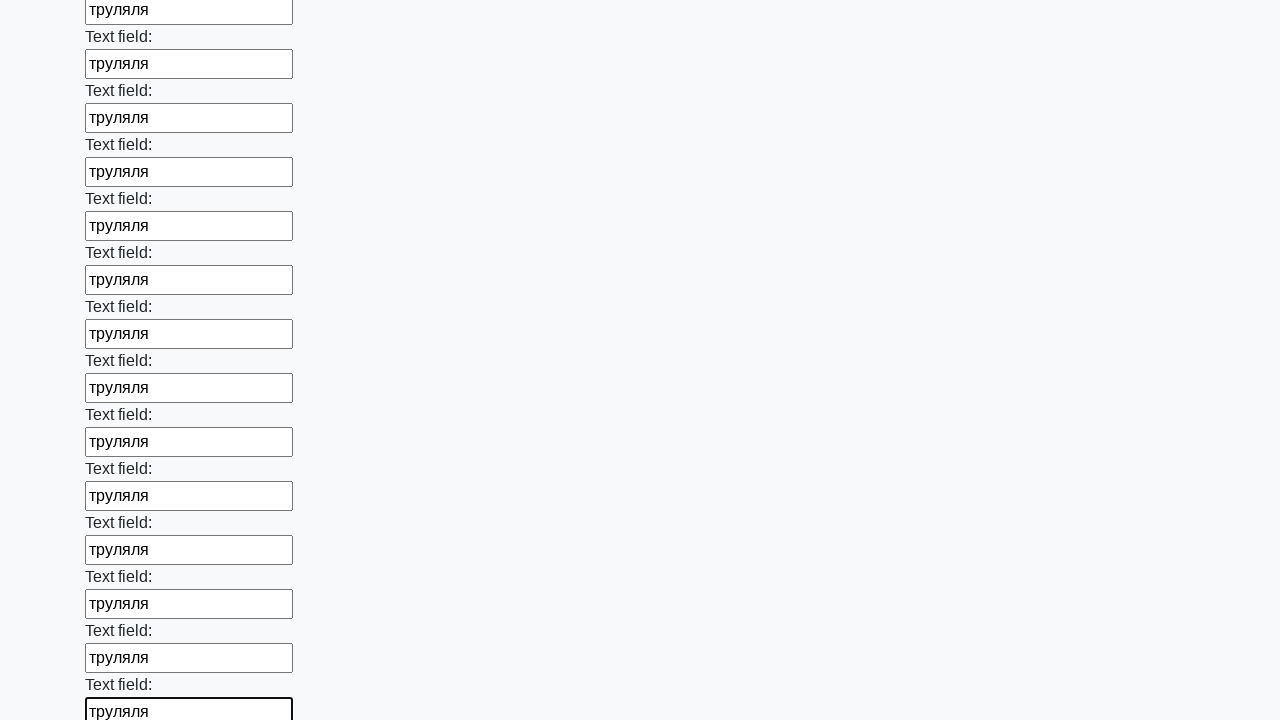

Filled an input field with text 'труляля' on input >> nth=56
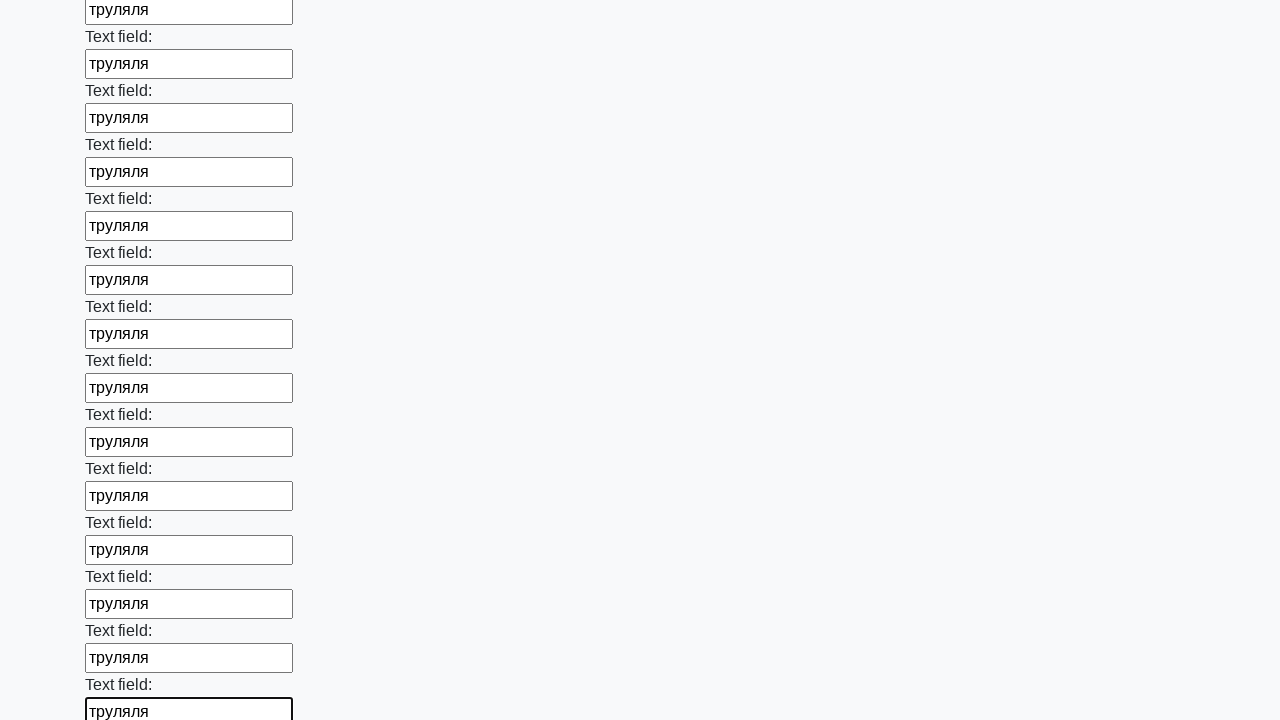

Filled an input field with text 'труляля' on input >> nth=57
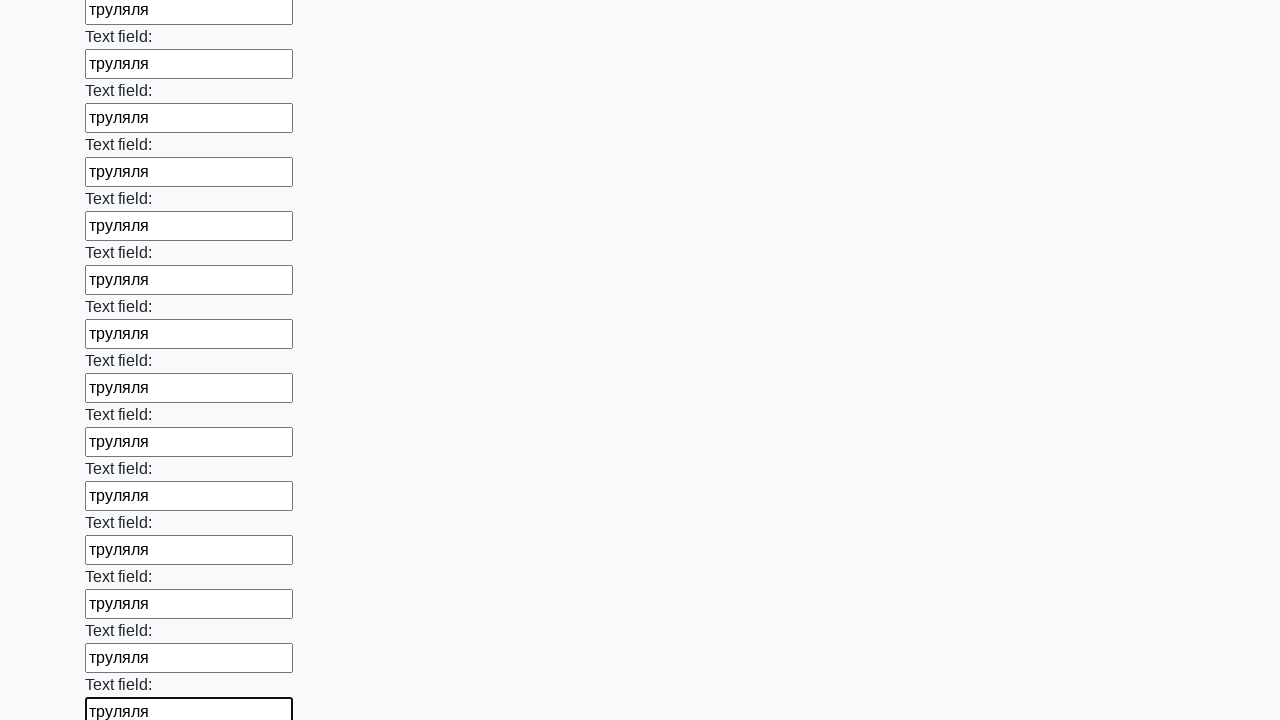

Filled an input field with text 'труляля' on input >> nth=58
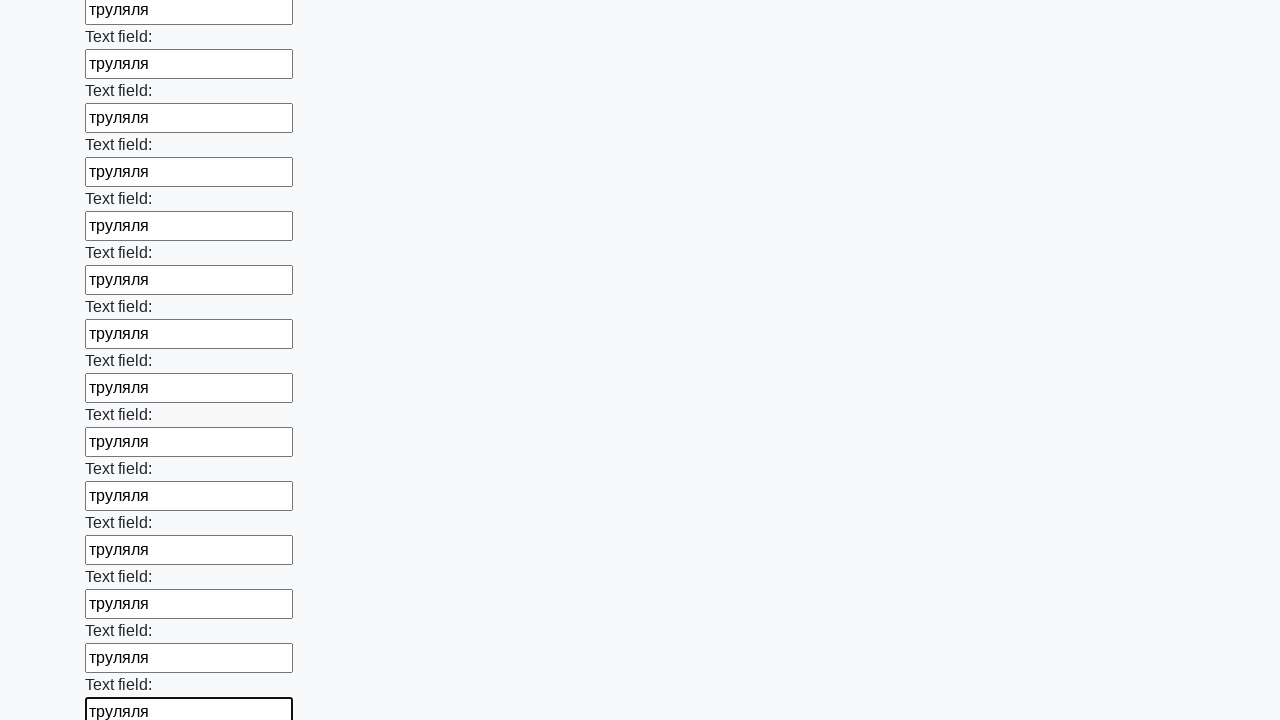

Filled an input field with text 'труляля' on input >> nth=59
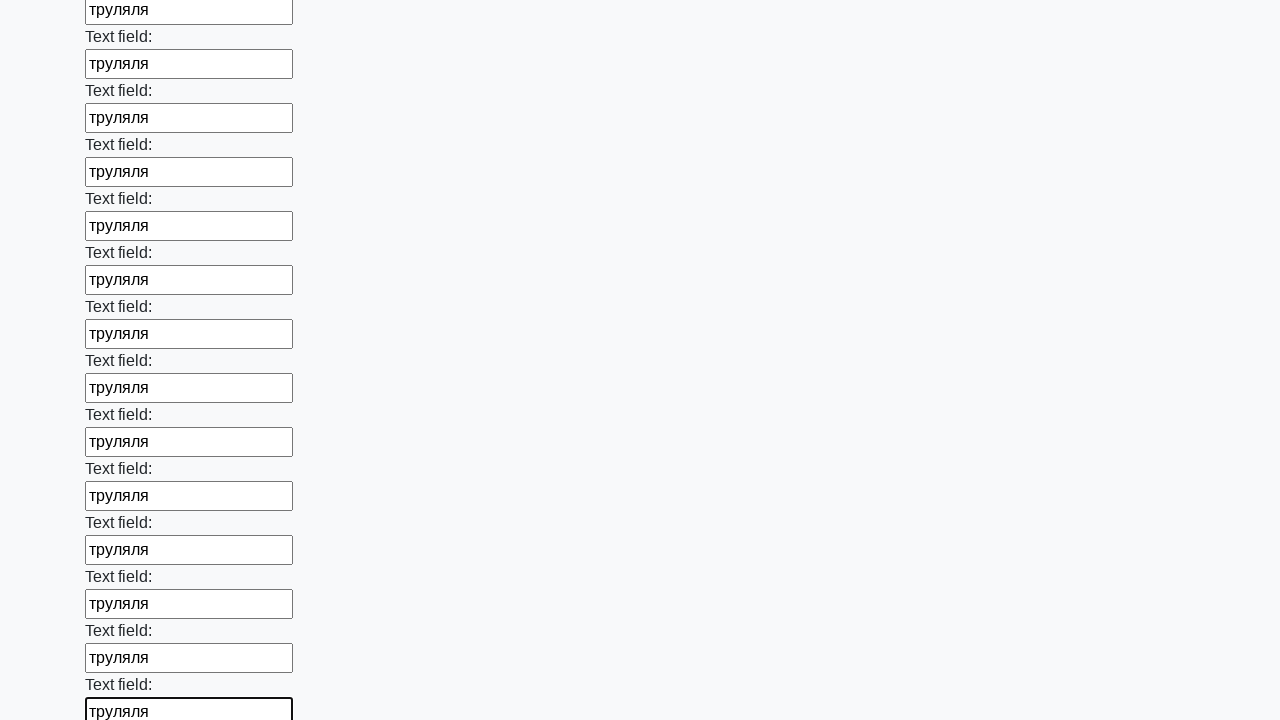

Filled an input field with text 'труляля' on input >> nth=60
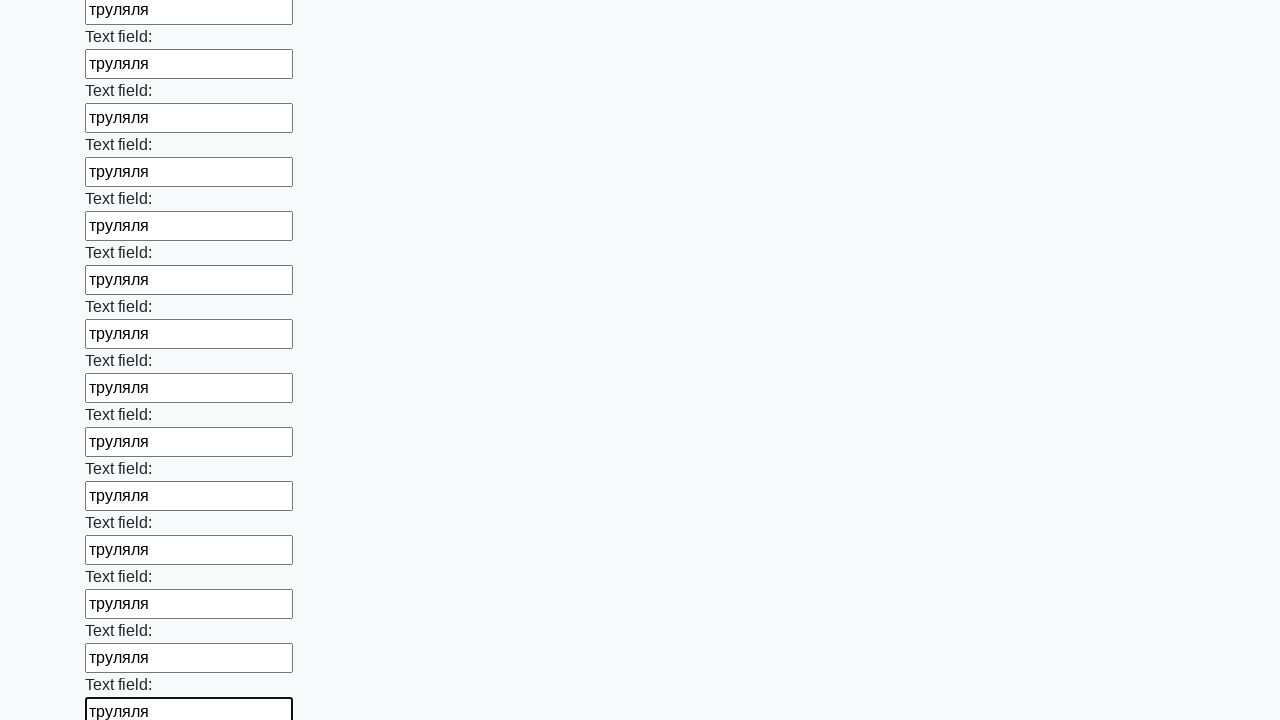

Filled an input field with text 'труляля' on input >> nth=61
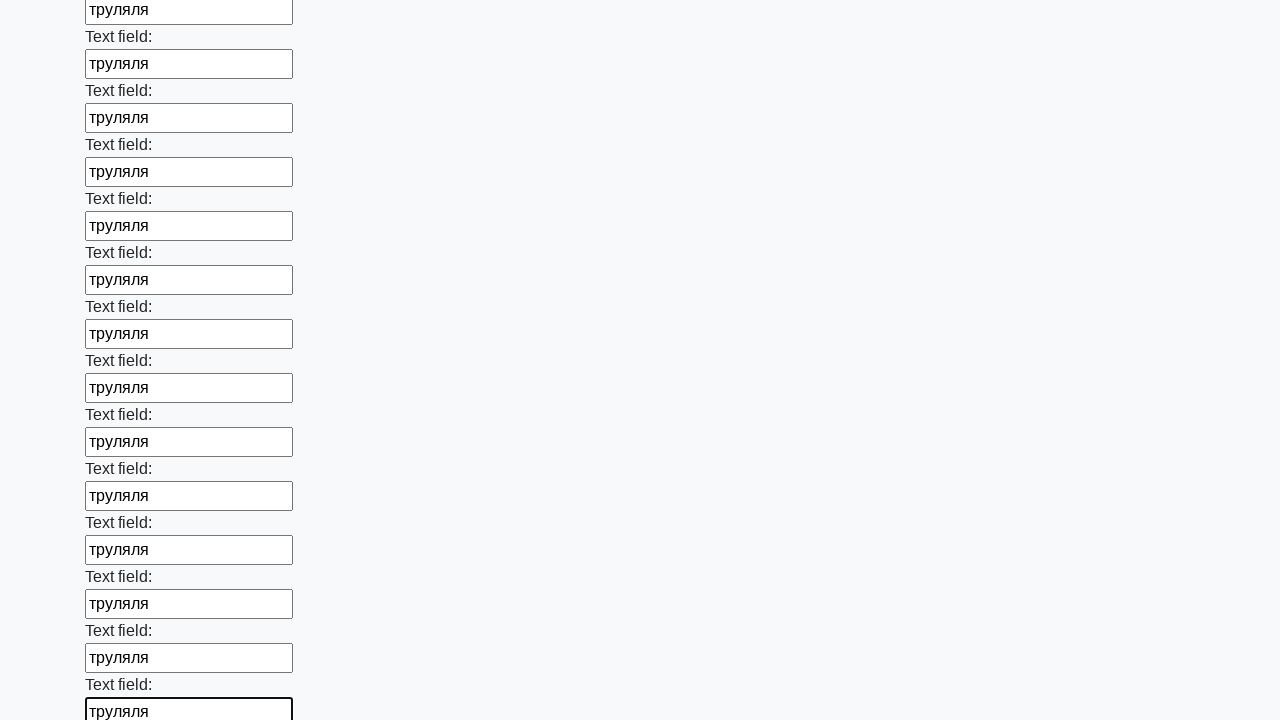

Filled an input field with text 'труляля' on input >> nth=62
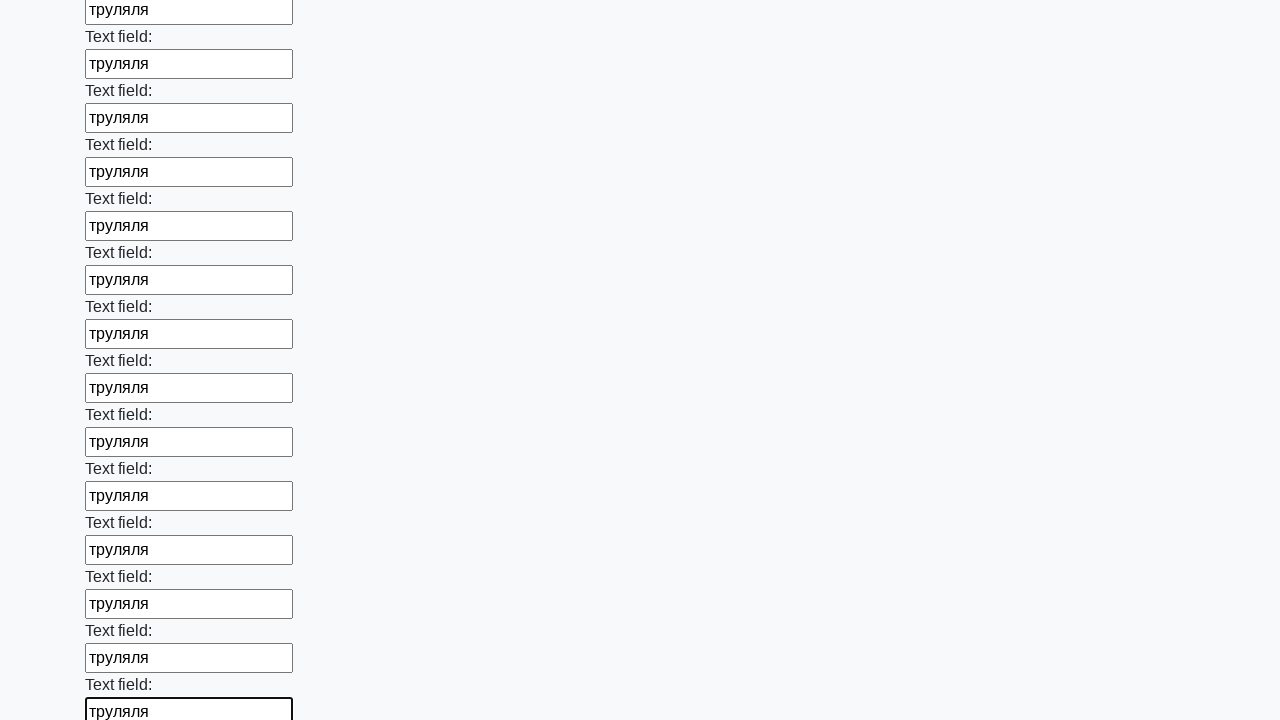

Filled an input field with text 'труляля' on input >> nth=63
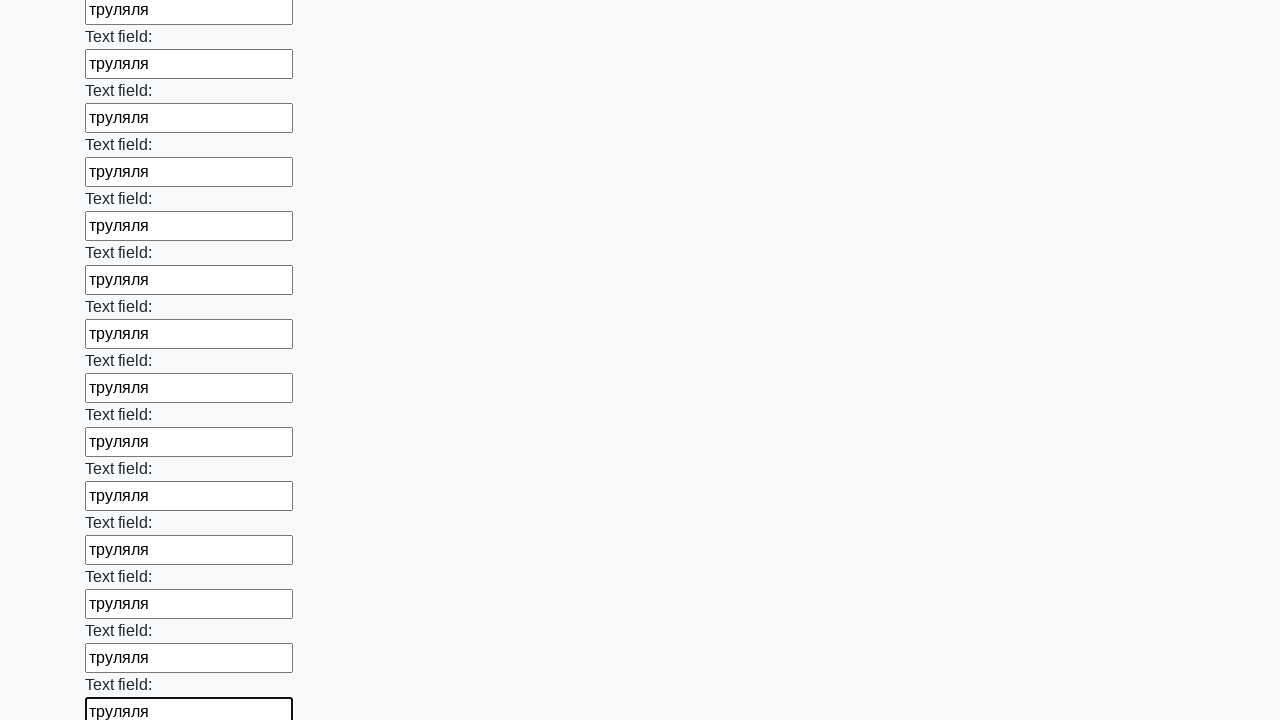

Filled an input field with text 'труляля' on input >> nth=64
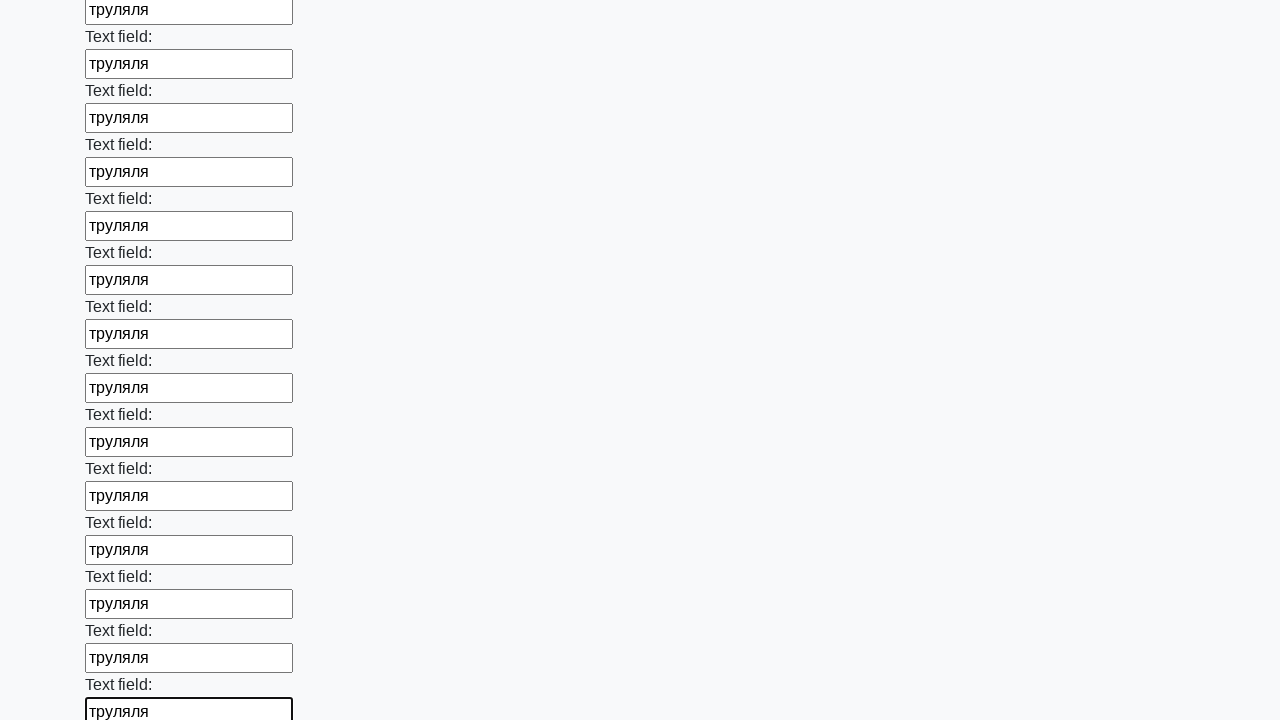

Filled an input field with text 'труляля' on input >> nth=65
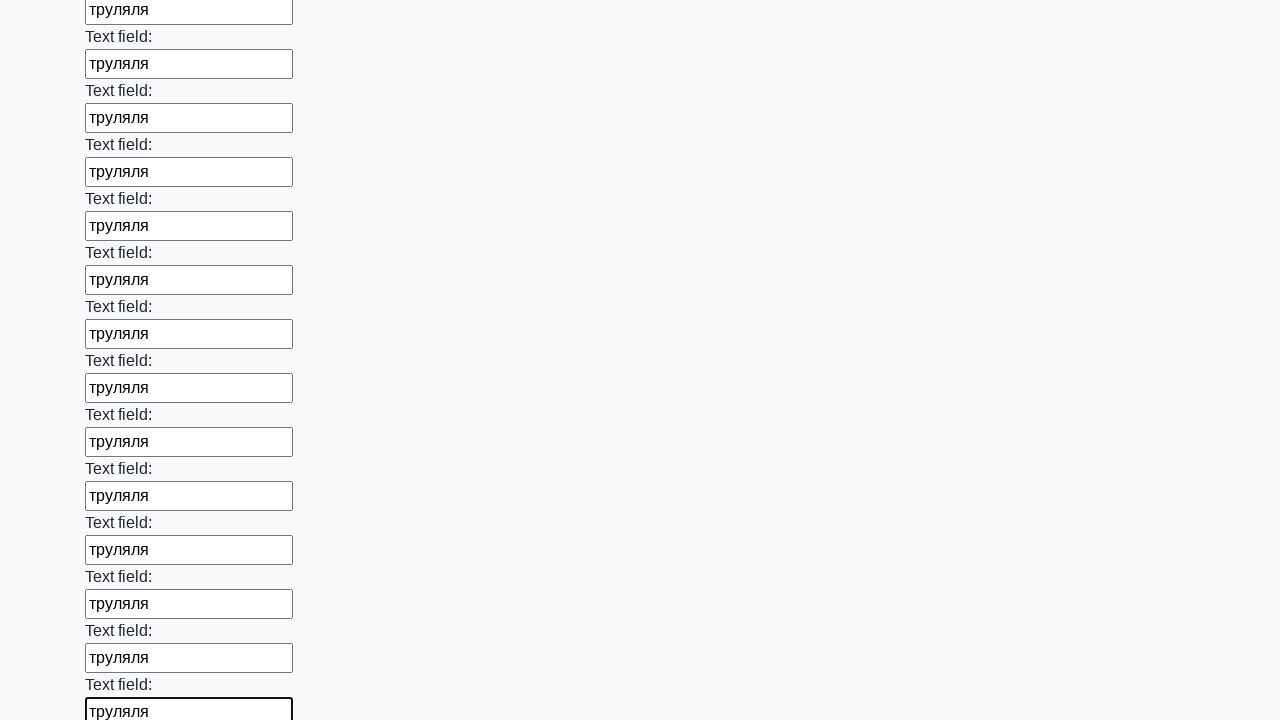

Filled an input field with text 'труляля' on input >> nth=66
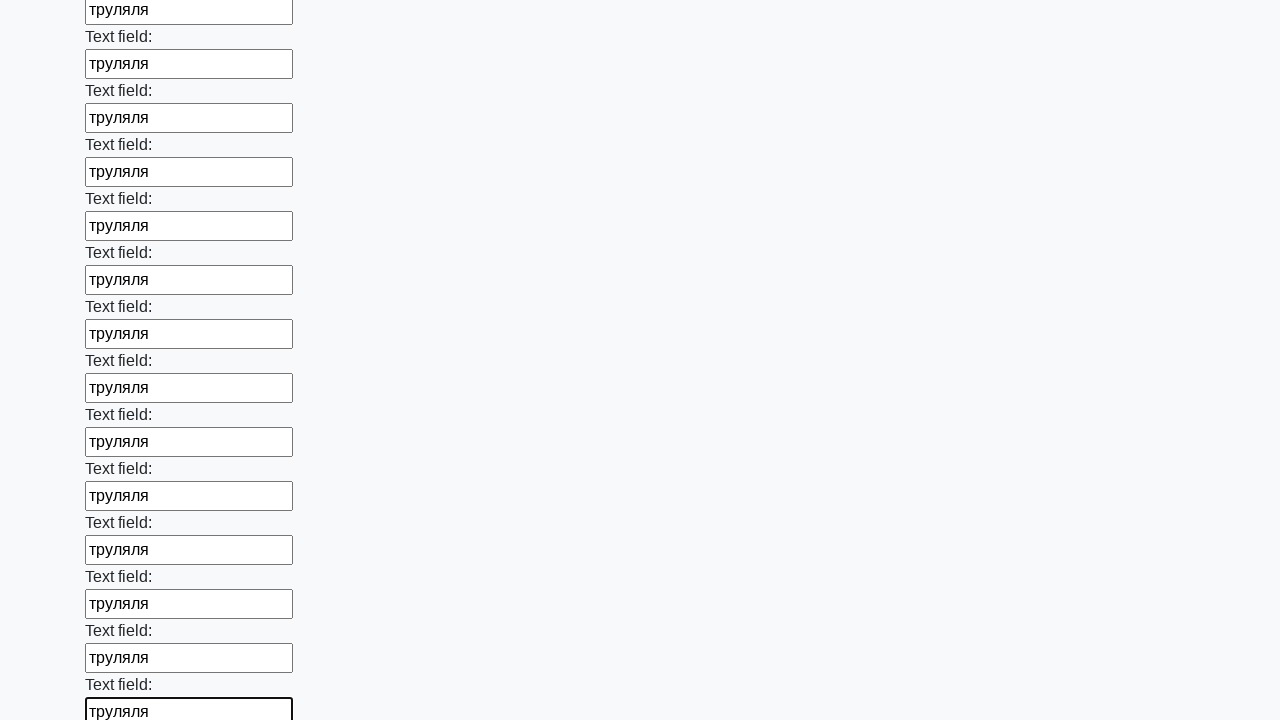

Filled an input field with text 'труляля' on input >> nth=67
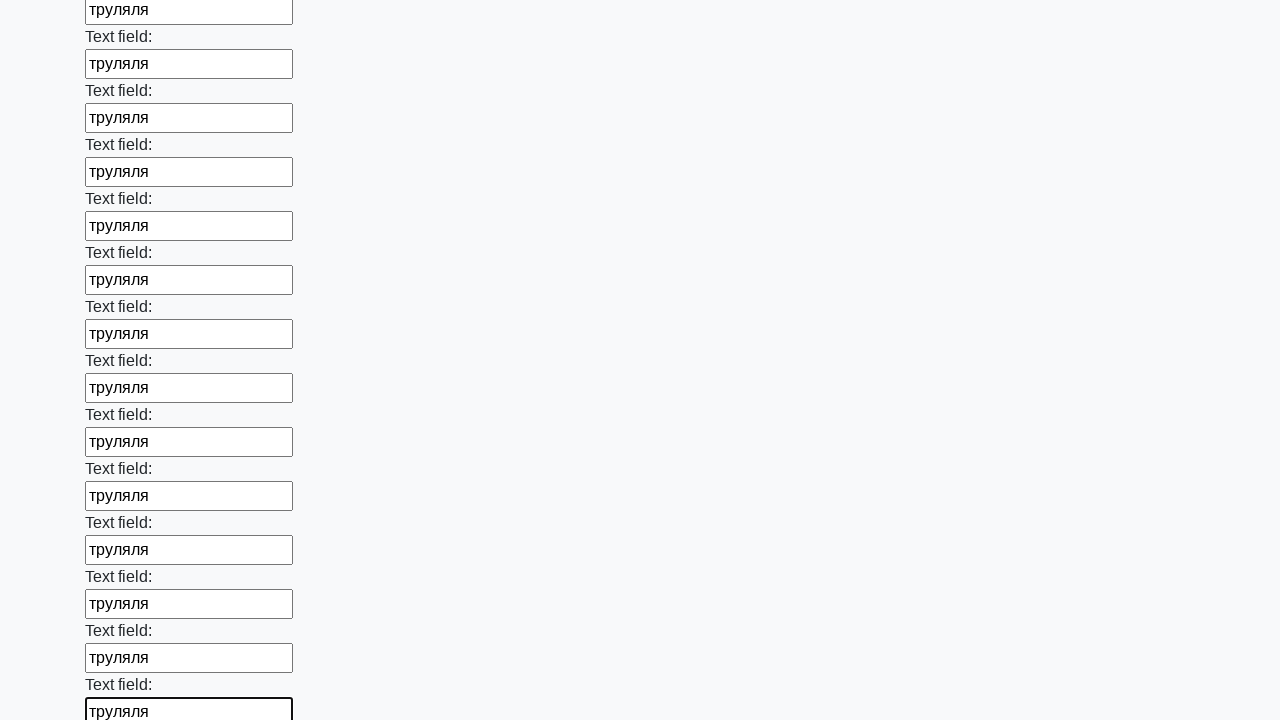

Filled an input field with text 'труляля' on input >> nth=68
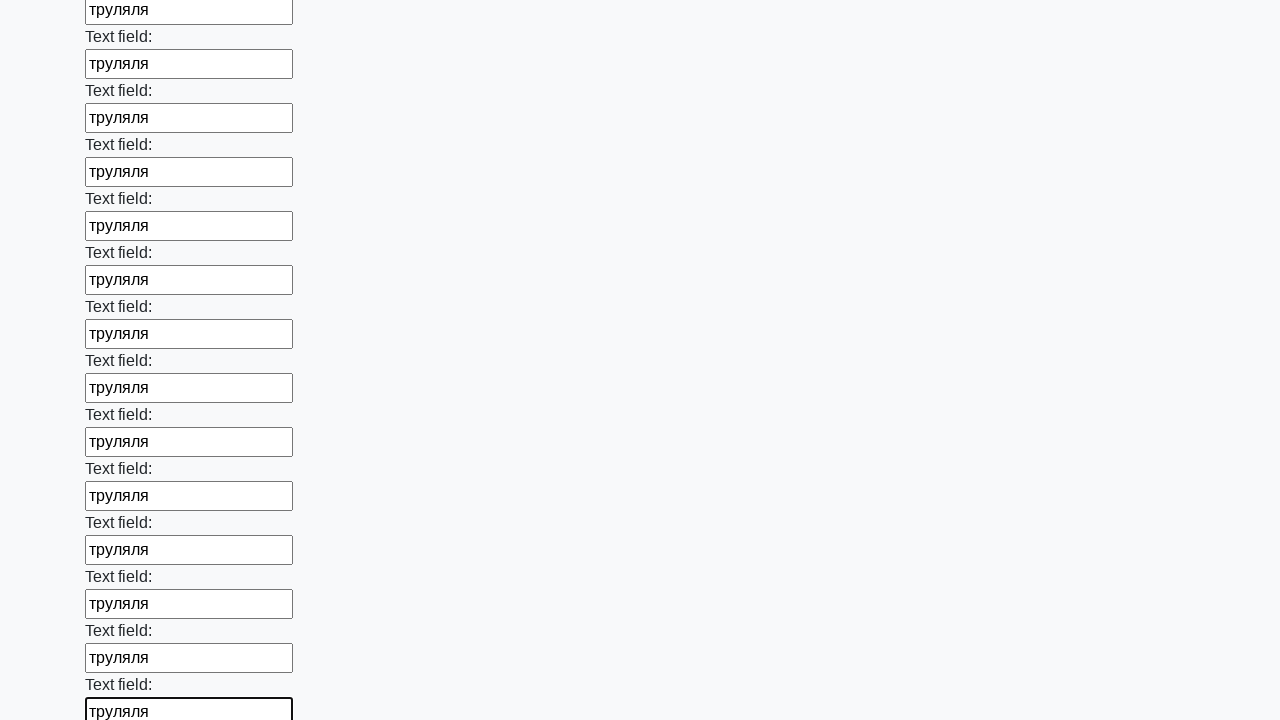

Filled an input field with text 'труляля' on input >> nth=69
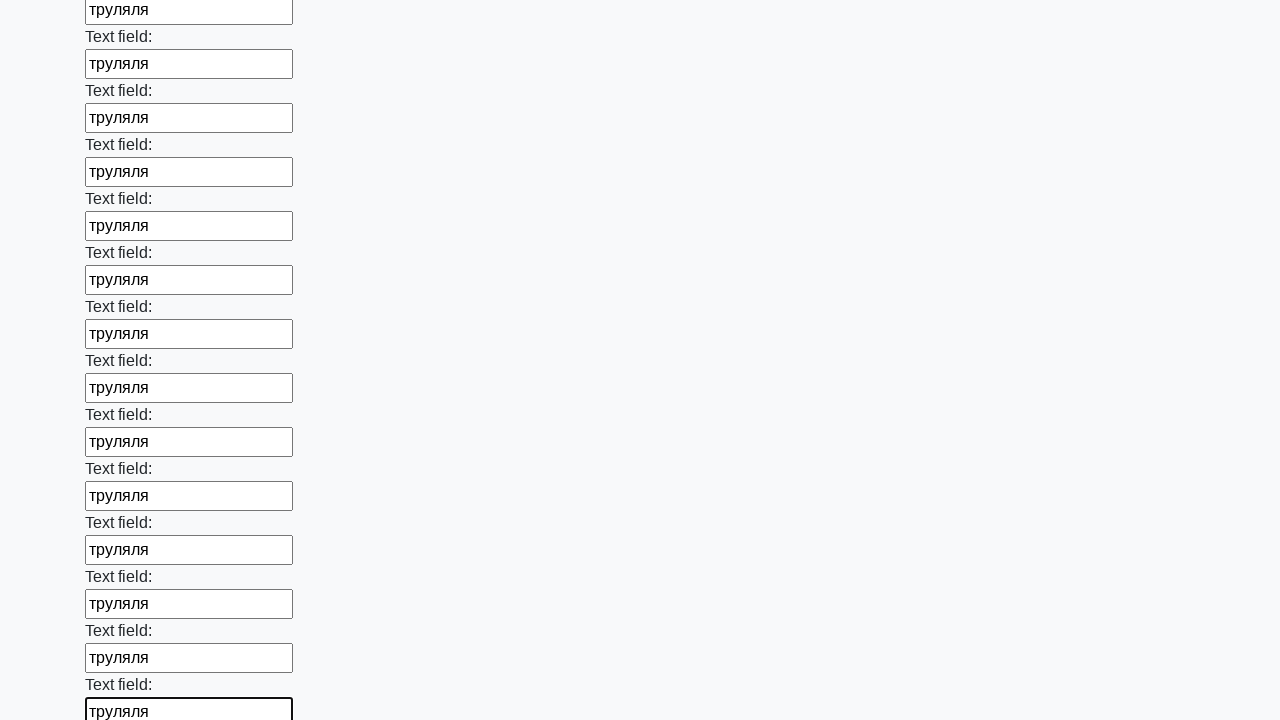

Filled an input field with text 'труляля' on input >> nth=70
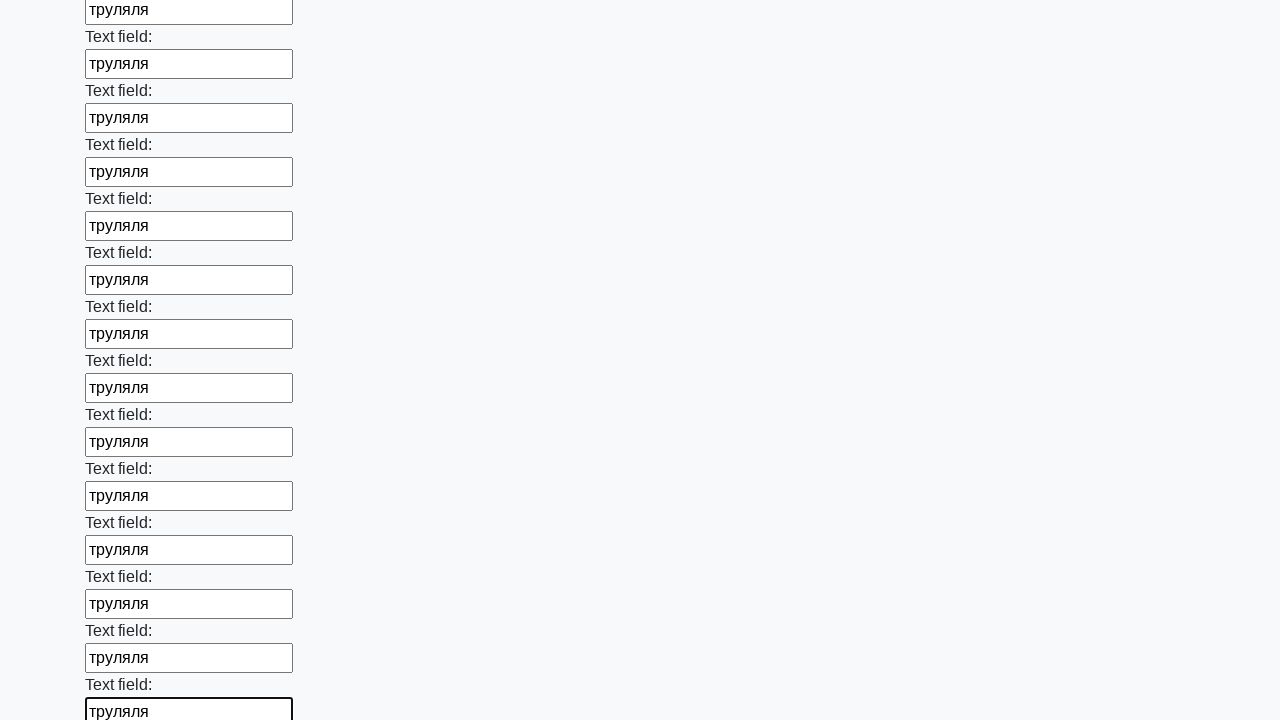

Filled an input field with text 'труляля' on input >> nth=71
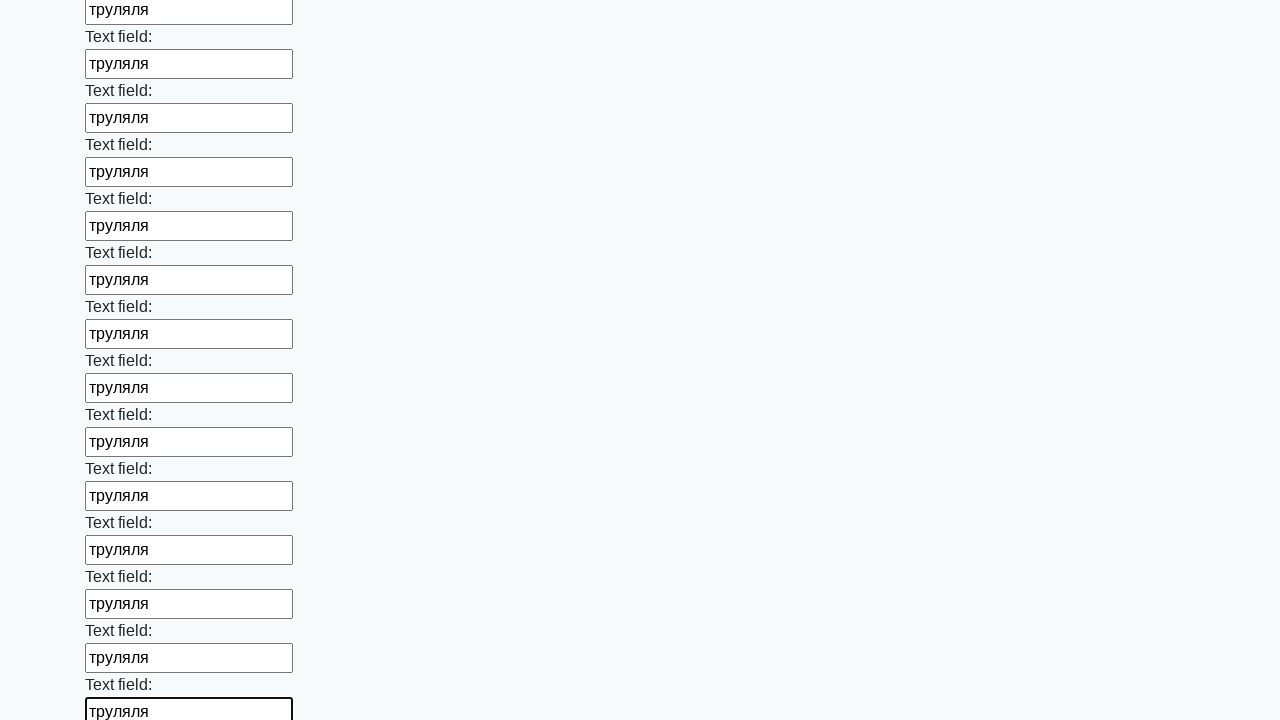

Filled an input field with text 'труляля' on input >> nth=72
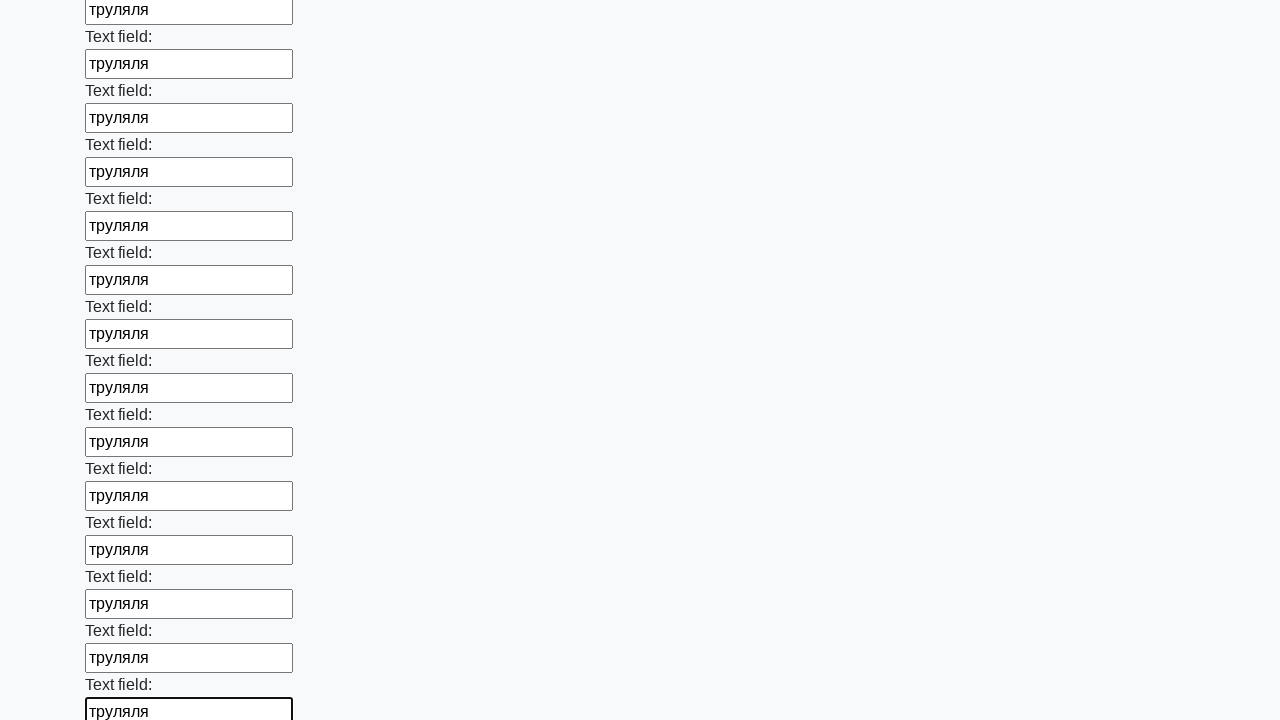

Filled an input field with text 'труляля' on input >> nth=73
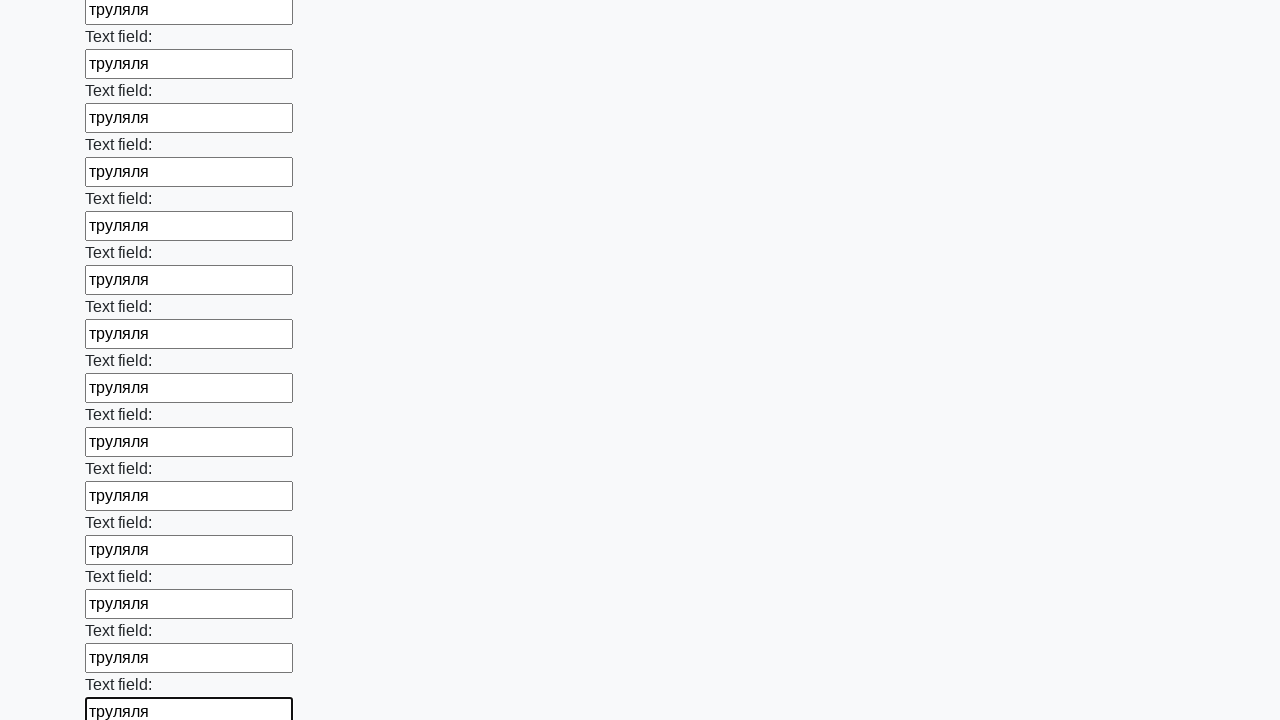

Filled an input field with text 'труляля' on input >> nth=74
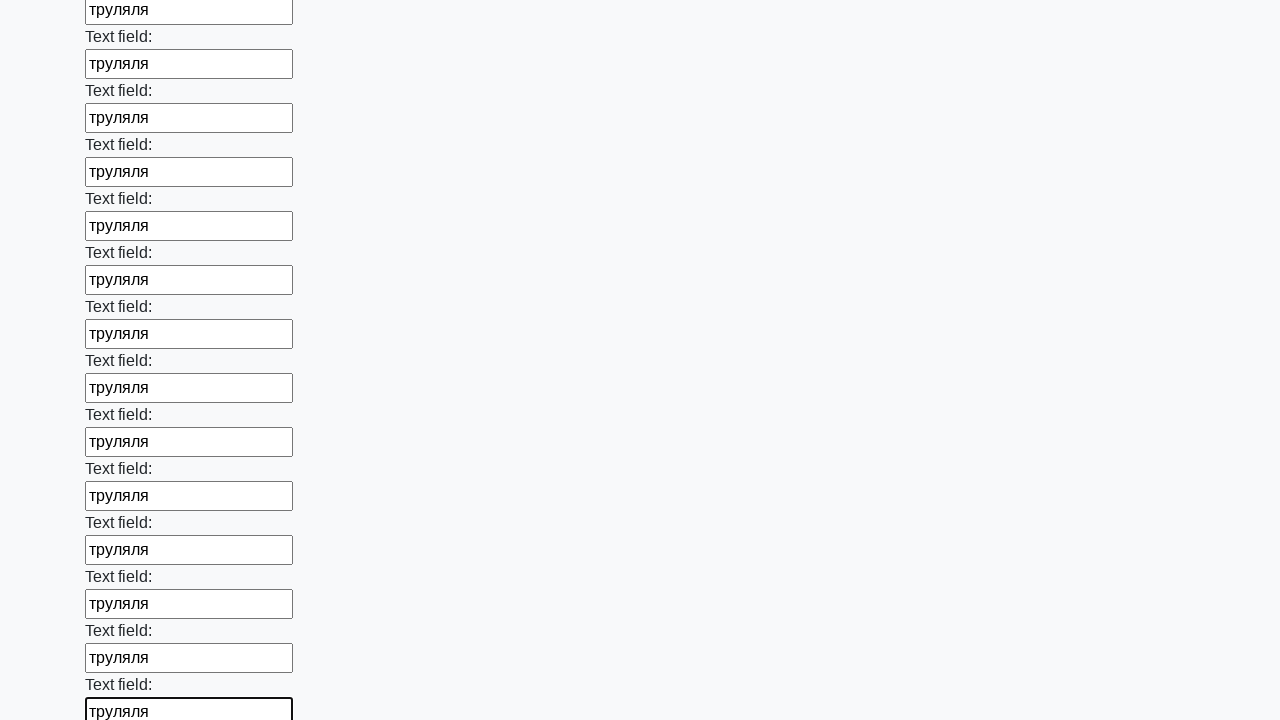

Filled an input field with text 'труляля' on input >> nth=75
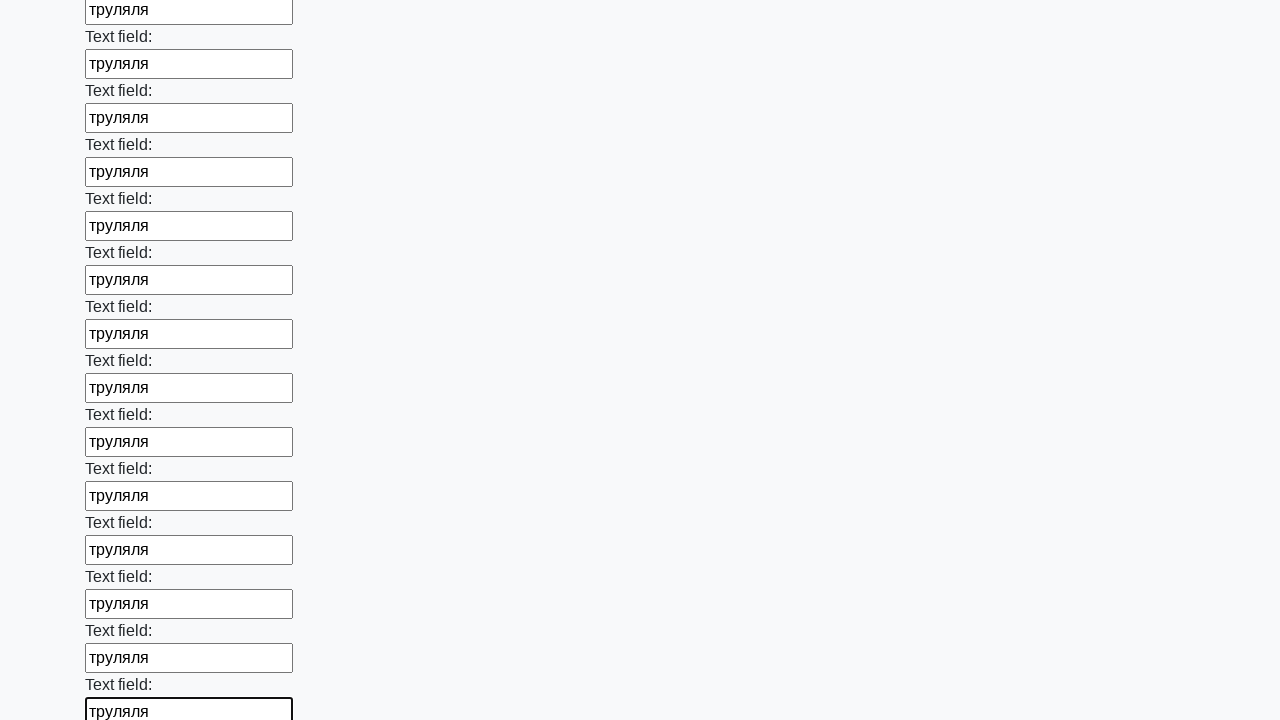

Filled an input field with text 'труляля' on input >> nth=76
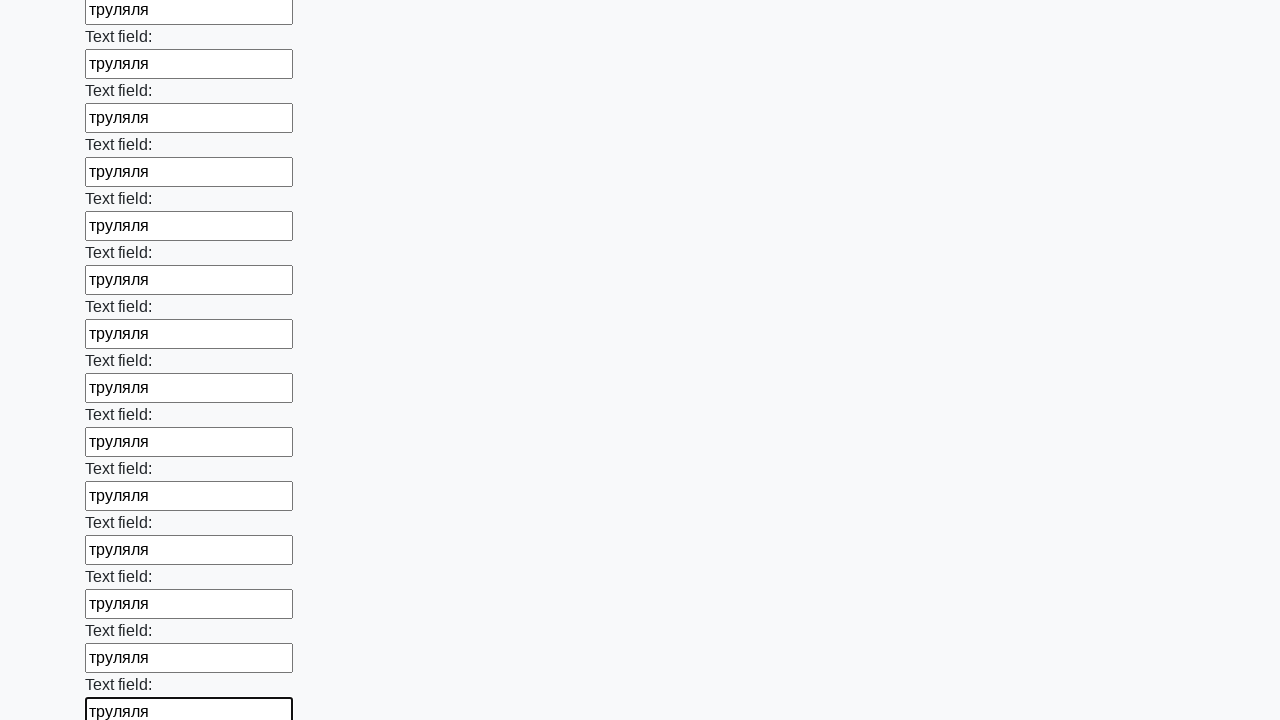

Filled an input field with text 'труляля' on input >> nth=77
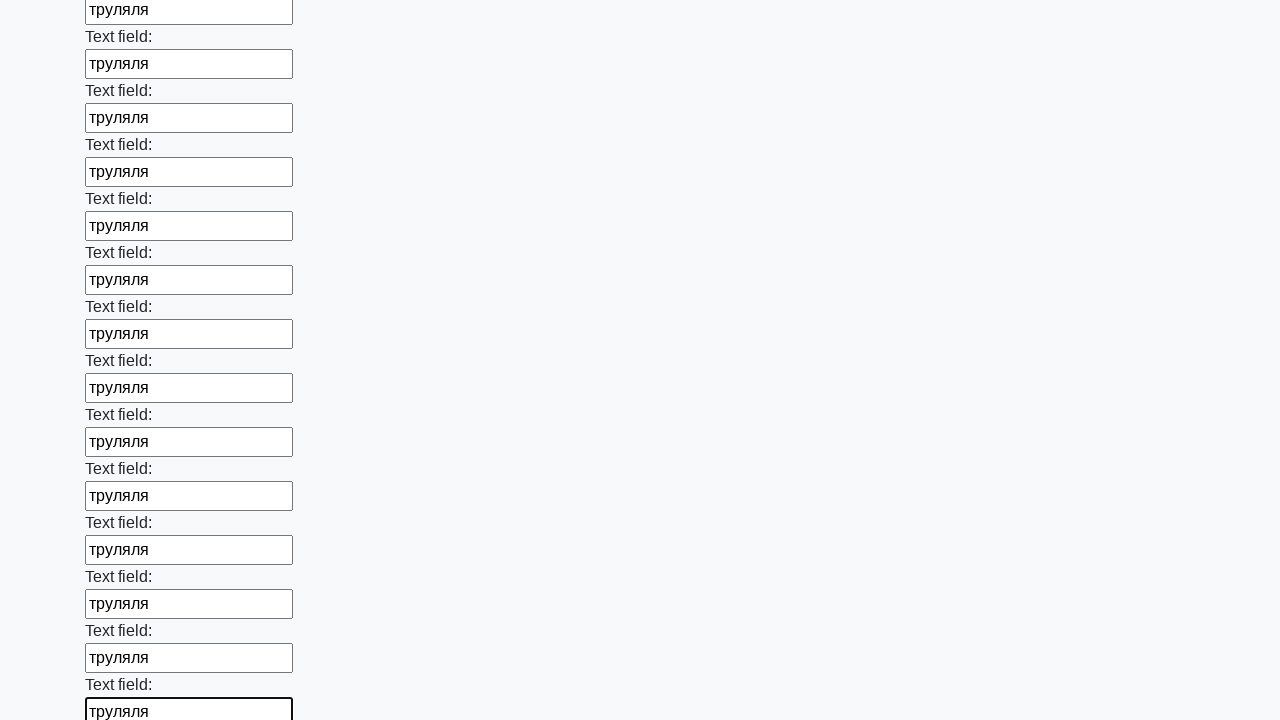

Filled an input field with text 'труляля' on input >> nth=78
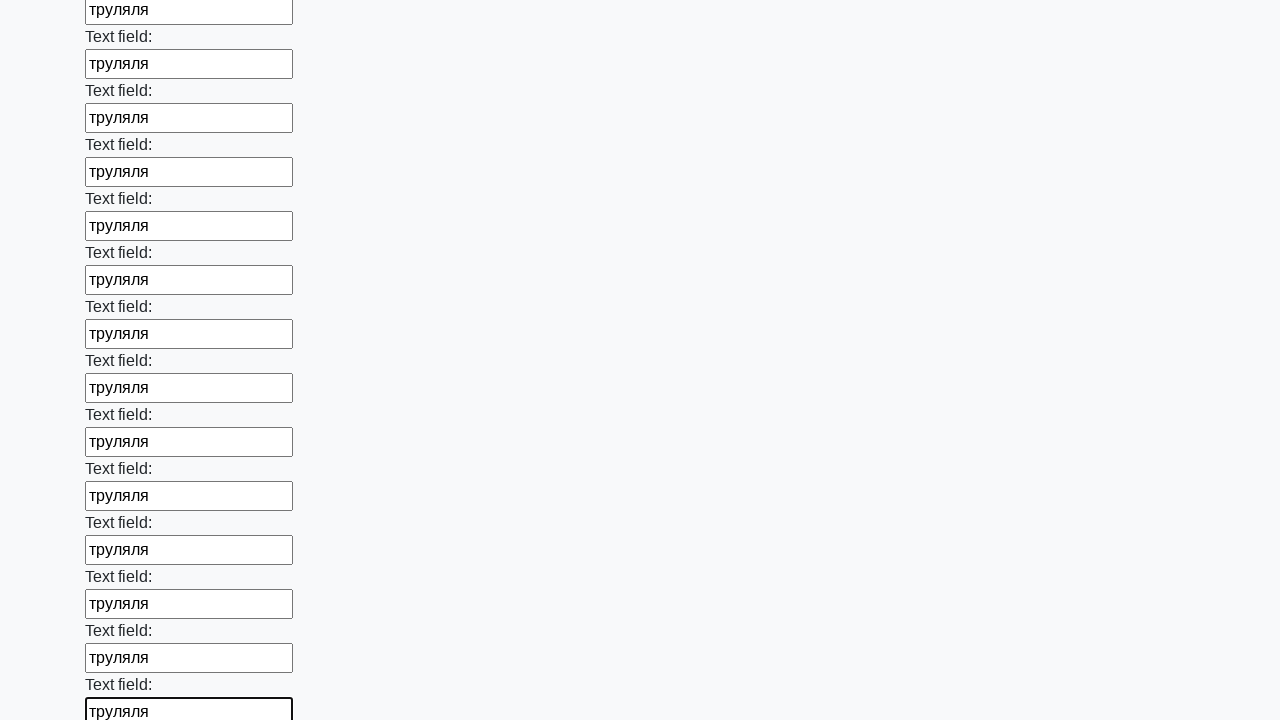

Filled an input field with text 'труляля' on input >> nth=79
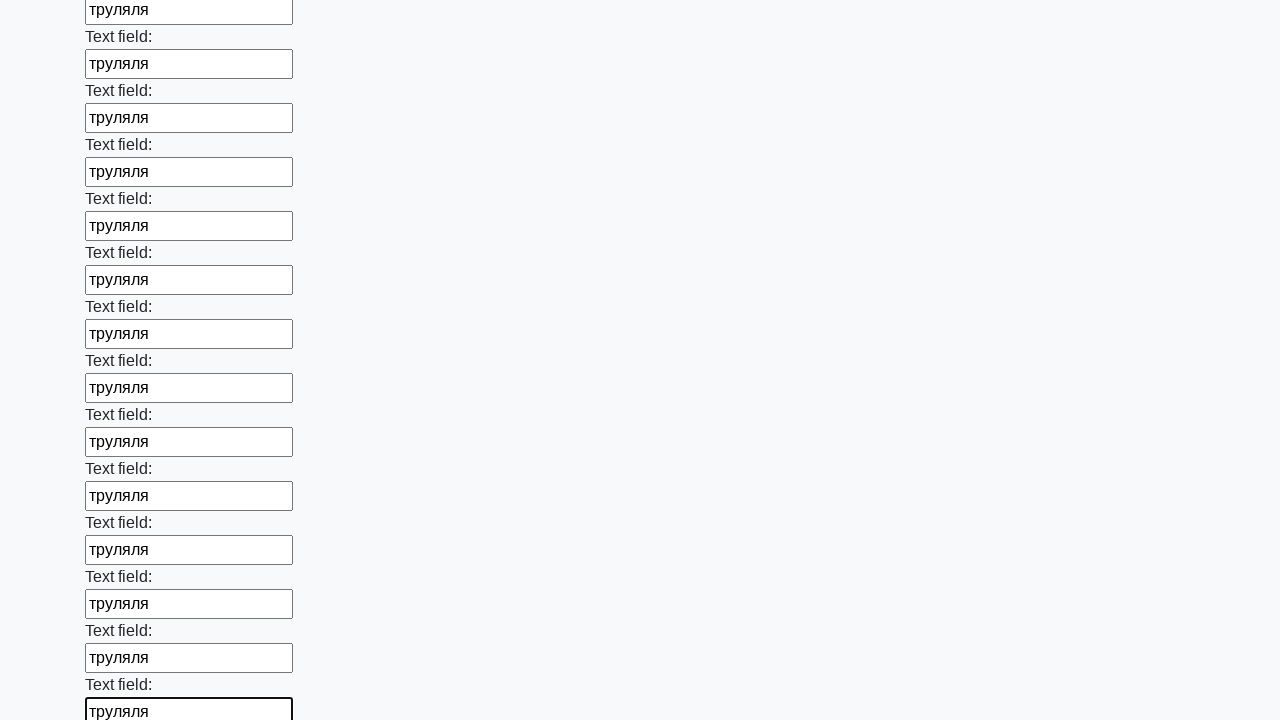

Filled an input field with text 'труляля' on input >> nth=80
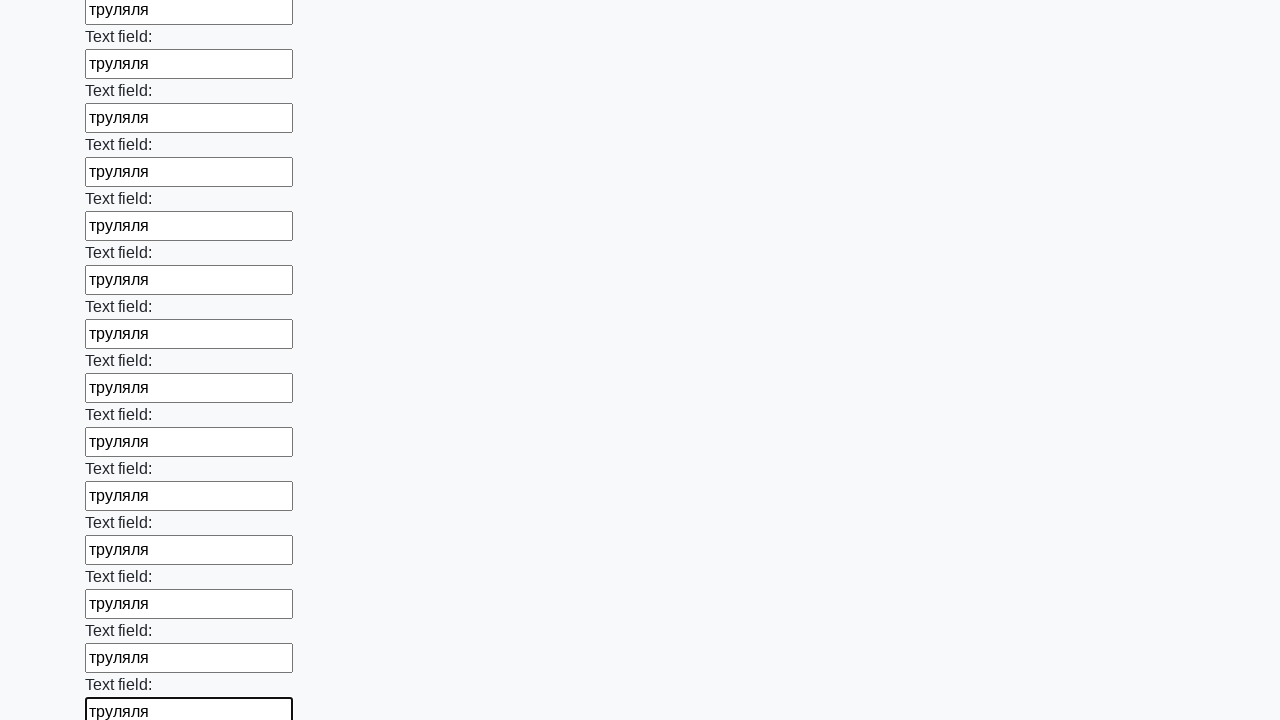

Filled an input field with text 'труляля' on input >> nth=81
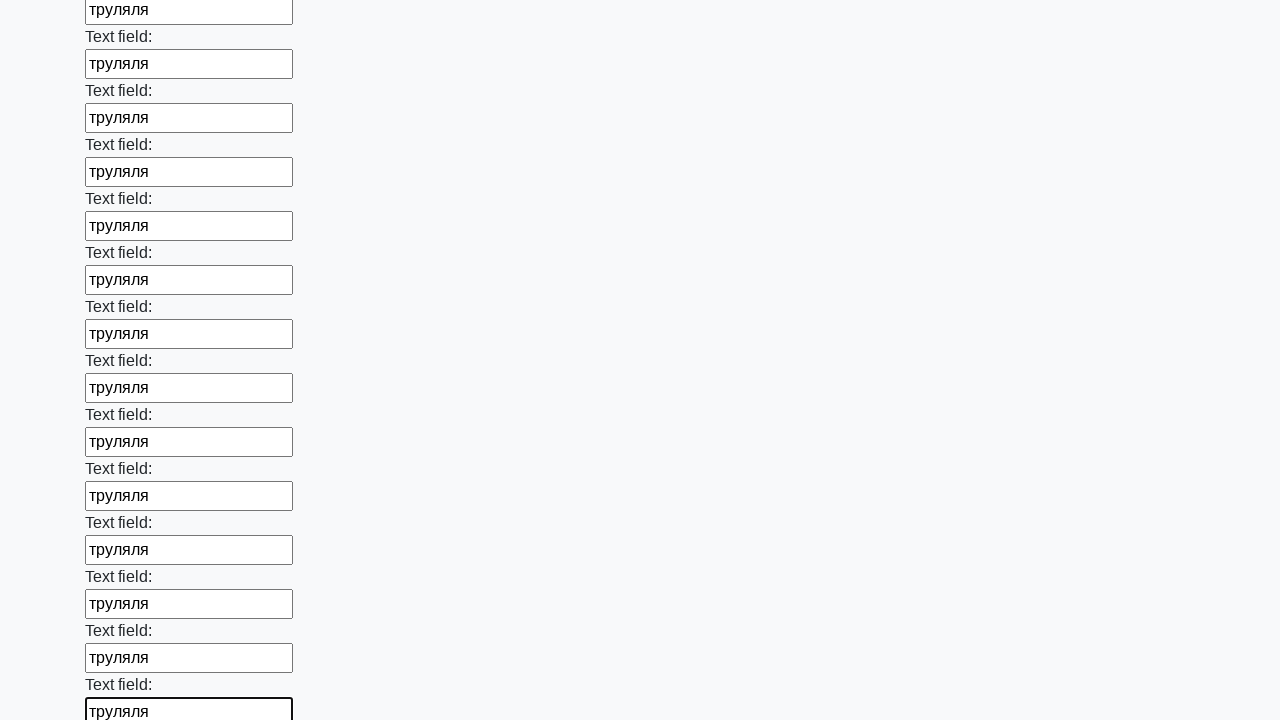

Filled an input field with text 'труляля' on input >> nth=82
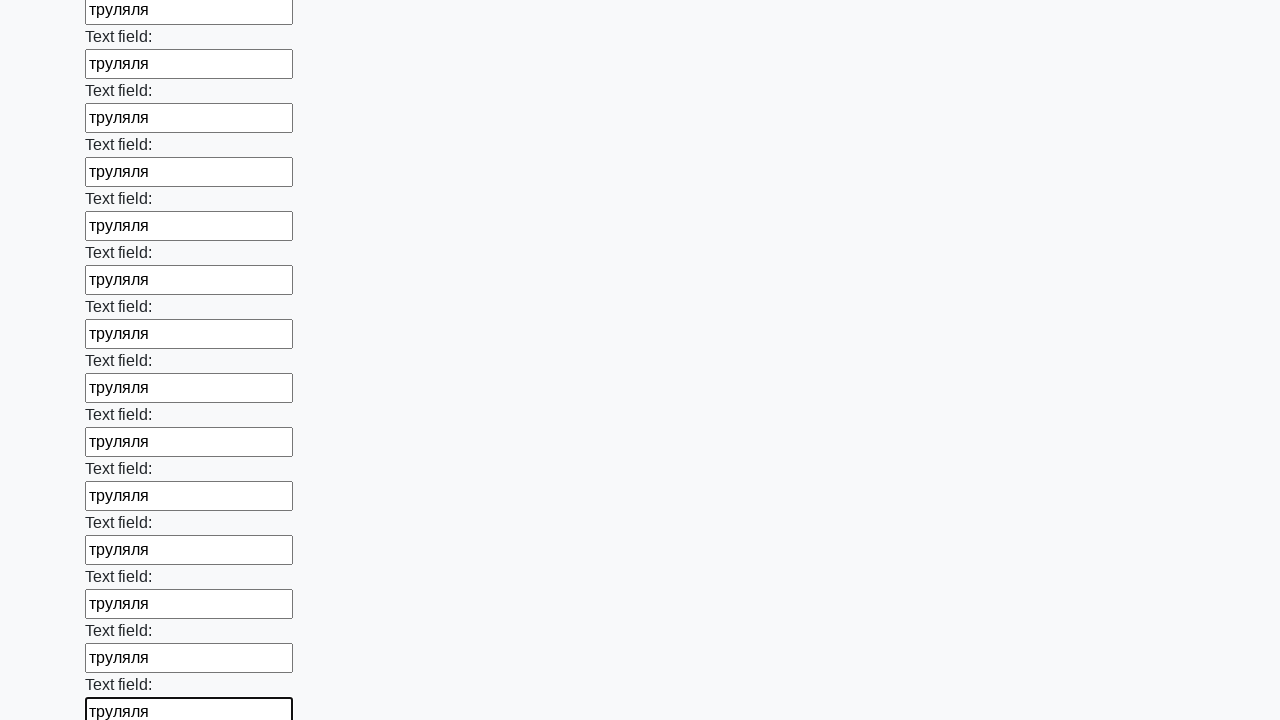

Filled an input field with text 'труляля' on input >> nth=83
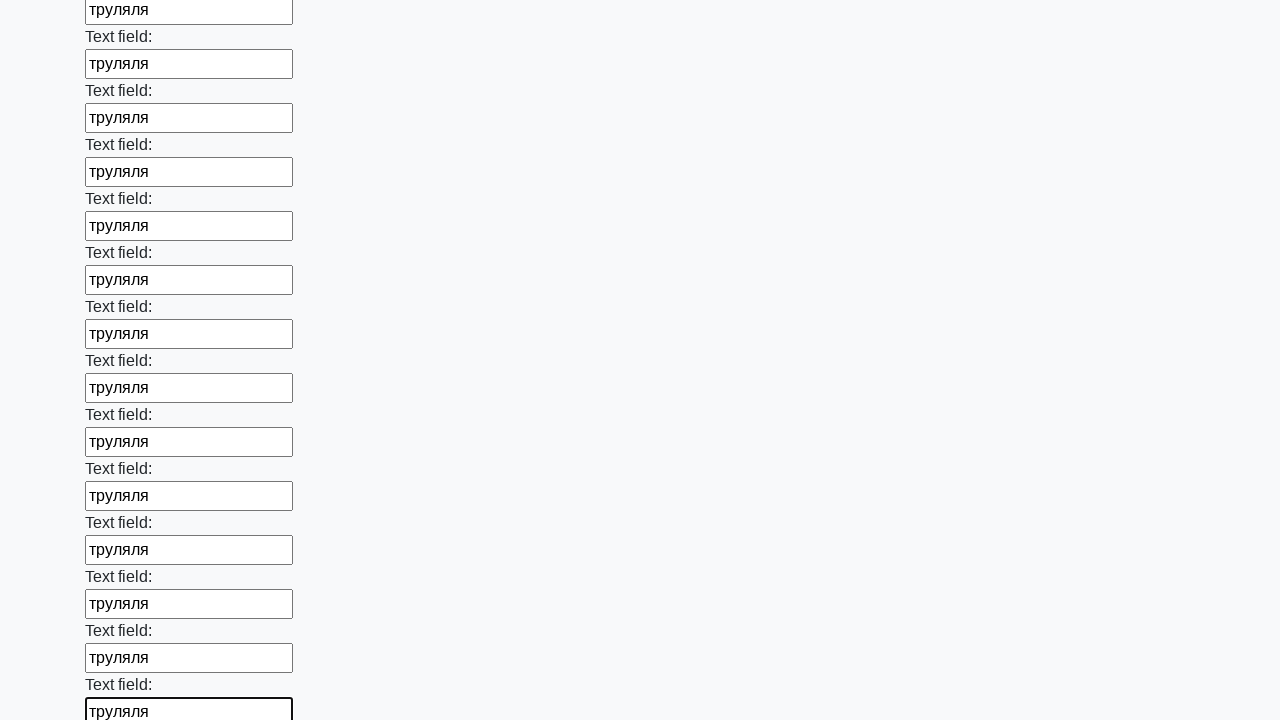

Filled an input field with text 'труляля' on input >> nth=84
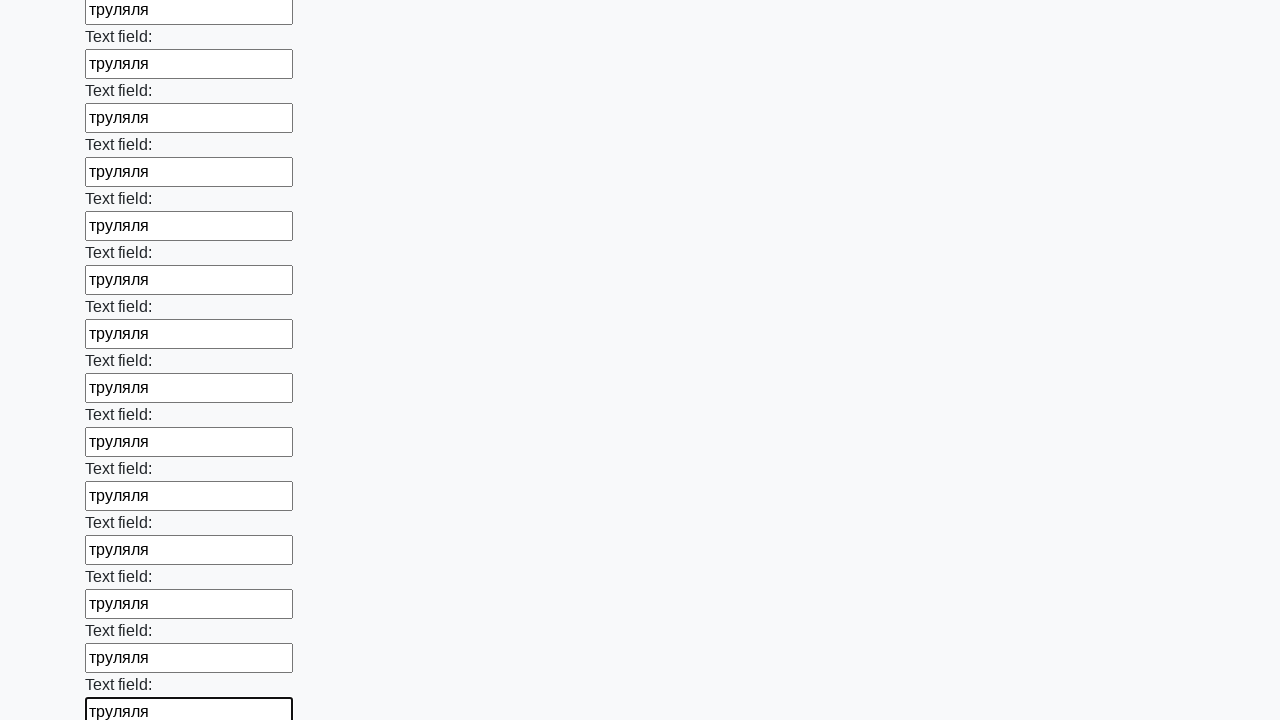

Filled an input field with text 'труляля' on input >> nth=85
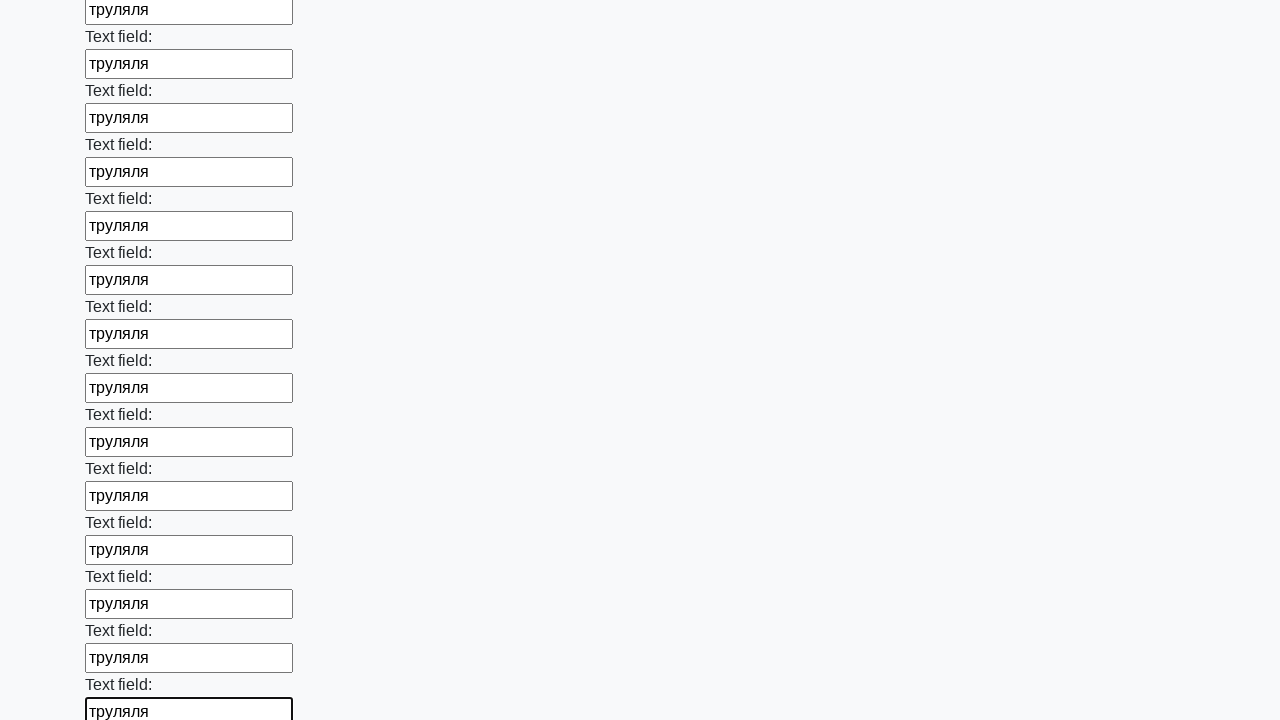

Filled an input field with text 'труляля' on input >> nth=86
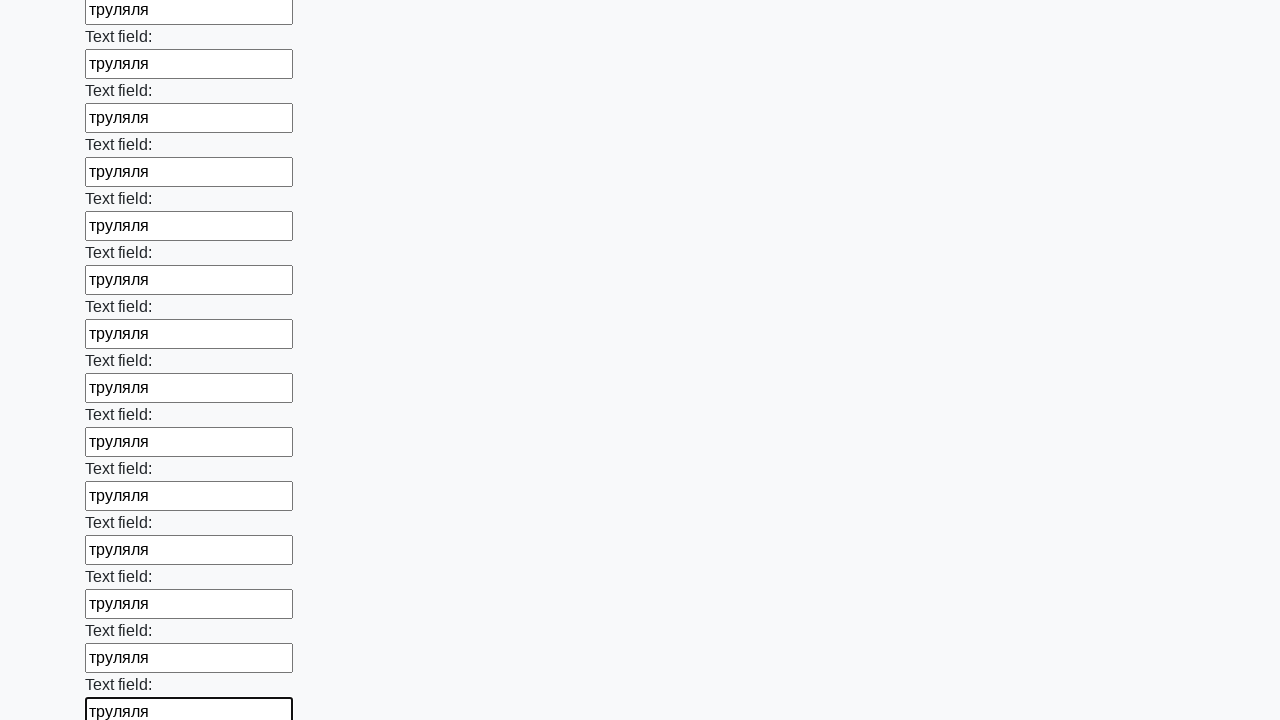

Filled an input field with text 'труляля' on input >> nth=87
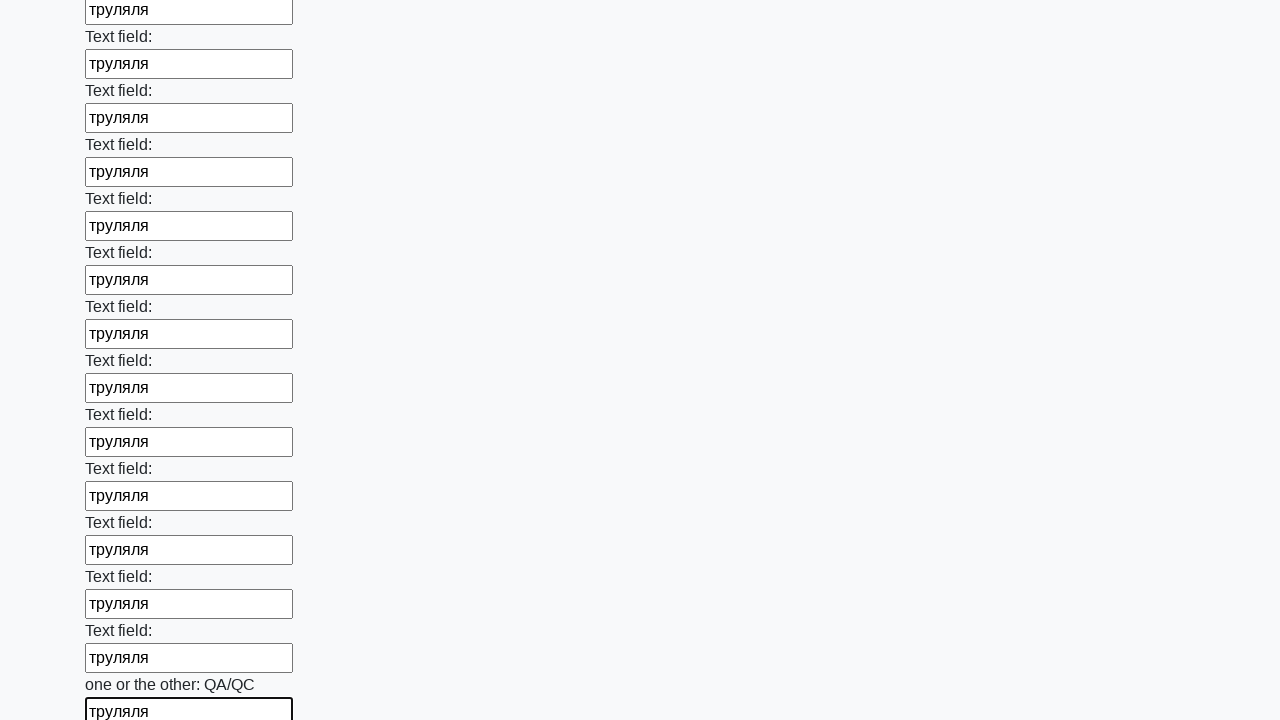

Filled an input field with text 'труляля' on input >> nth=88
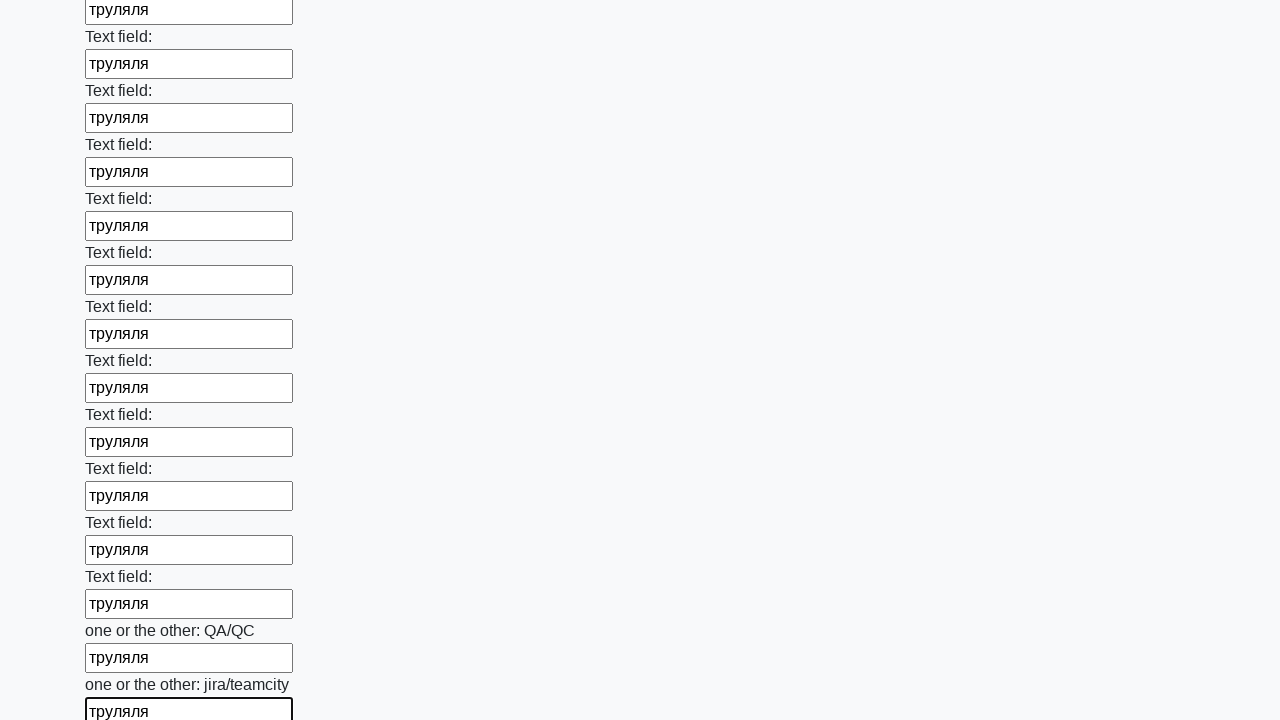

Filled an input field with text 'труляля' on input >> nth=89
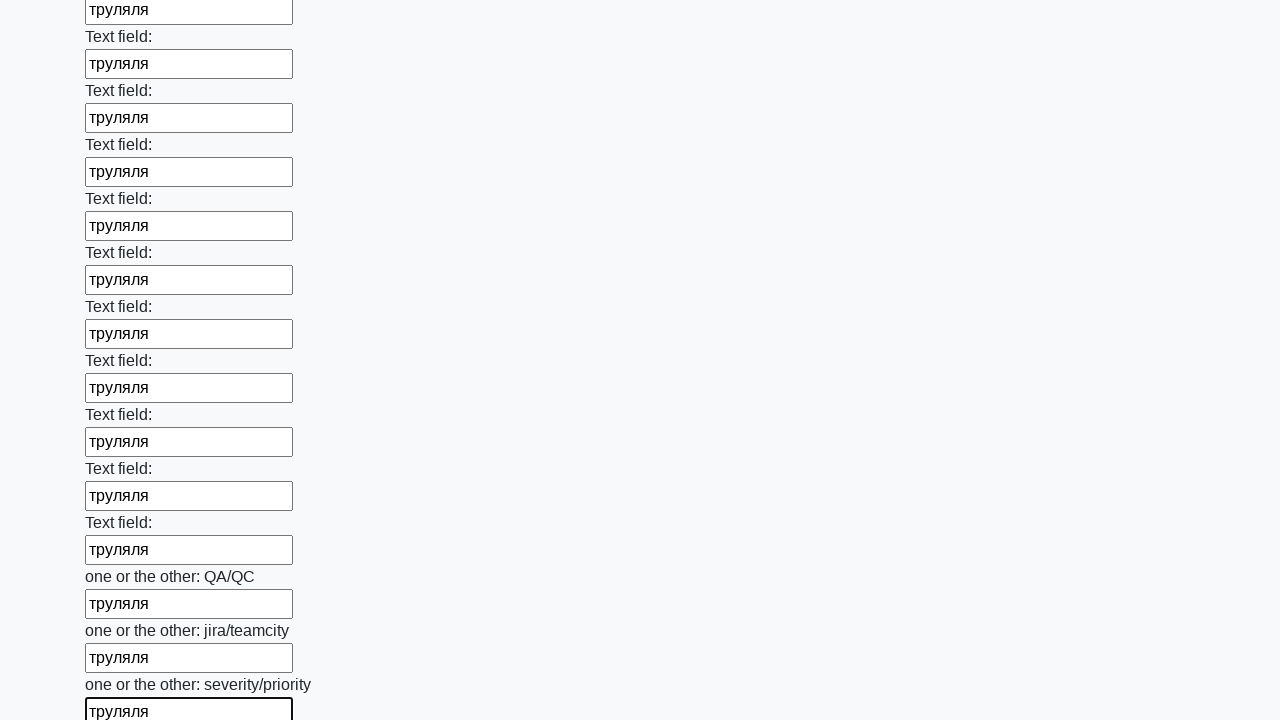

Filled an input field with text 'труляля' on input >> nth=90
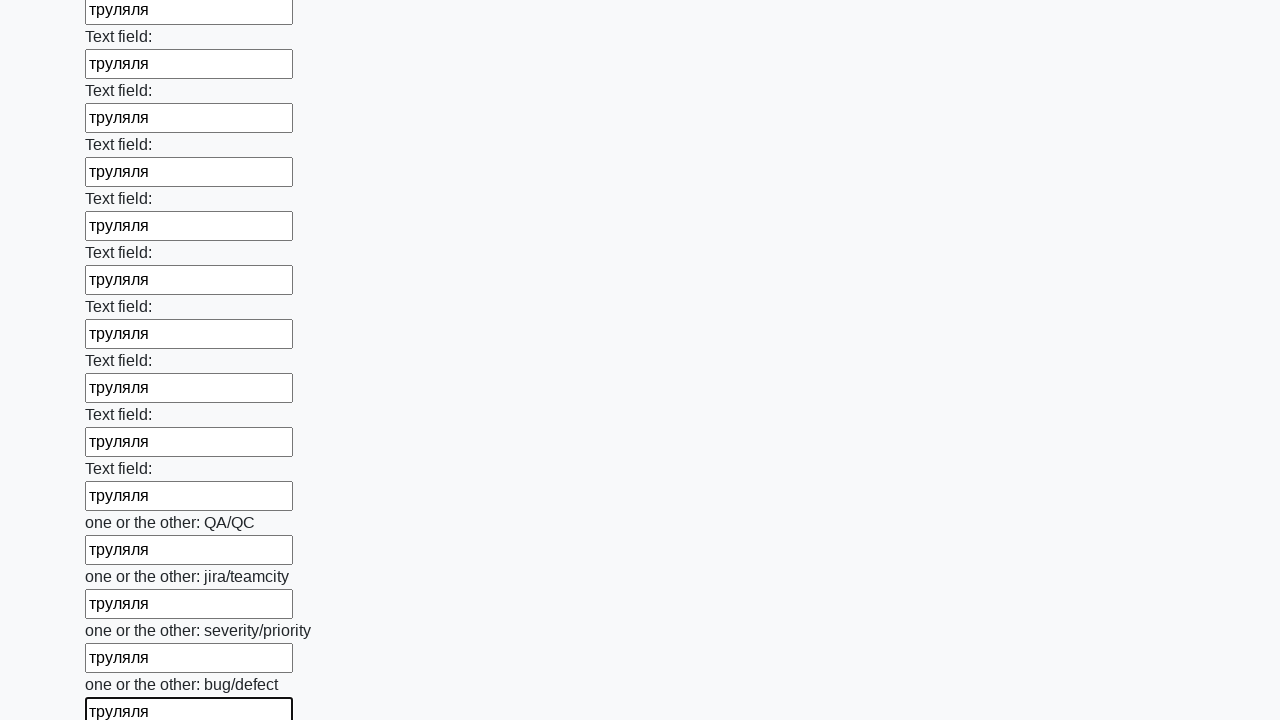

Filled an input field with text 'труляля' on input >> nth=91
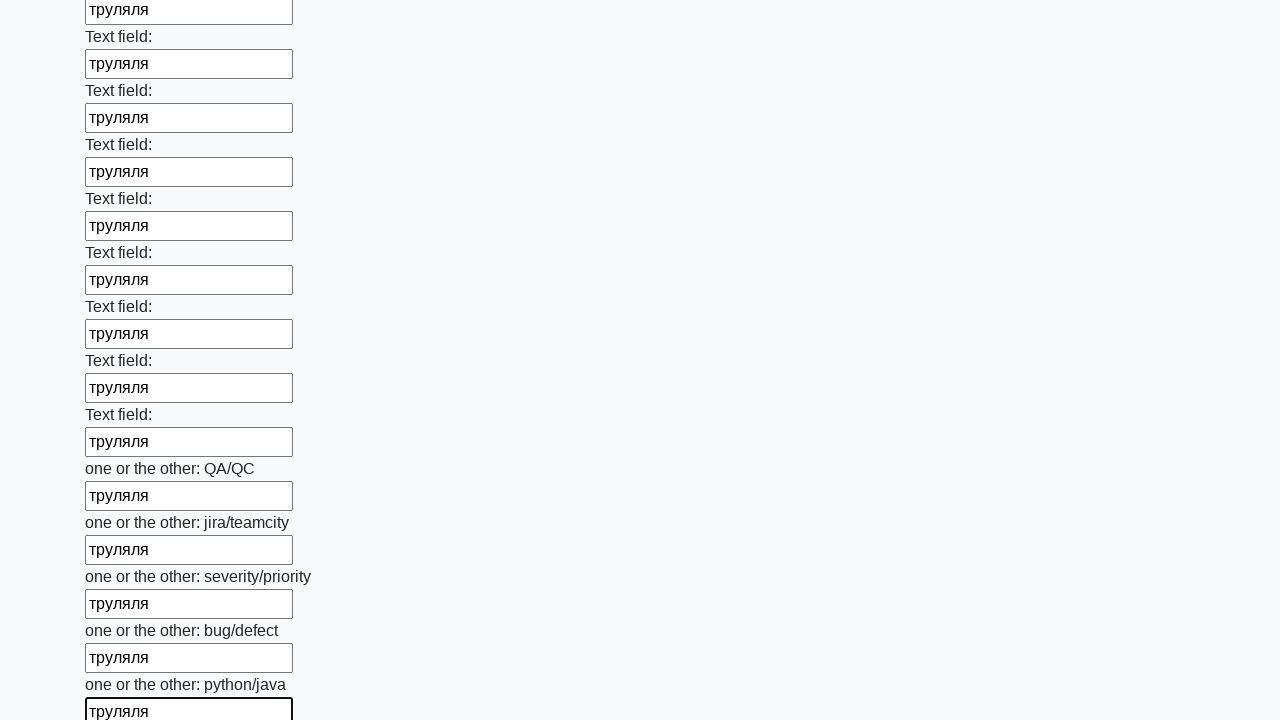

Filled an input field with text 'труляля' on input >> nth=92
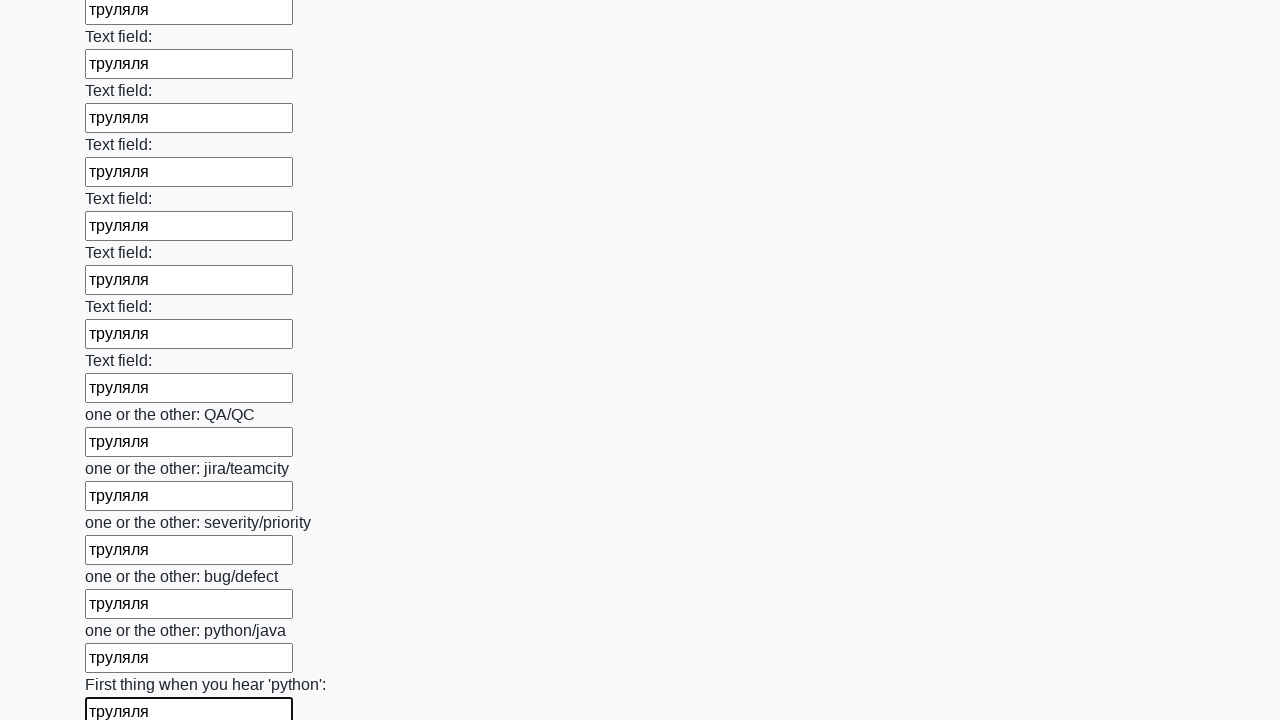

Filled an input field with text 'труляля' on input >> nth=93
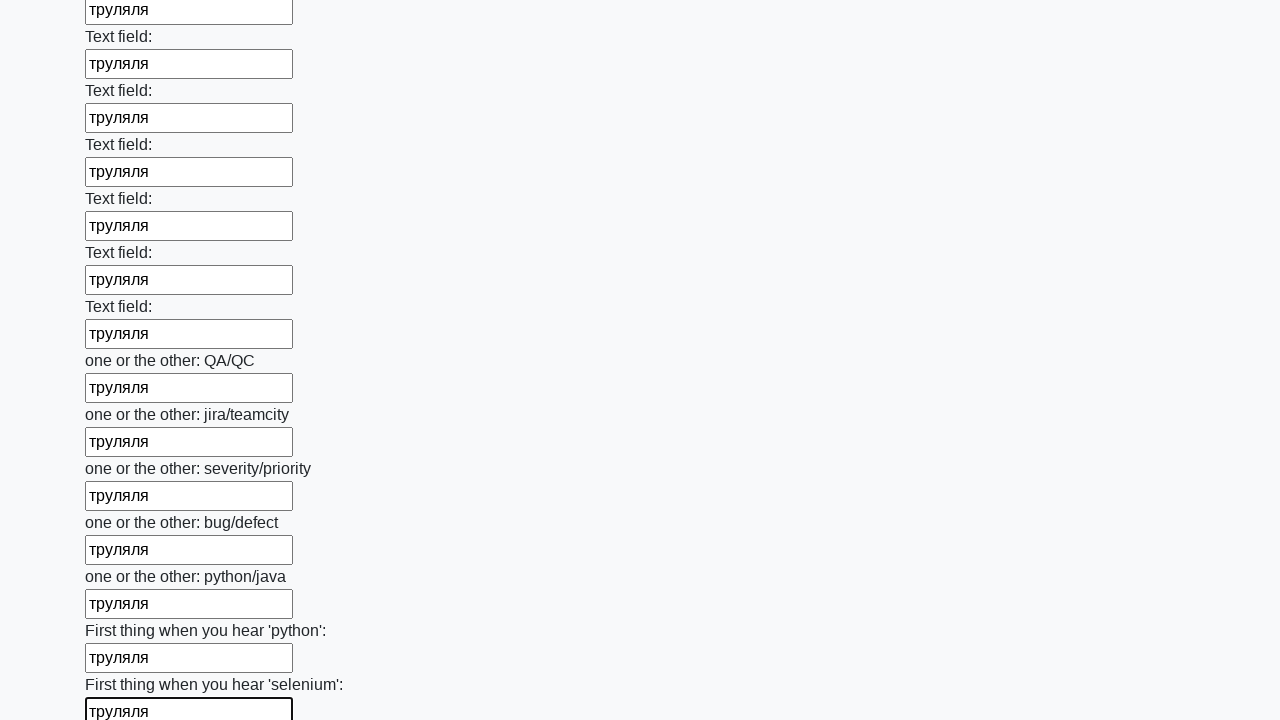

Filled an input field with text 'труляля' on input >> nth=94
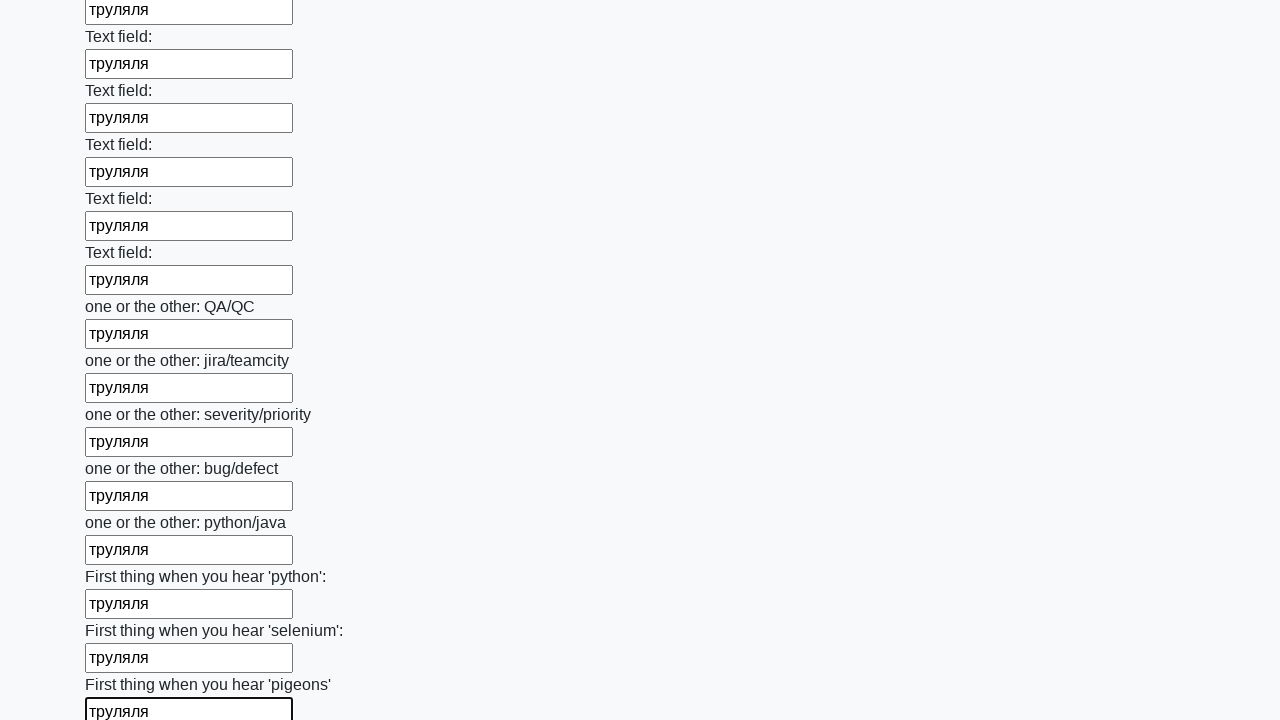

Filled an input field with text 'труляля' on input >> nth=95
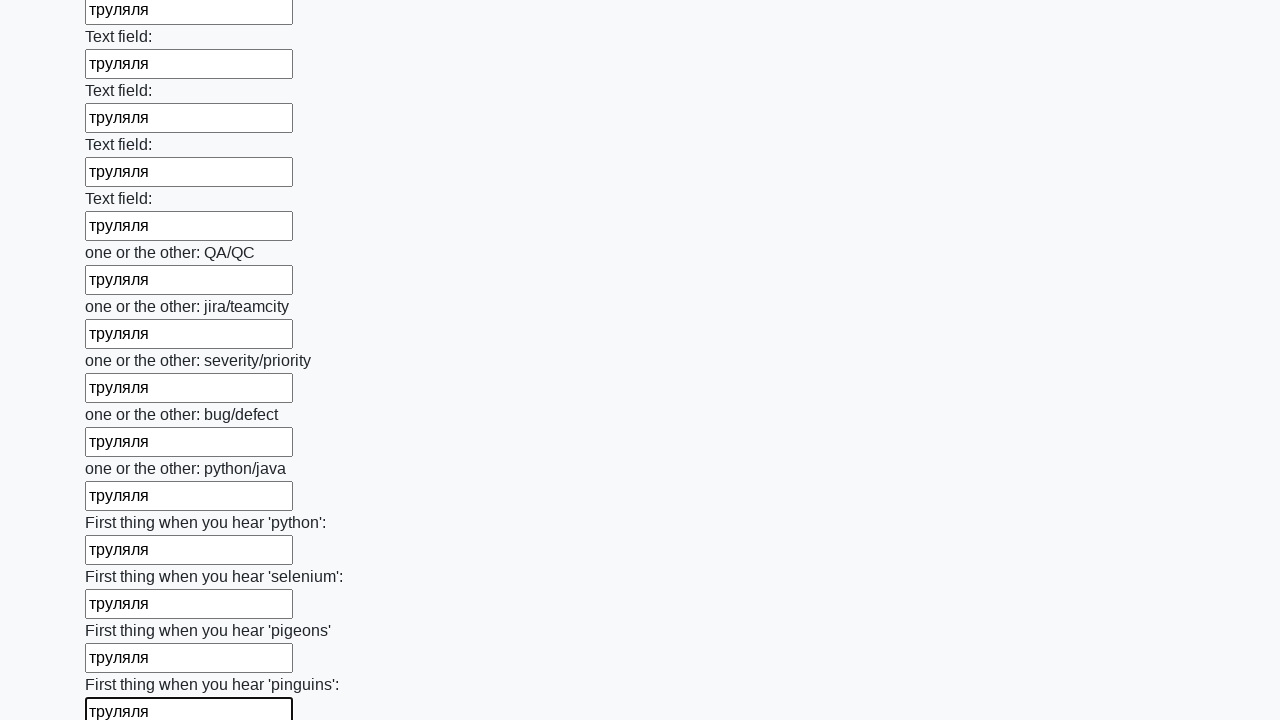

Filled an input field with text 'труляля' on input >> nth=96
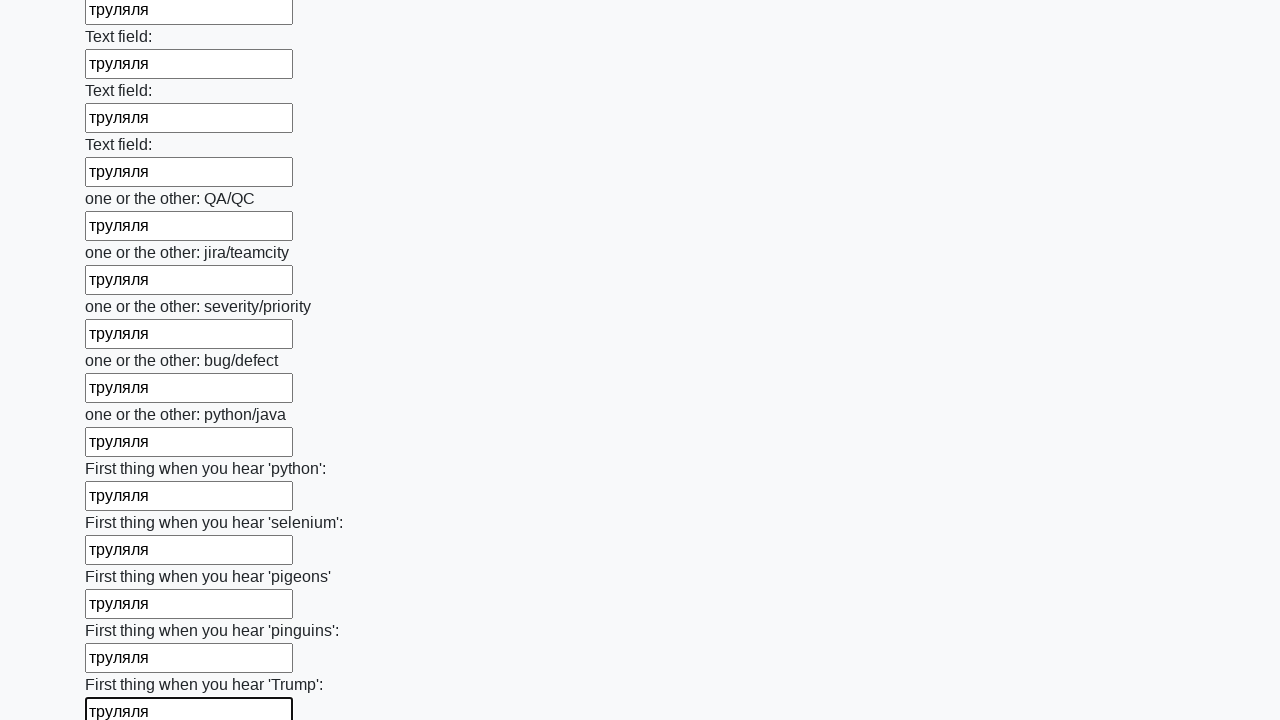

Filled an input field with text 'труляля' on input >> nth=97
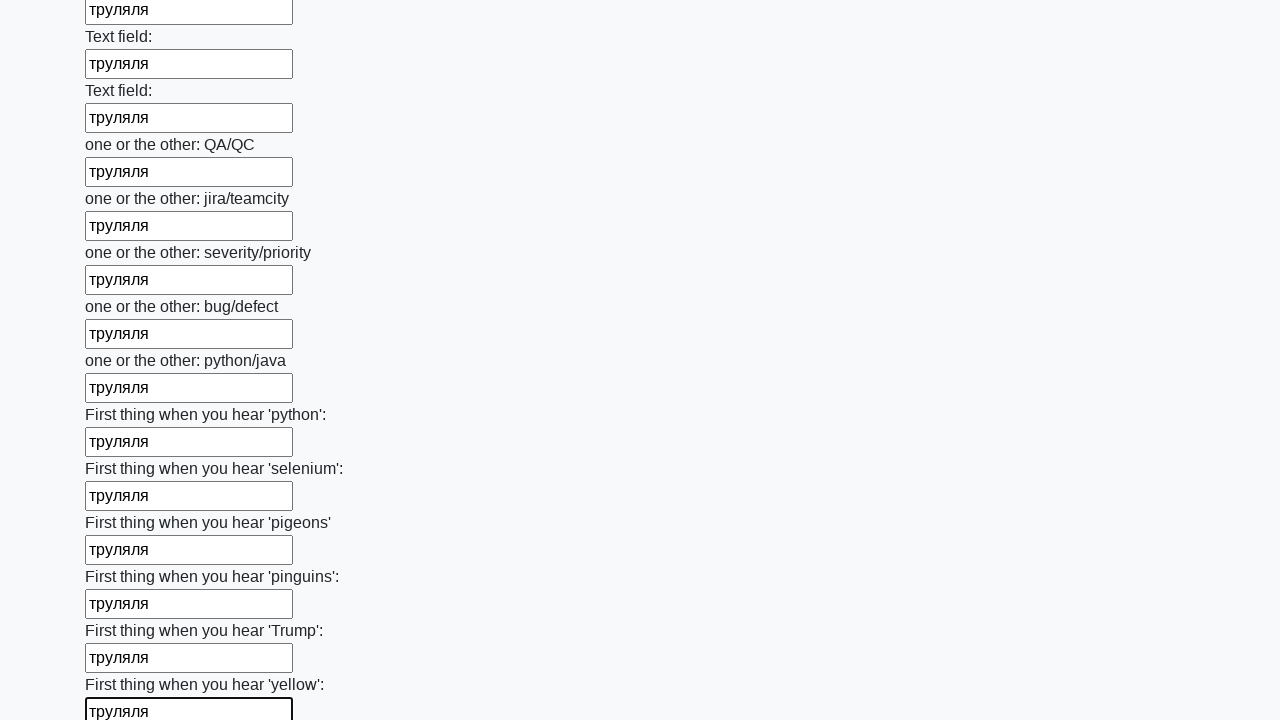

Filled an input field with text 'труляля' on input >> nth=98
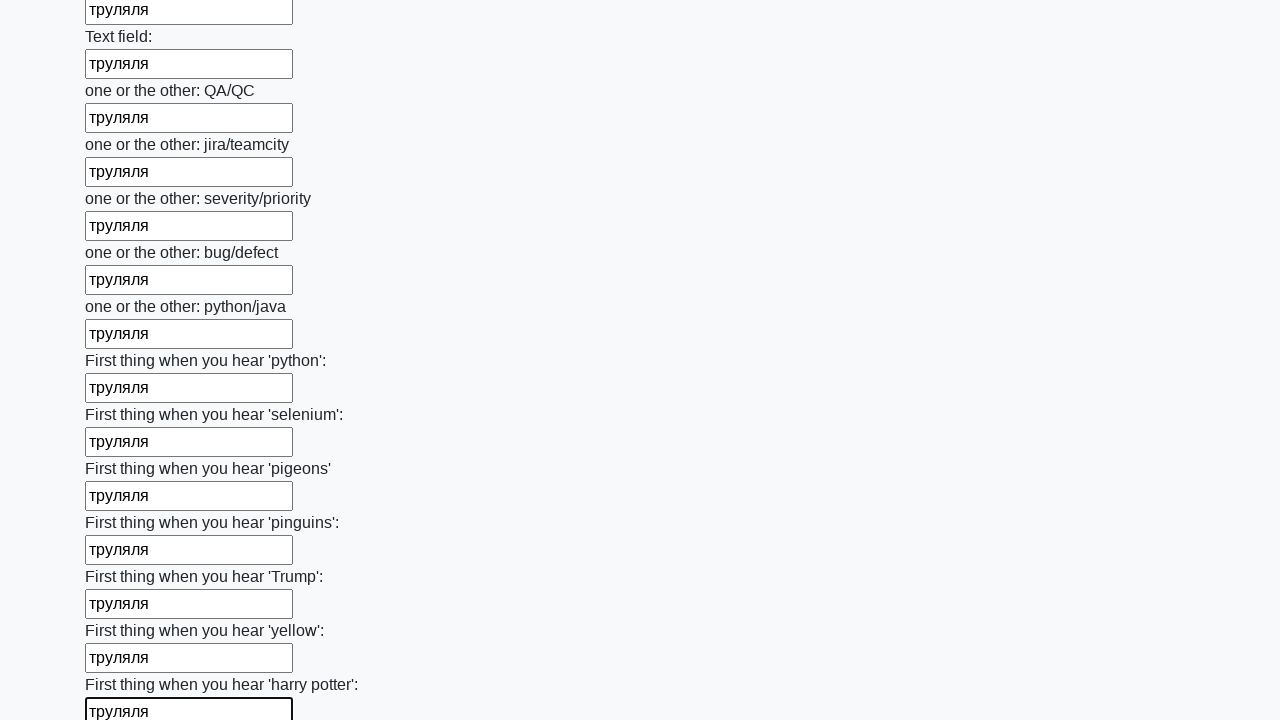

Filled an input field with text 'труляля' on input >> nth=99
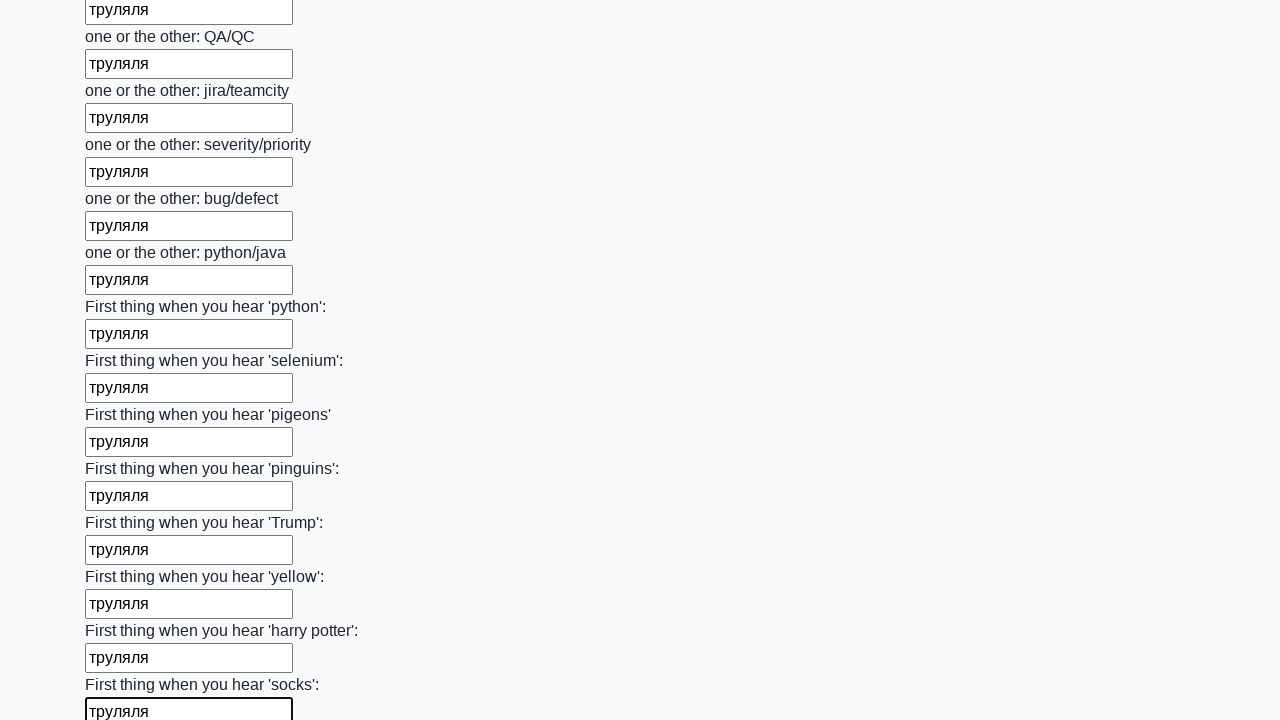

Clicked the submit button to submit the form at (123, 611) on button.btn
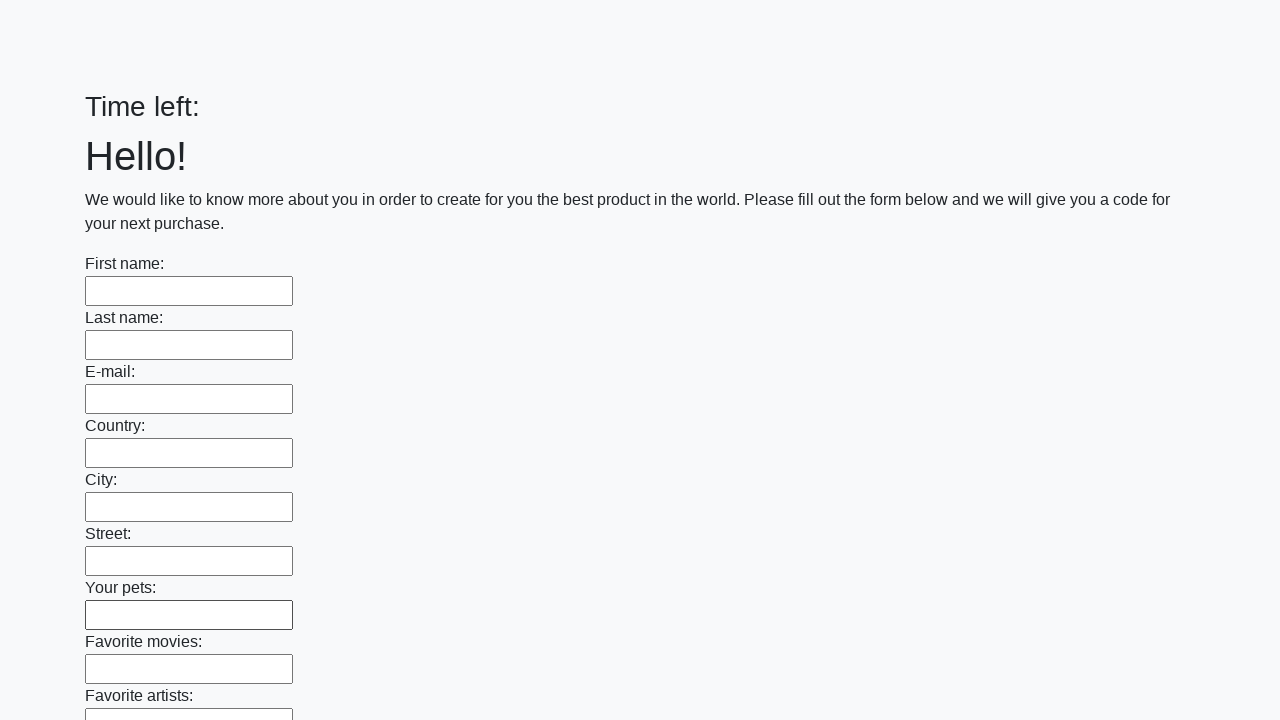

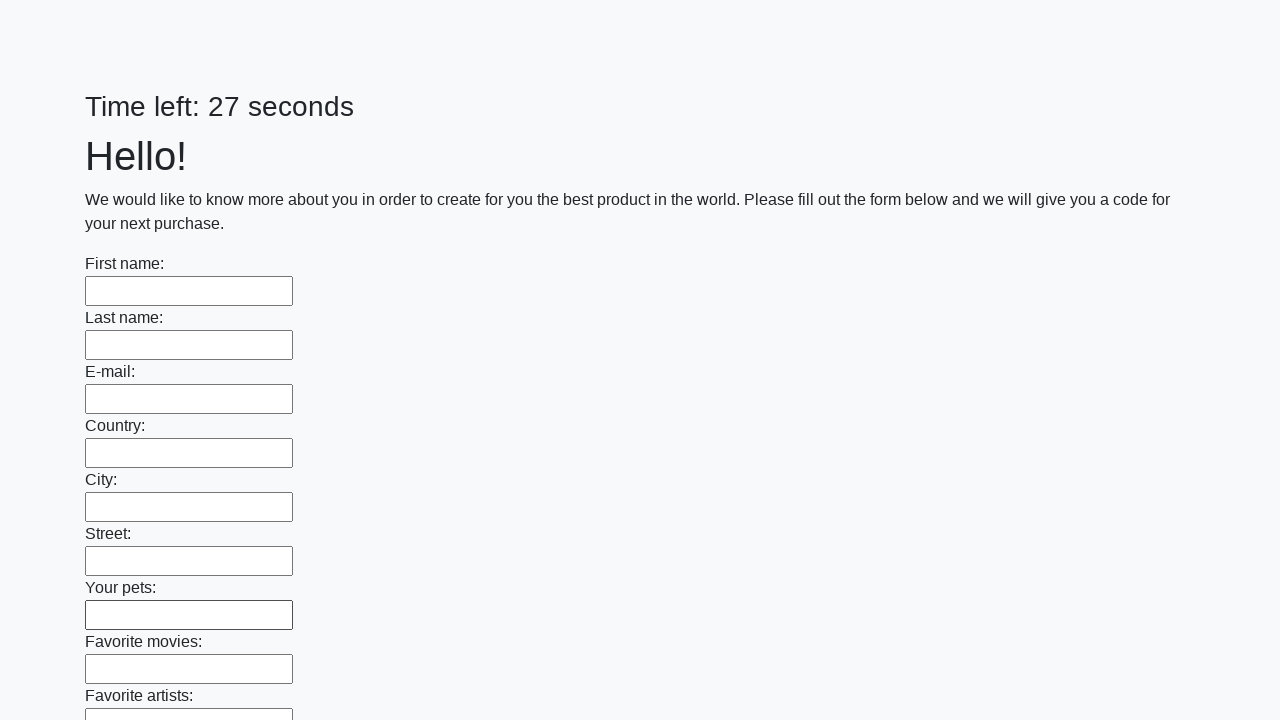